Tests checkbox functionality by clicking a checkbox to select it, verifying selection, clicking again to deselect, then iterating through all checkboxes to check and uncheck each one.

Starting URL: https://automationfc.github.io/multiple-fields/

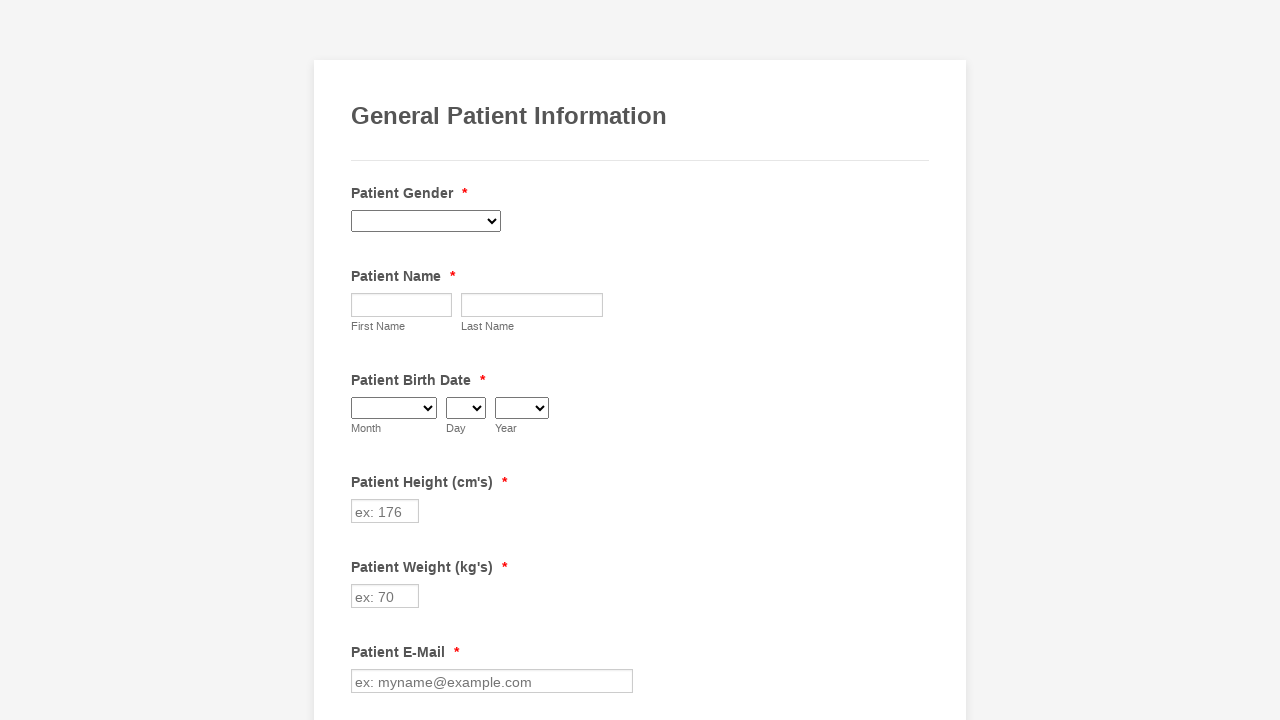

Clicked Anemia checkbox to select it at (362, 360) on xpath=//input[@value='Anemia']
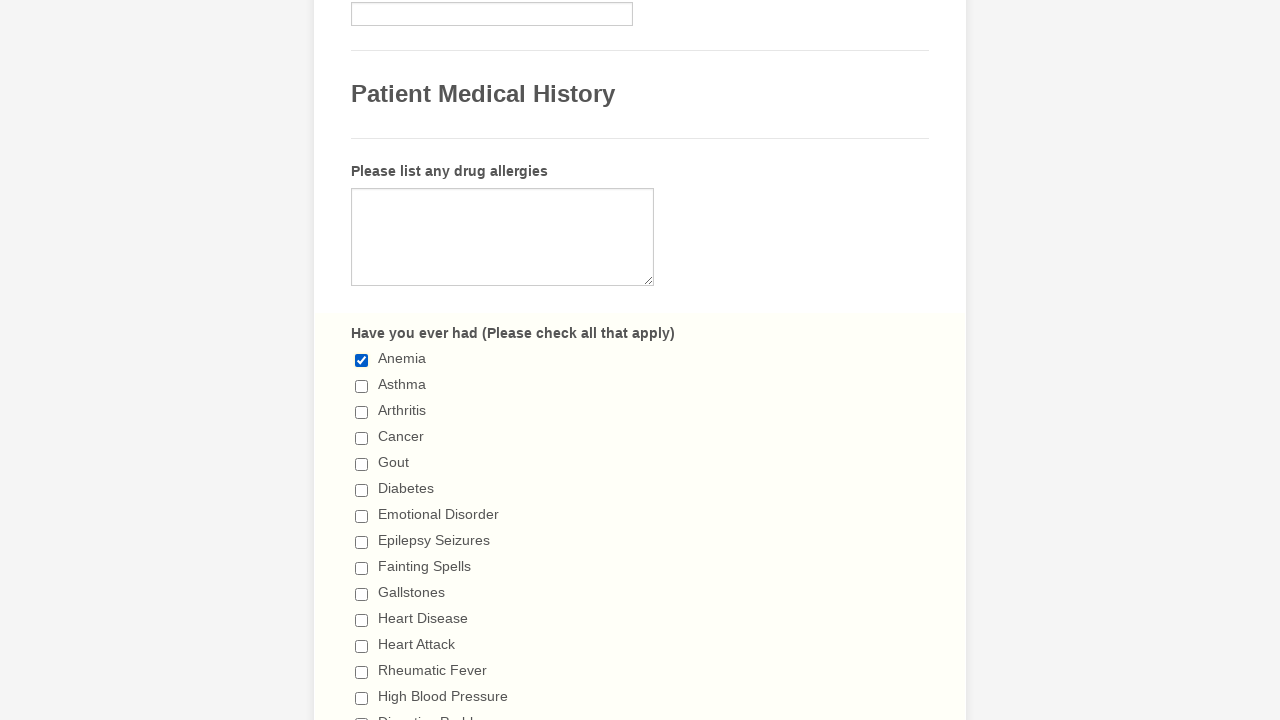

Verified Anemia checkbox is selected
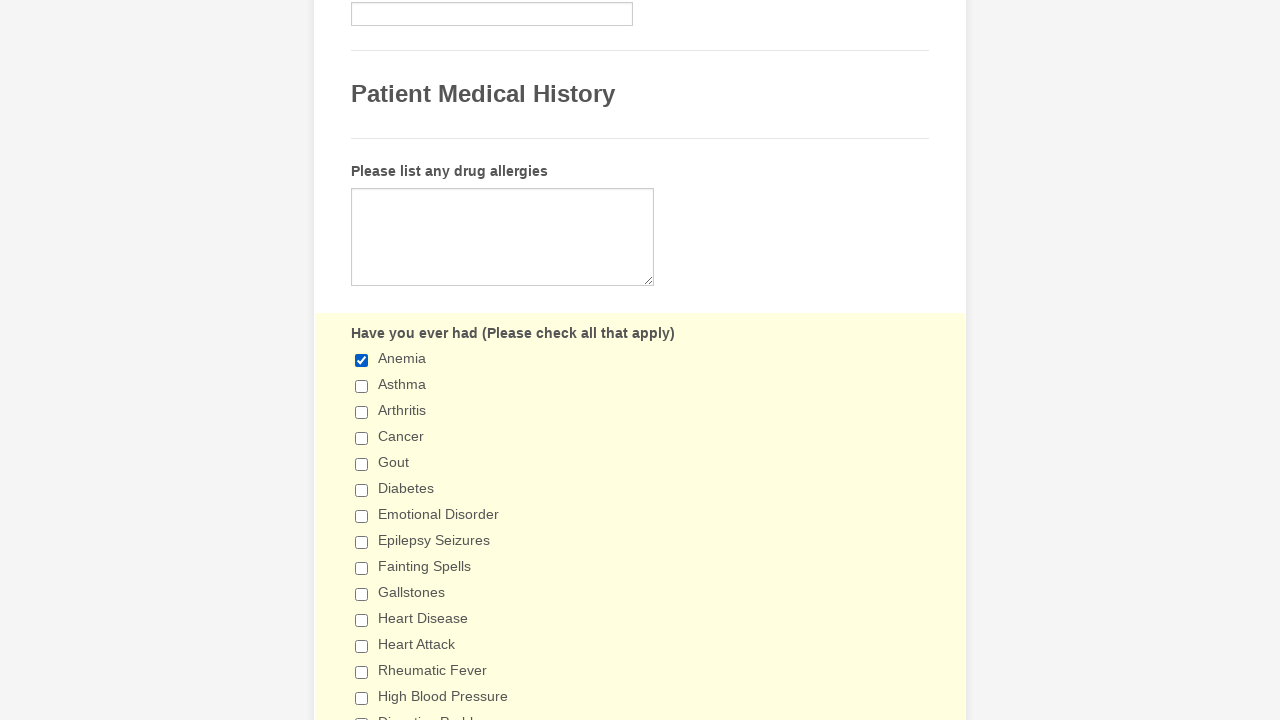

Clicked Anemia checkbox to deselect it at (362, 360) on xpath=//input[@value='Anemia']
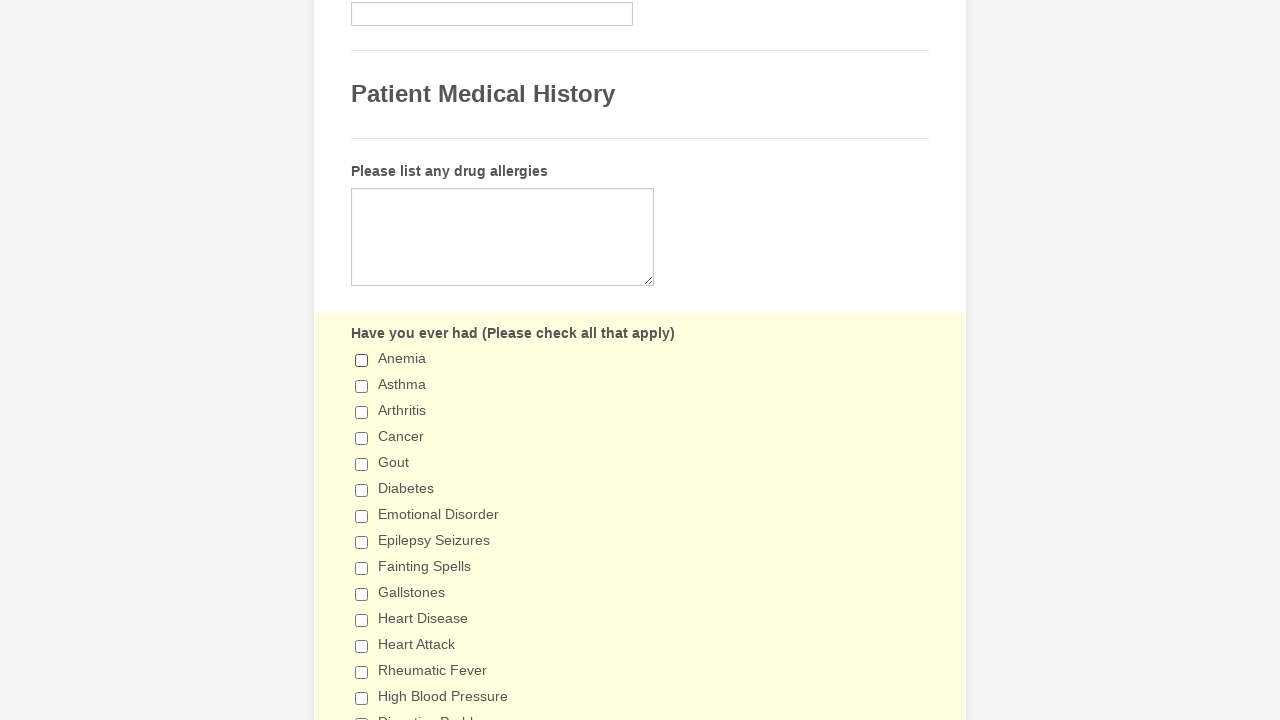

Verified Anemia checkbox is deselected
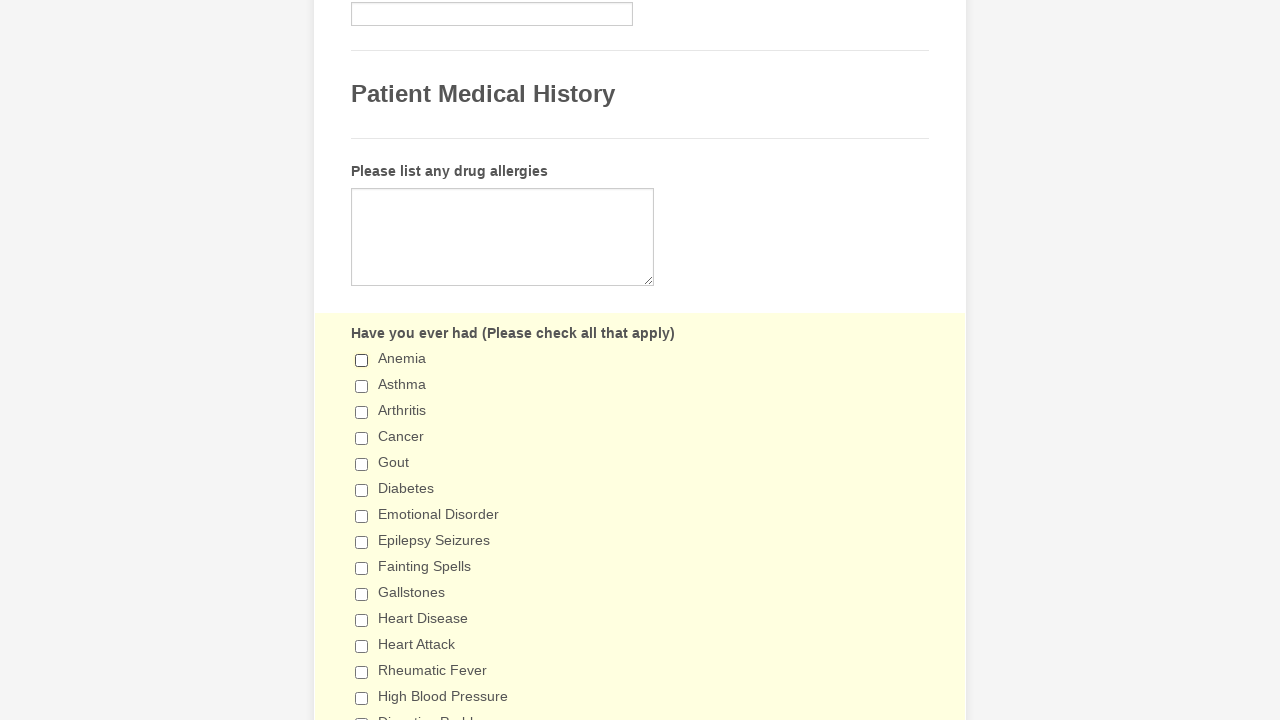

Retrieved all 29 checkboxes on the page
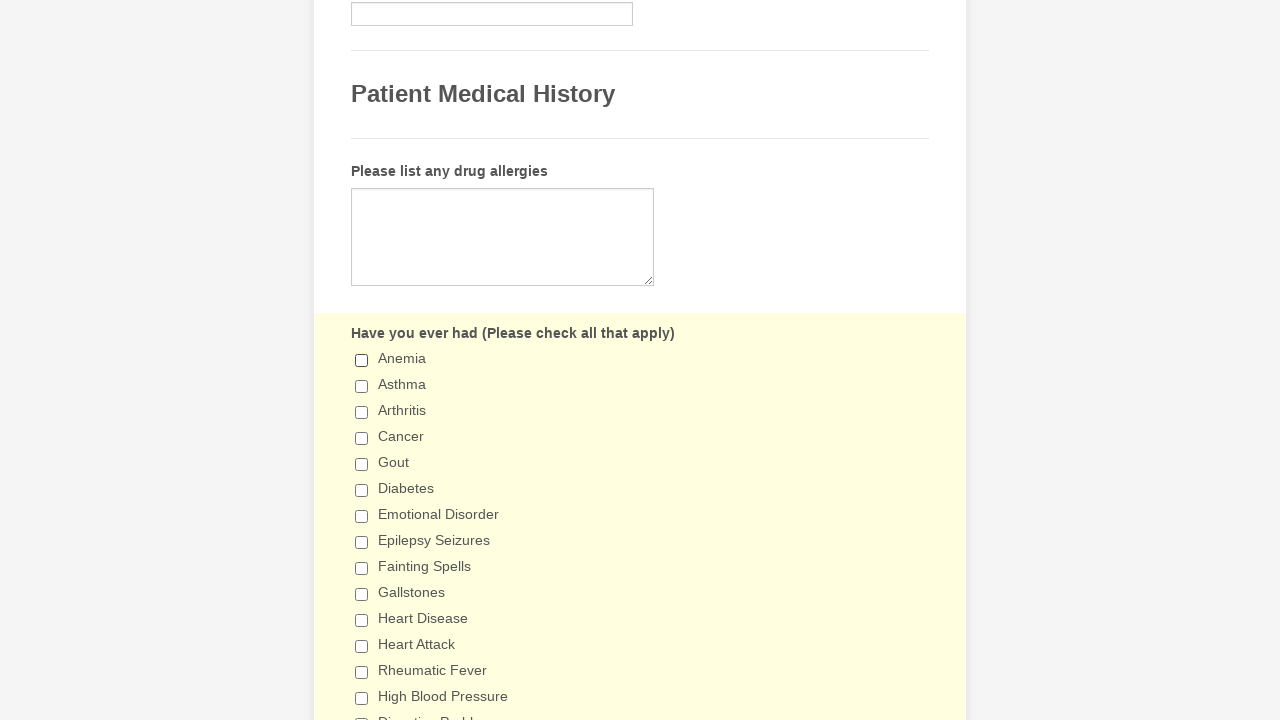

Clicked checkbox 1 to select it at (362, 360) on xpath=//input[@type='checkbox'] >> nth=0
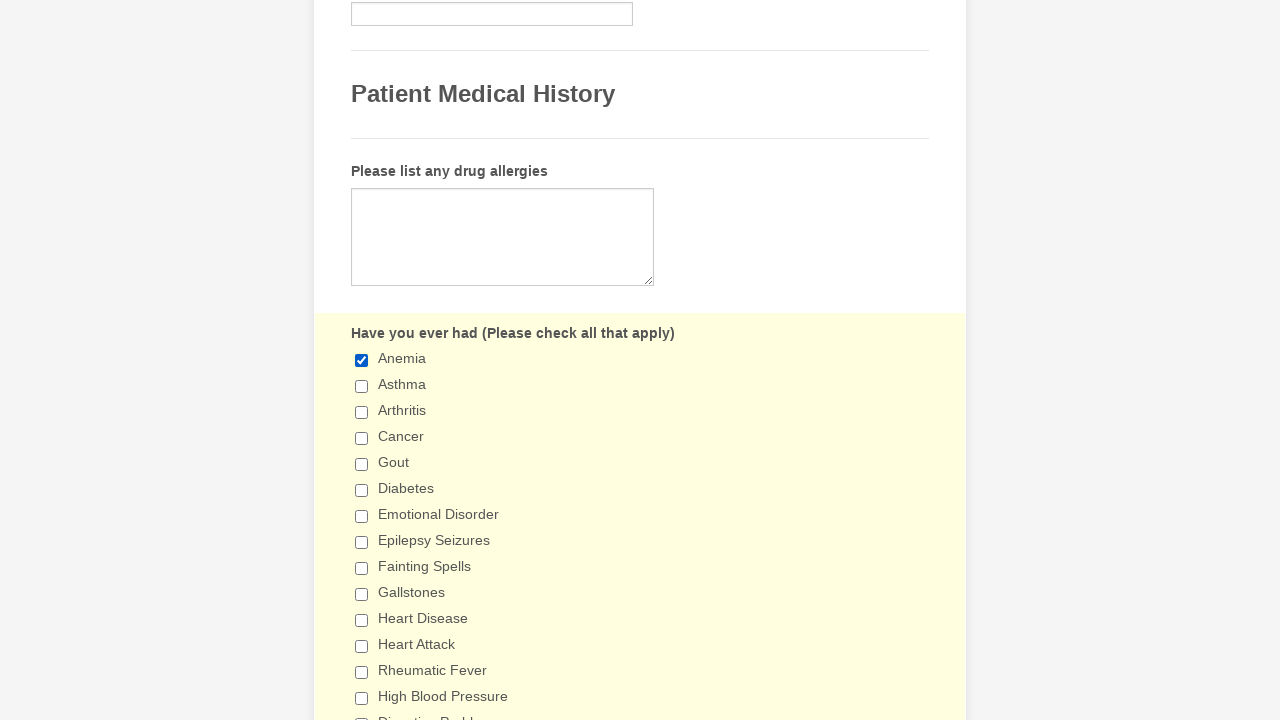

Verified checkbox 1 is selected
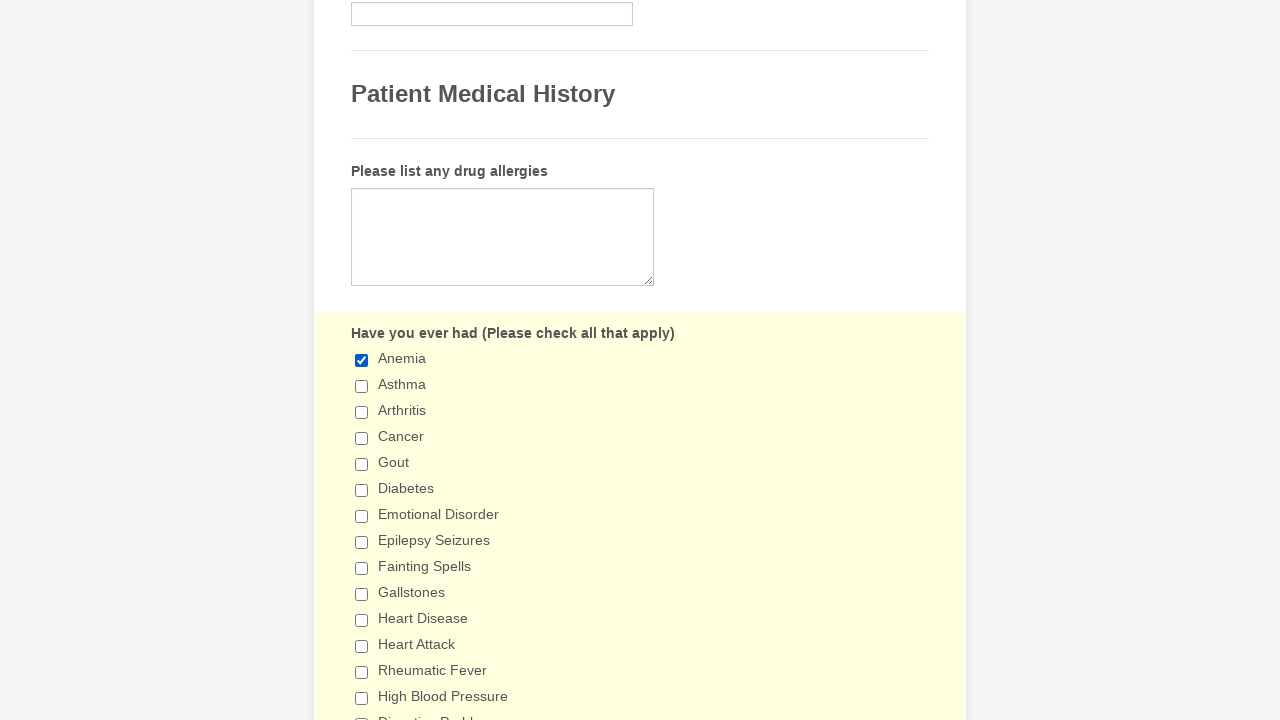

Clicked checkbox 2 to select it at (362, 386) on xpath=//input[@type='checkbox'] >> nth=1
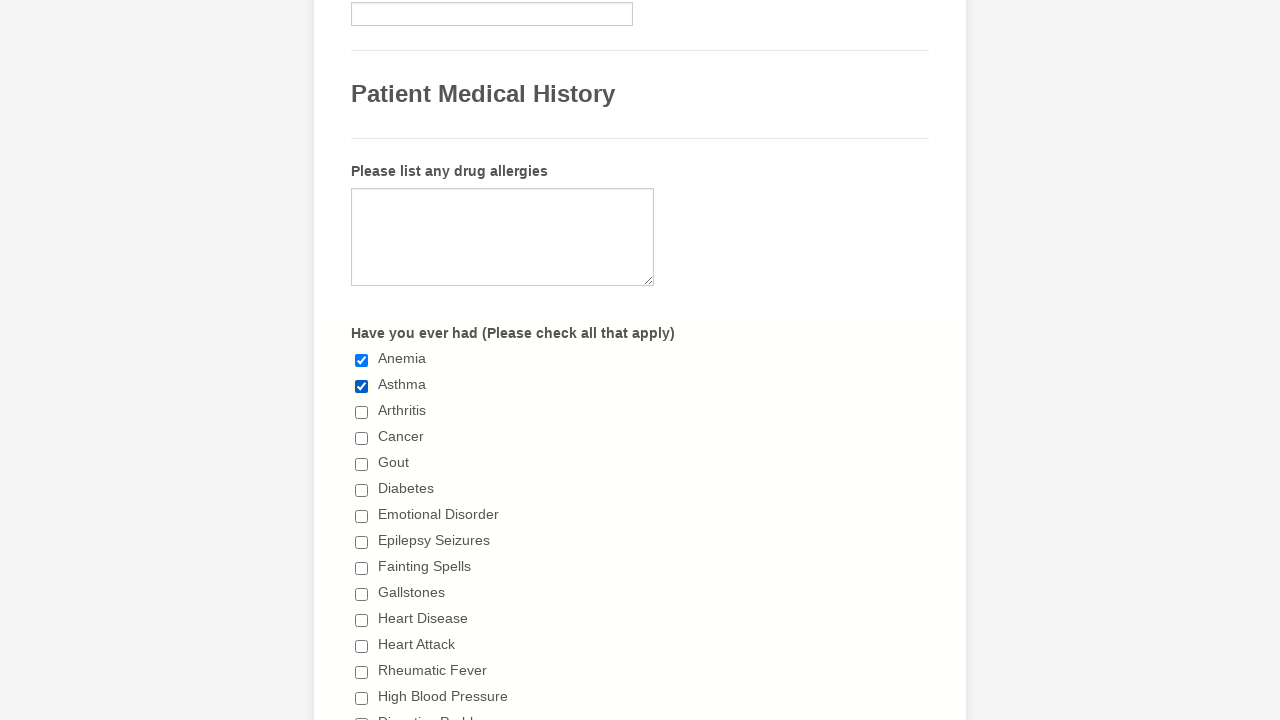

Verified checkbox 2 is selected
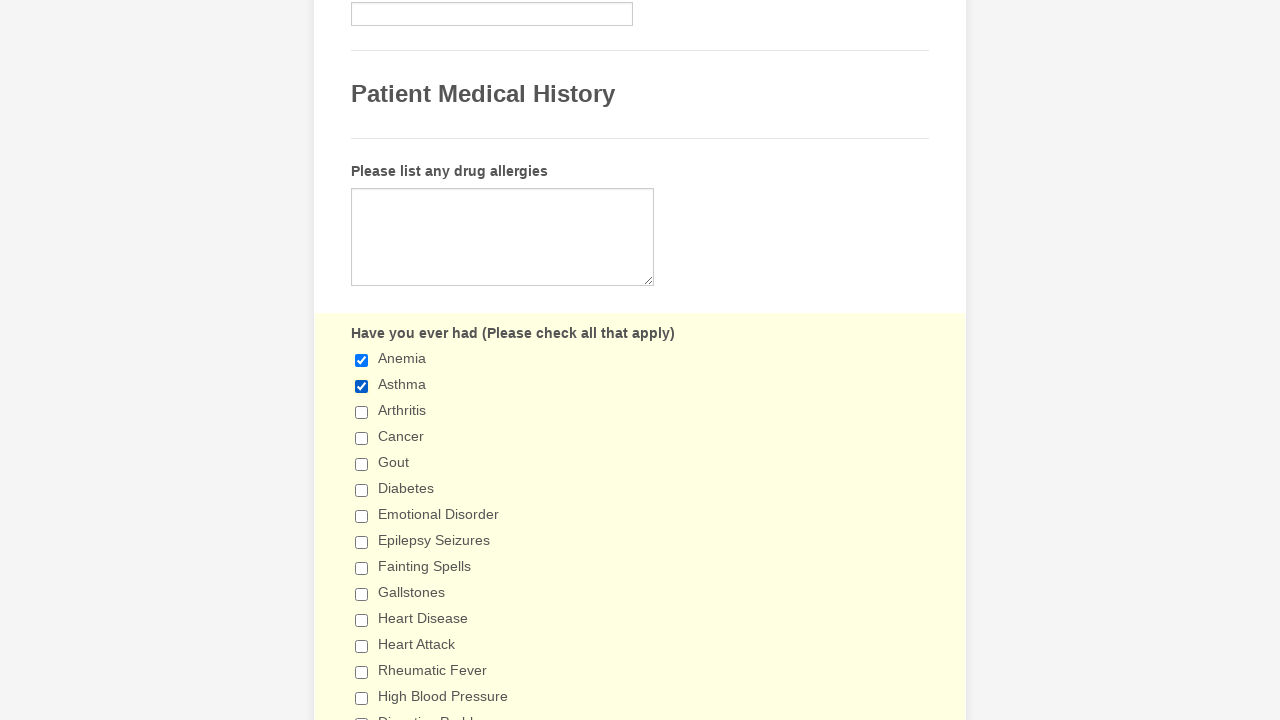

Clicked checkbox 3 to select it at (362, 412) on xpath=//input[@type='checkbox'] >> nth=2
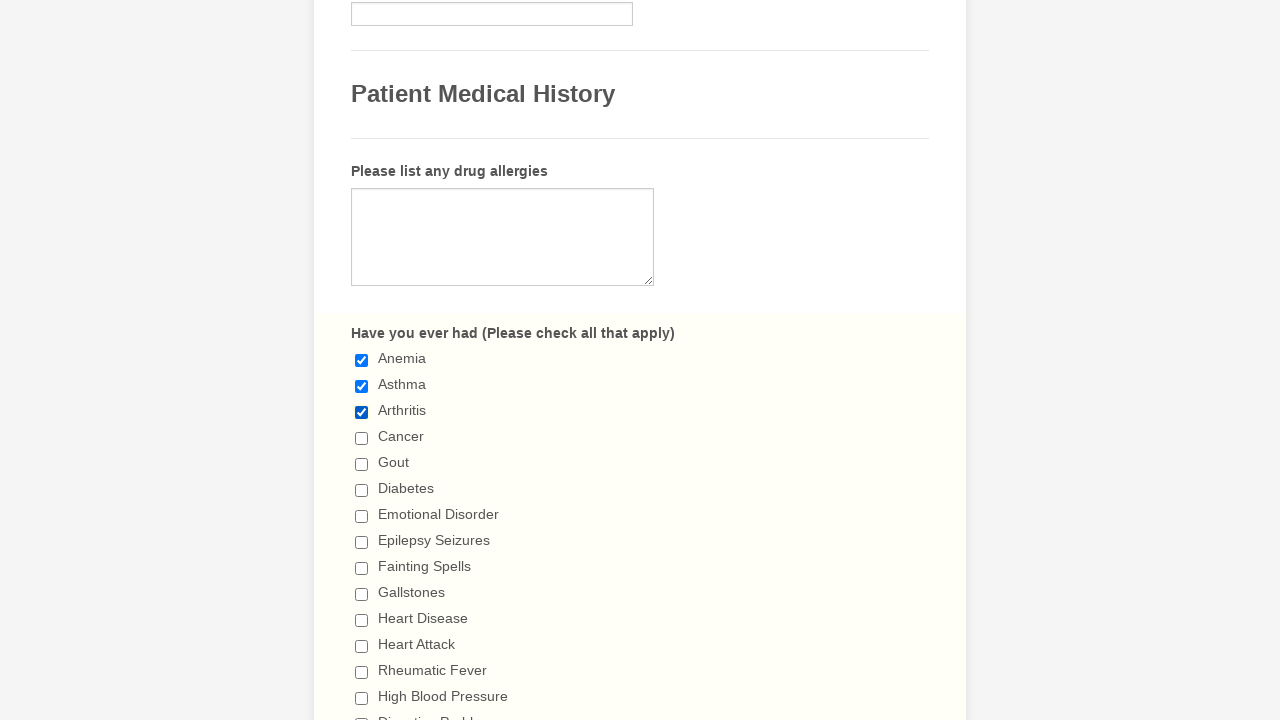

Verified checkbox 3 is selected
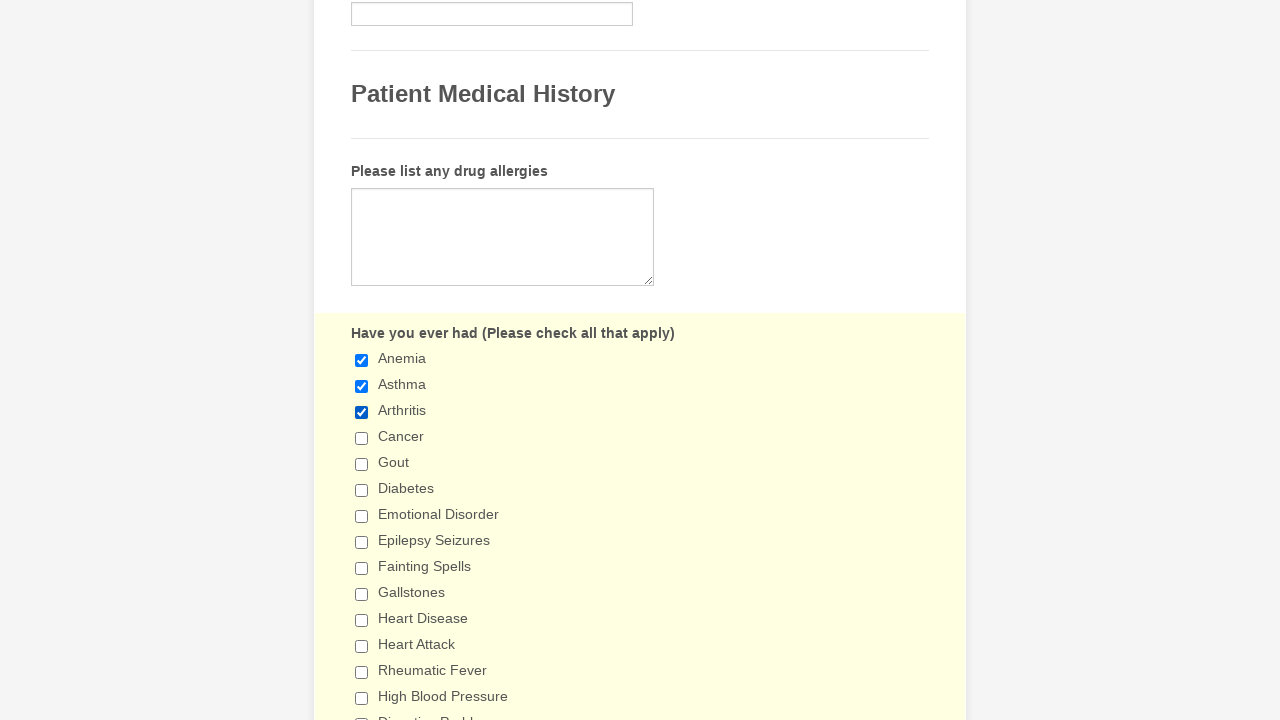

Clicked checkbox 4 to select it at (362, 438) on xpath=//input[@type='checkbox'] >> nth=3
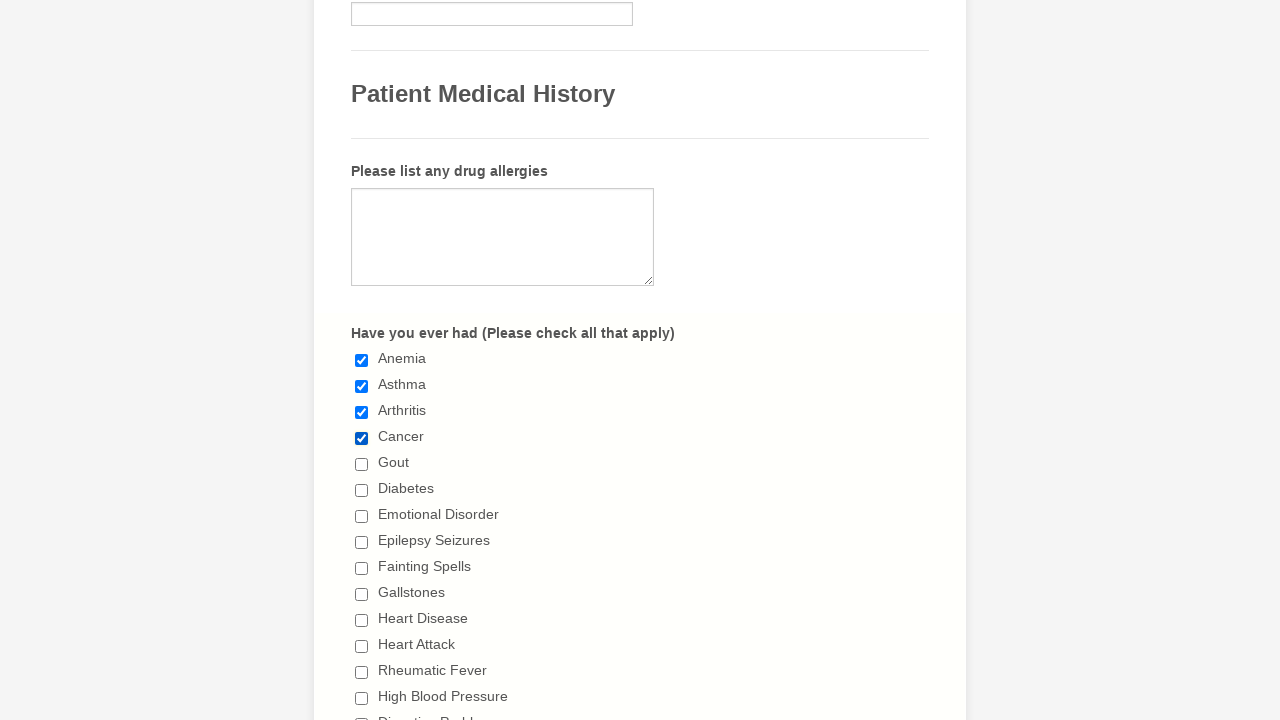

Verified checkbox 4 is selected
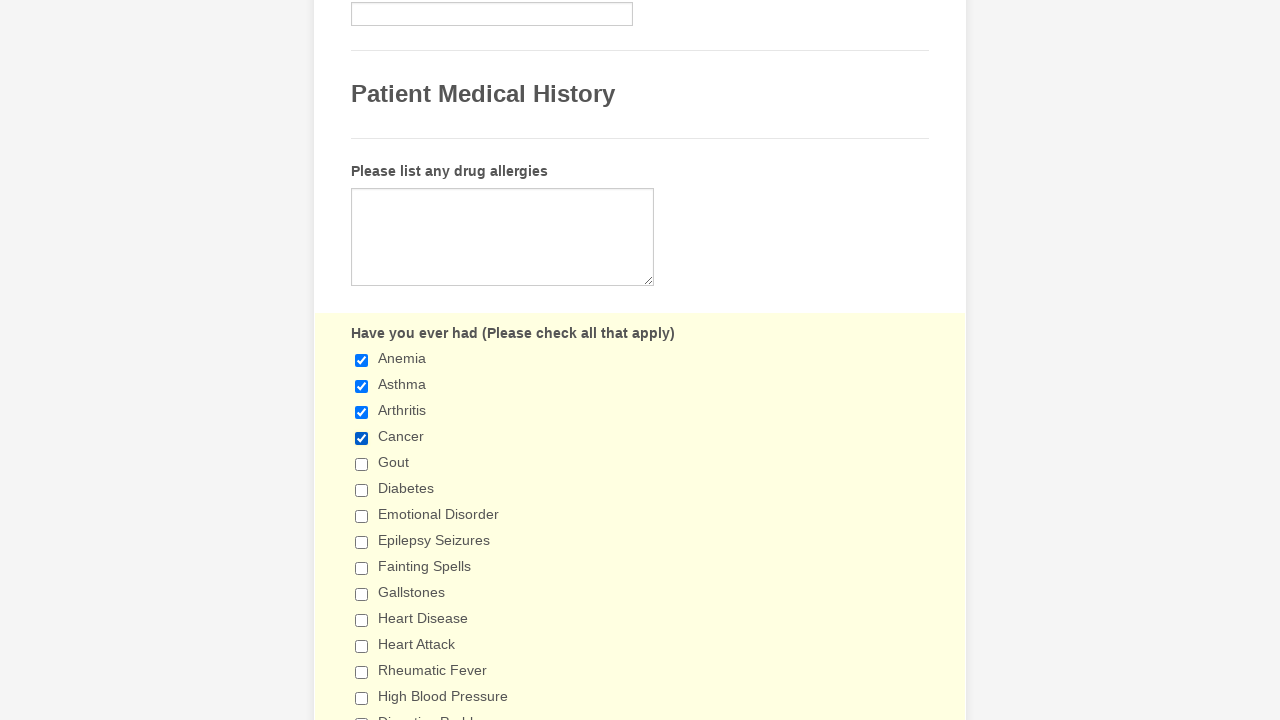

Clicked checkbox 5 to select it at (362, 464) on xpath=//input[@type='checkbox'] >> nth=4
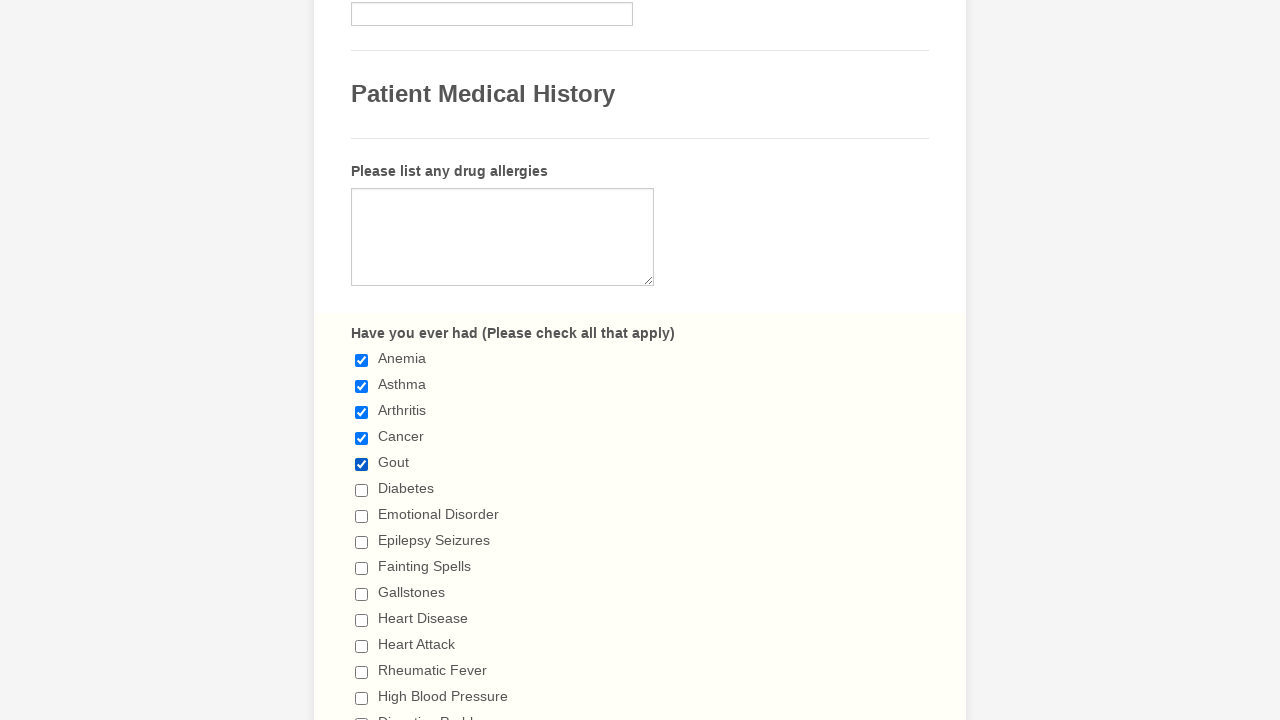

Verified checkbox 5 is selected
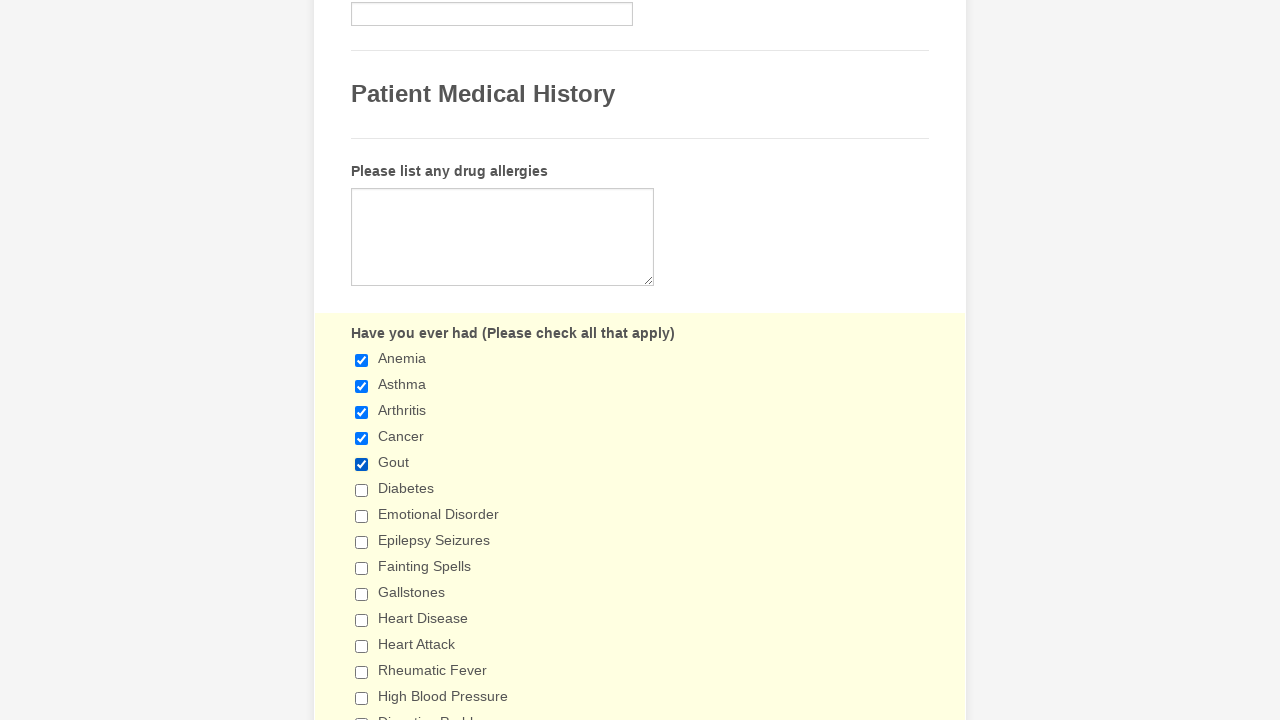

Clicked checkbox 6 to select it at (362, 490) on xpath=//input[@type='checkbox'] >> nth=5
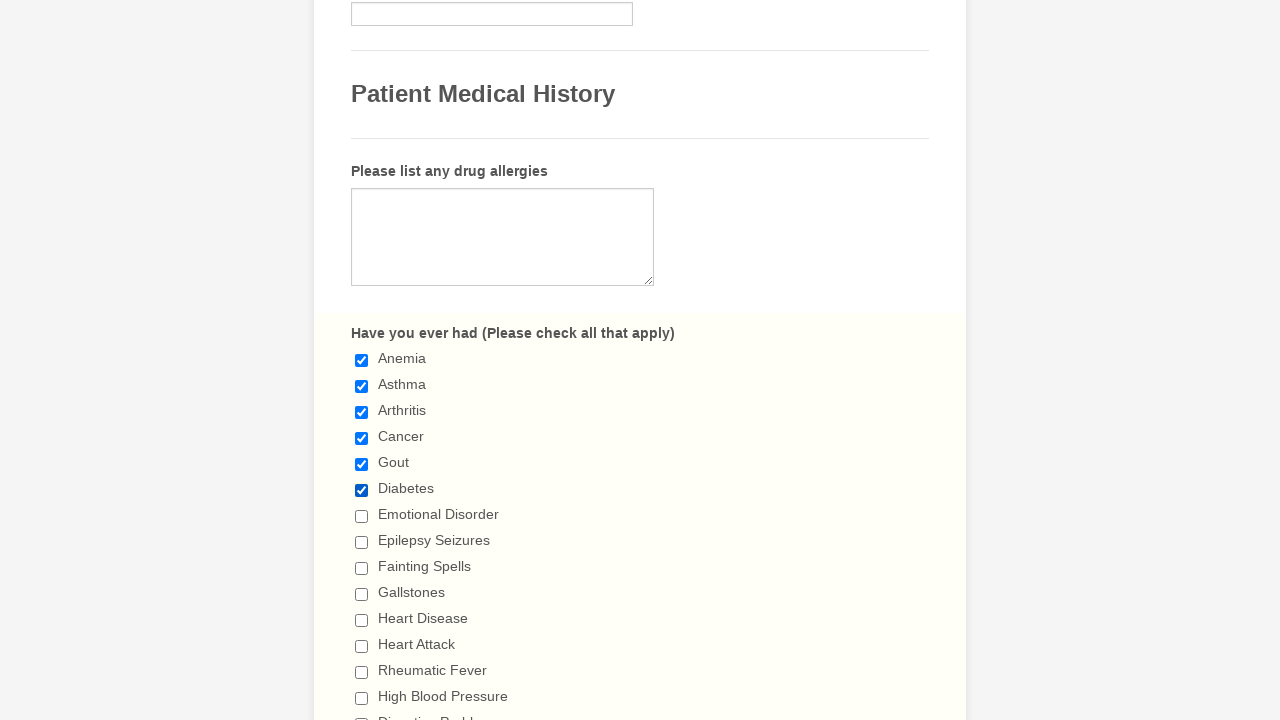

Verified checkbox 6 is selected
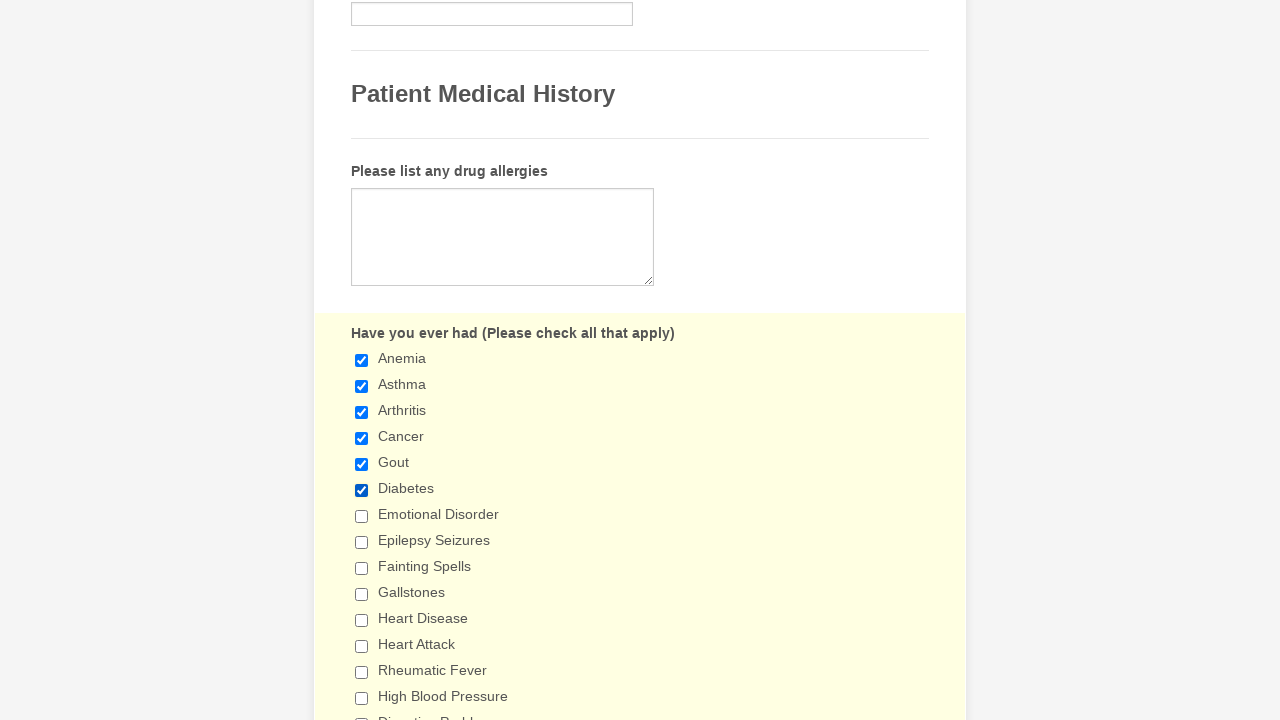

Clicked checkbox 7 to select it at (362, 516) on xpath=//input[@type='checkbox'] >> nth=6
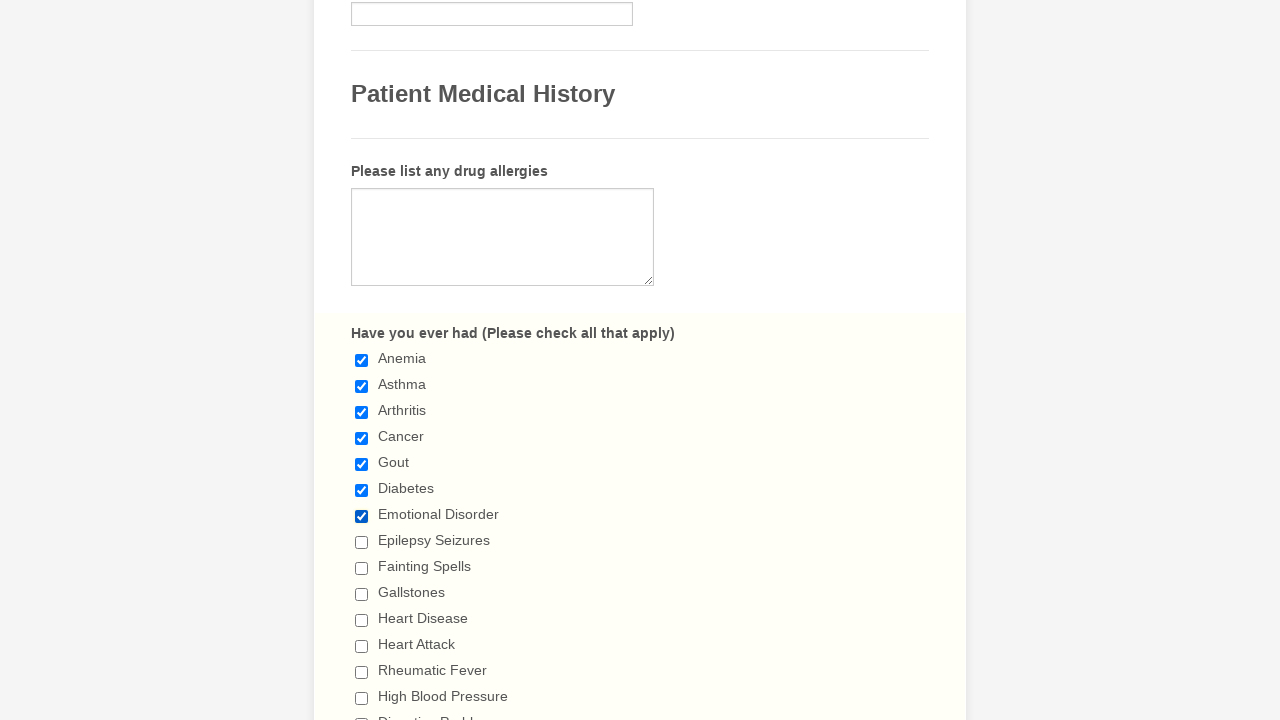

Verified checkbox 7 is selected
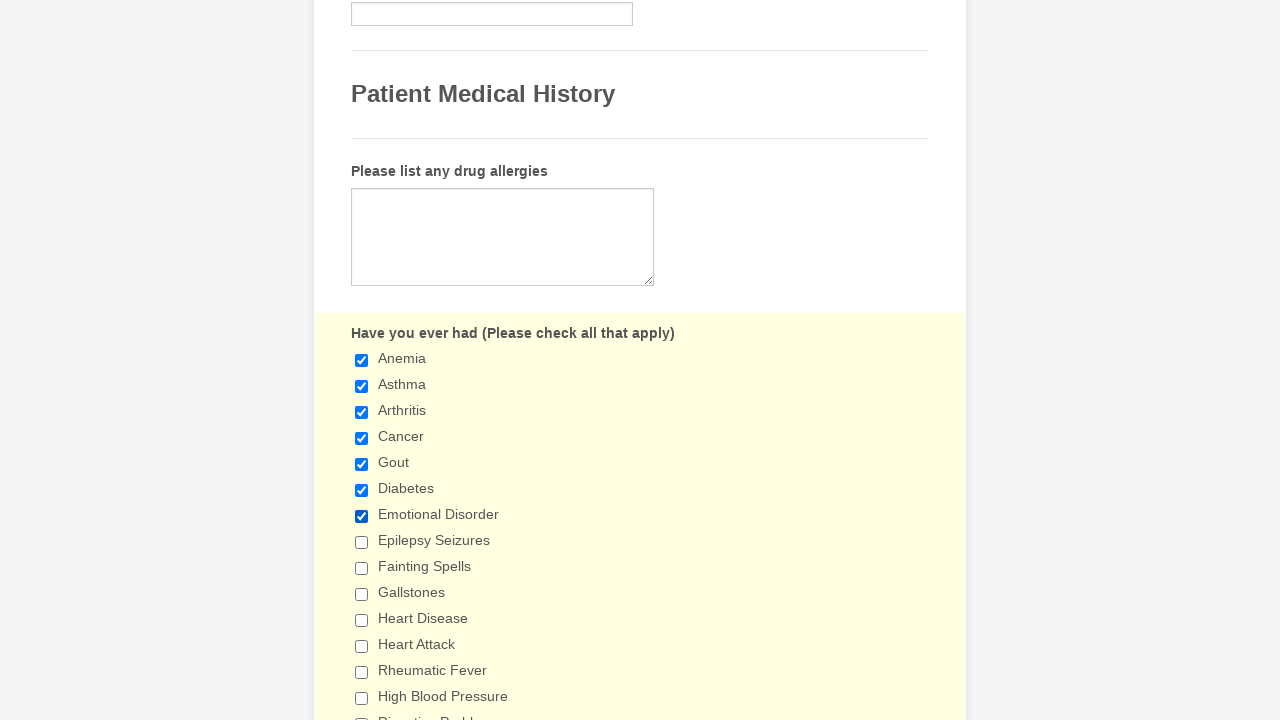

Clicked checkbox 8 to select it at (362, 542) on xpath=//input[@type='checkbox'] >> nth=7
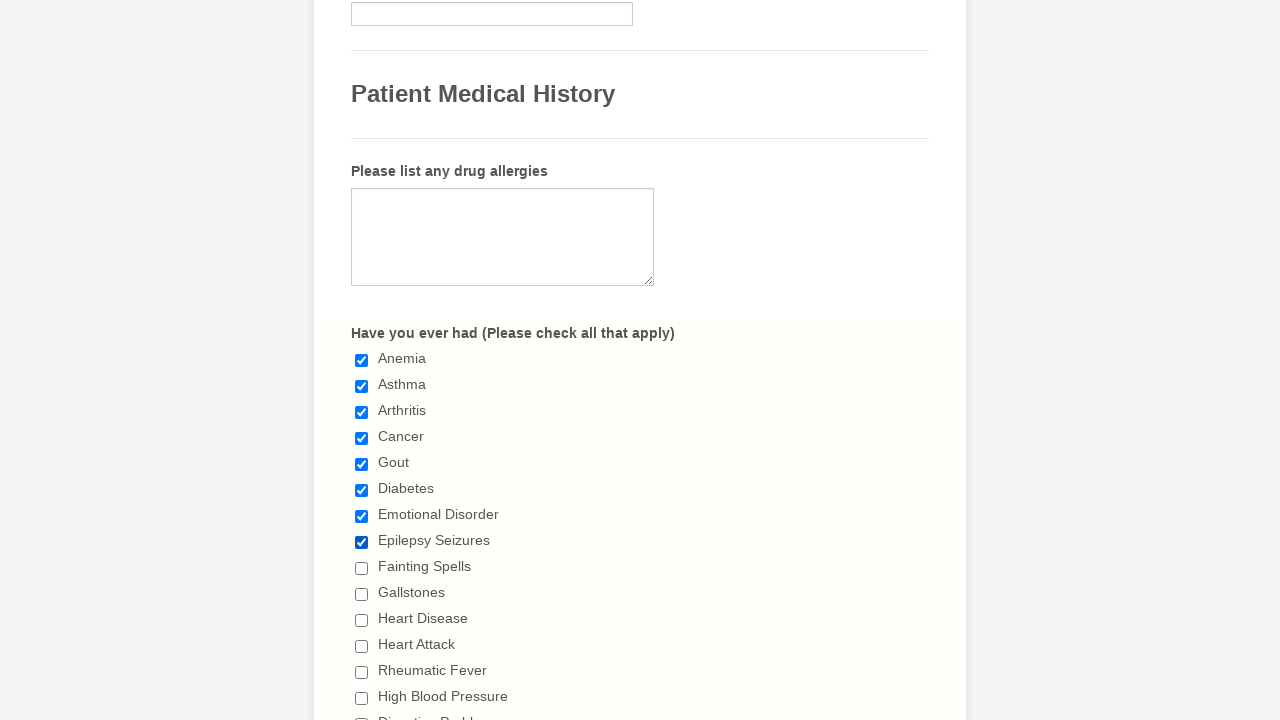

Verified checkbox 8 is selected
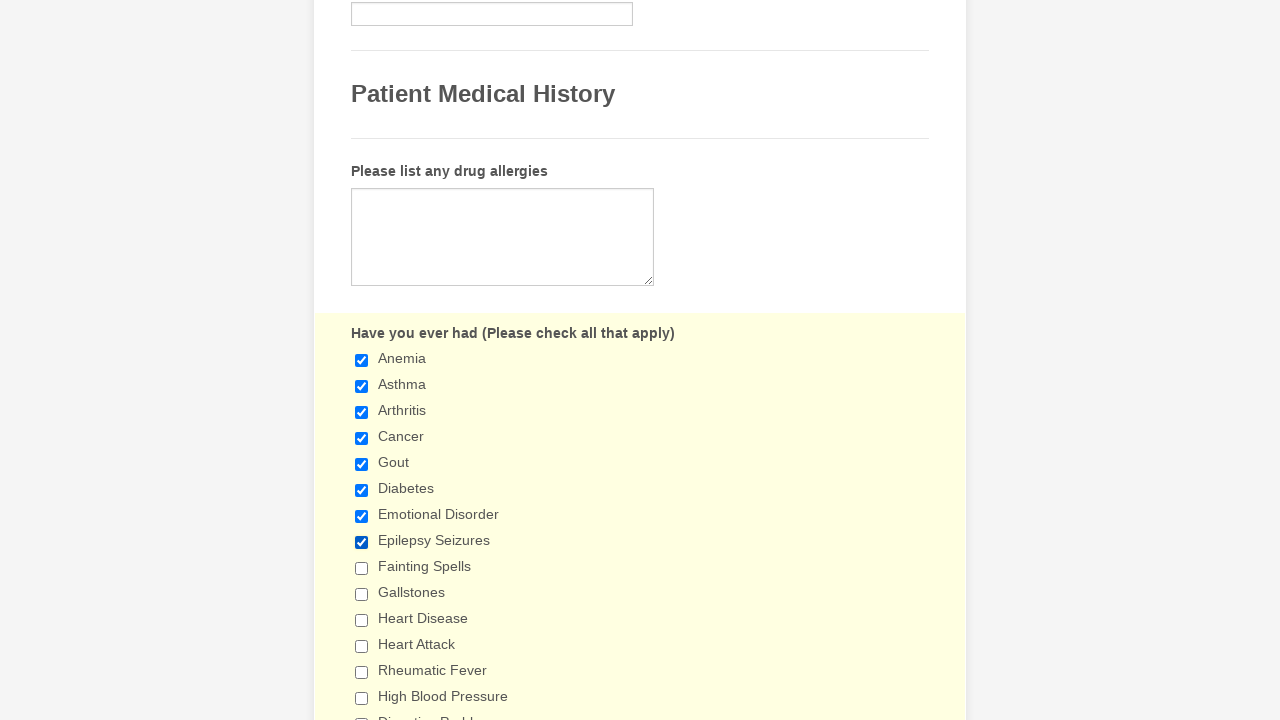

Clicked checkbox 9 to select it at (362, 568) on xpath=//input[@type='checkbox'] >> nth=8
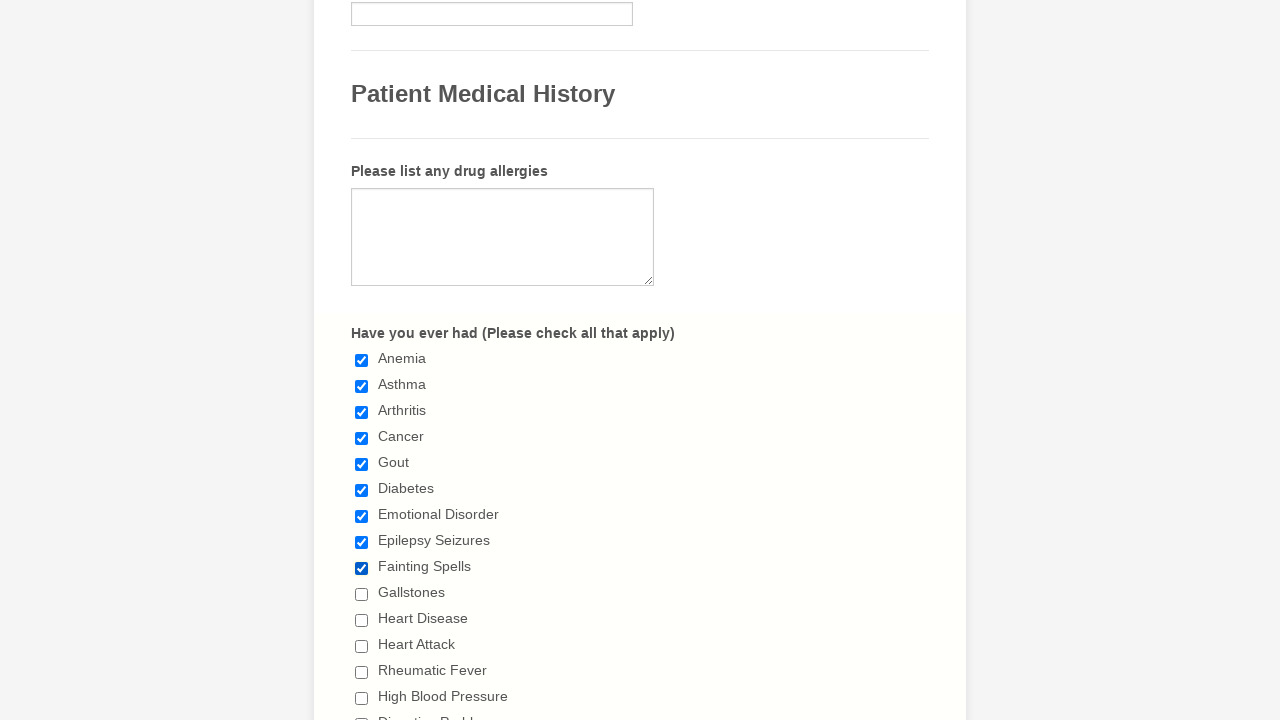

Verified checkbox 9 is selected
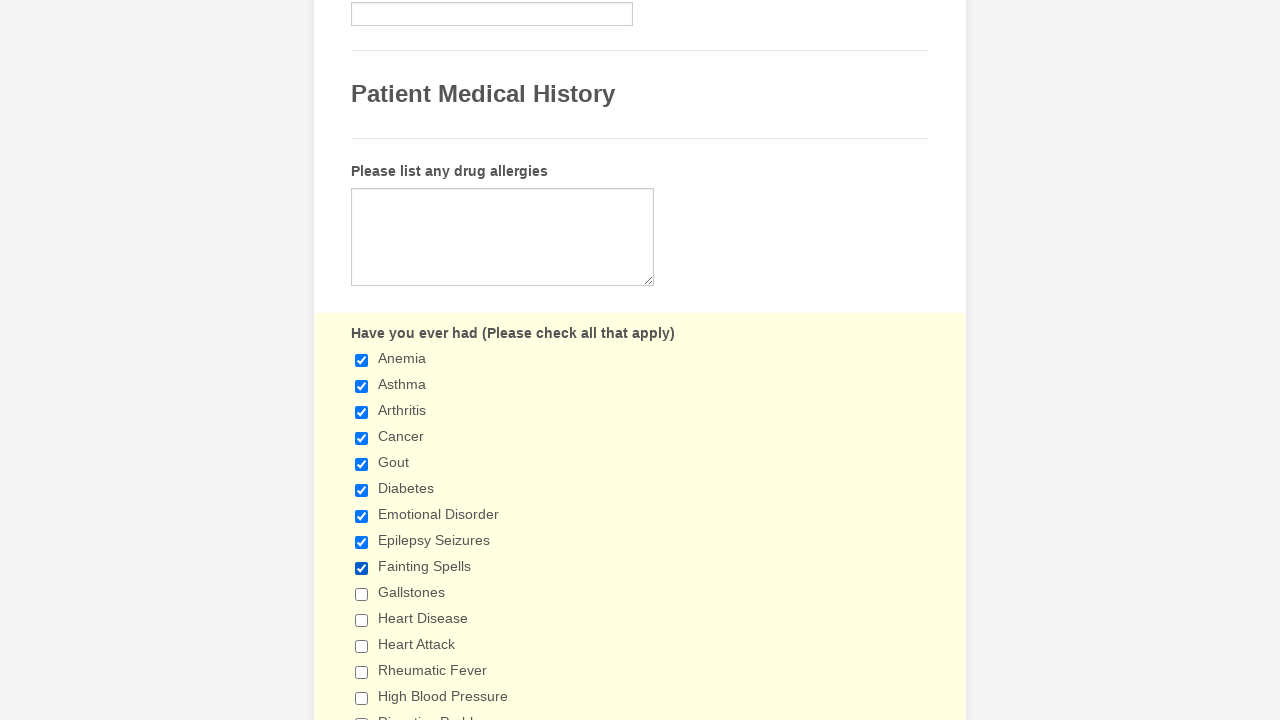

Clicked checkbox 10 to select it at (362, 594) on xpath=//input[@type='checkbox'] >> nth=9
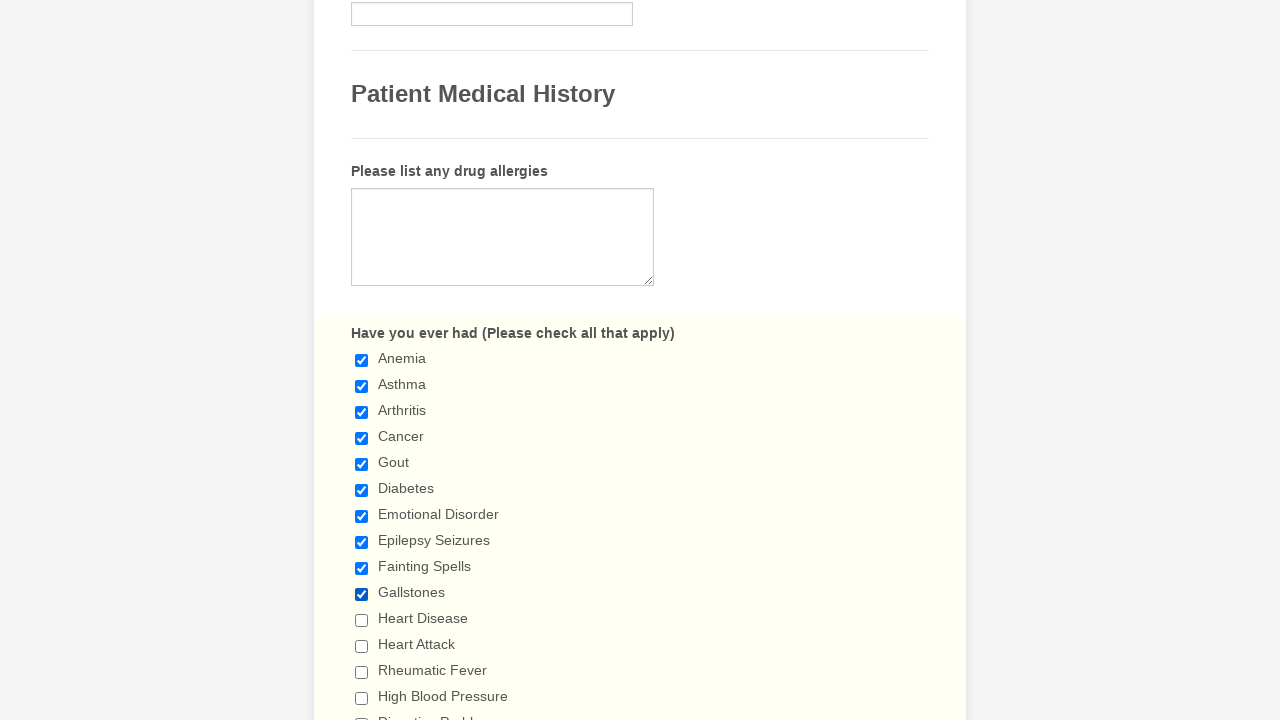

Verified checkbox 10 is selected
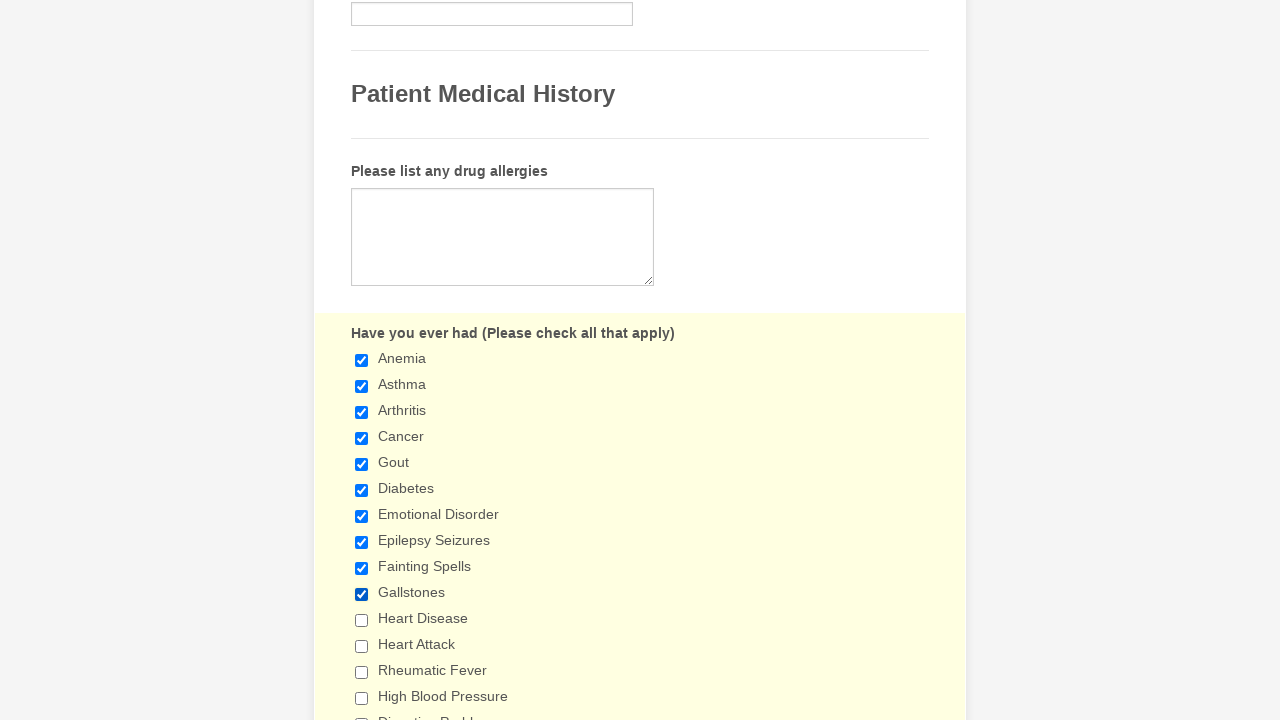

Clicked checkbox 11 to select it at (362, 620) on xpath=//input[@type='checkbox'] >> nth=10
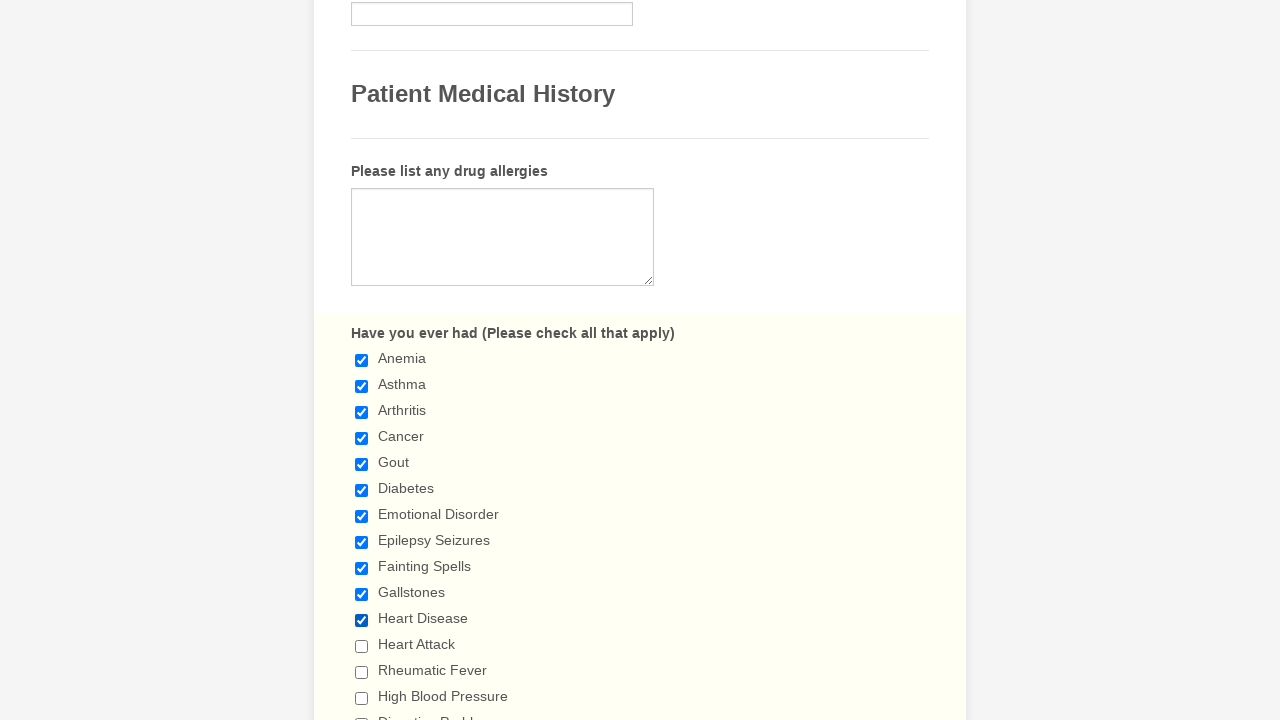

Verified checkbox 11 is selected
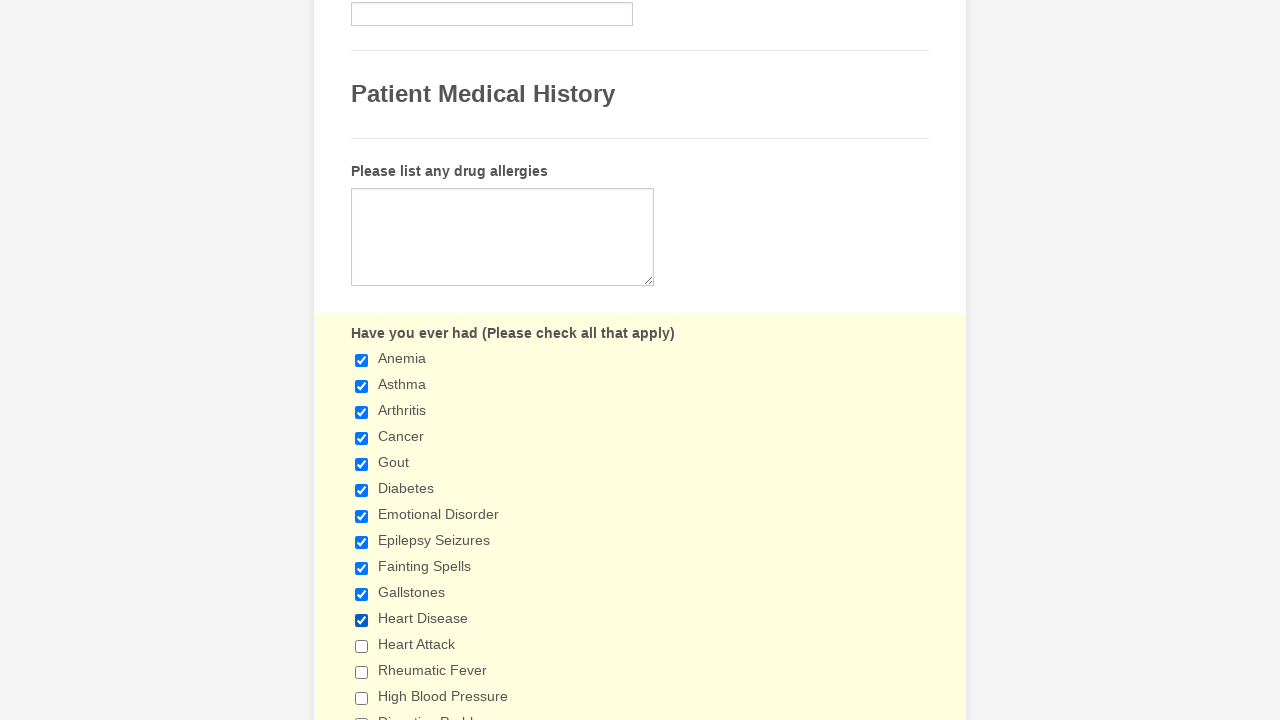

Clicked checkbox 12 to select it at (362, 646) on xpath=//input[@type='checkbox'] >> nth=11
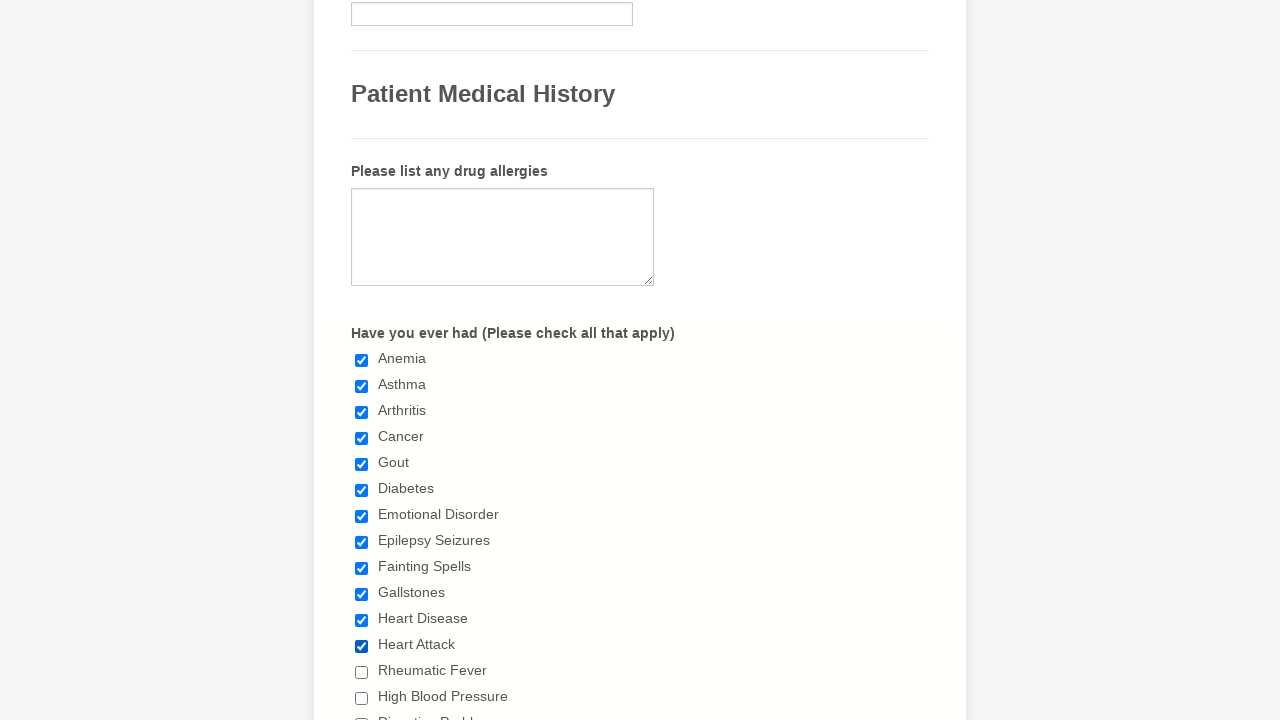

Verified checkbox 12 is selected
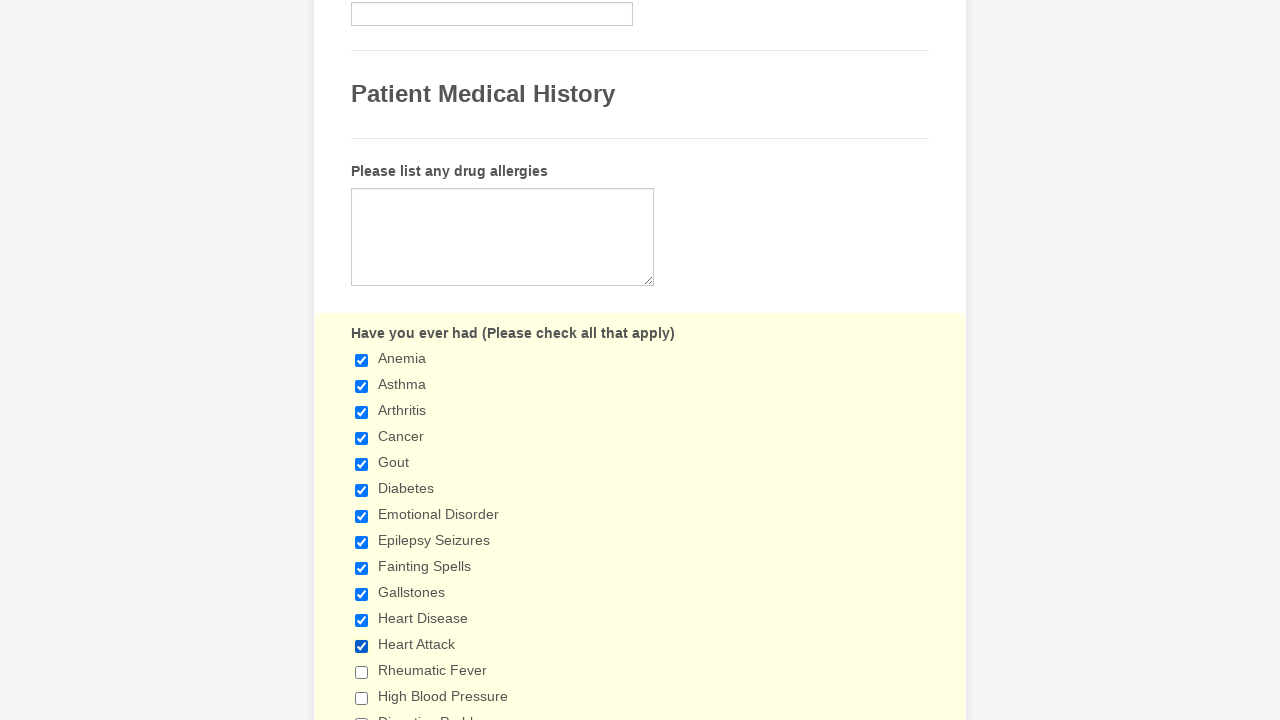

Clicked checkbox 13 to select it at (362, 672) on xpath=//input[@type='checkbox'] >> nth=12
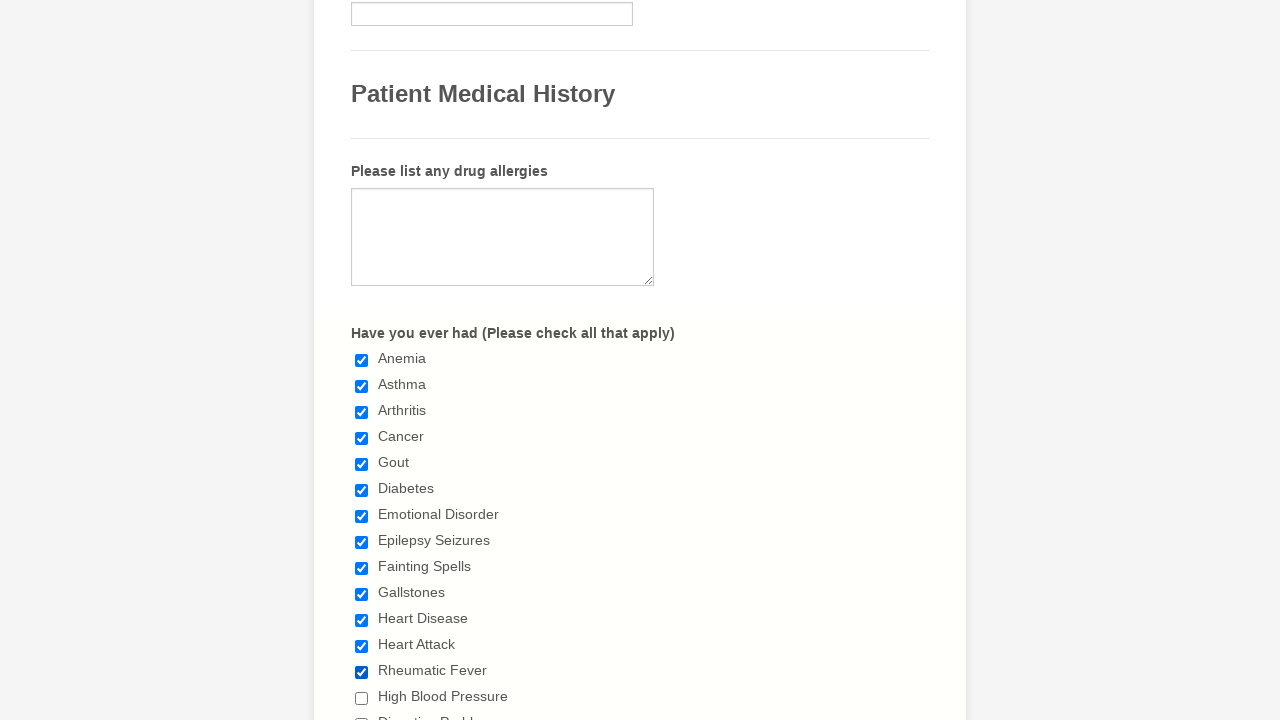

Verified checkbox 13 is selected
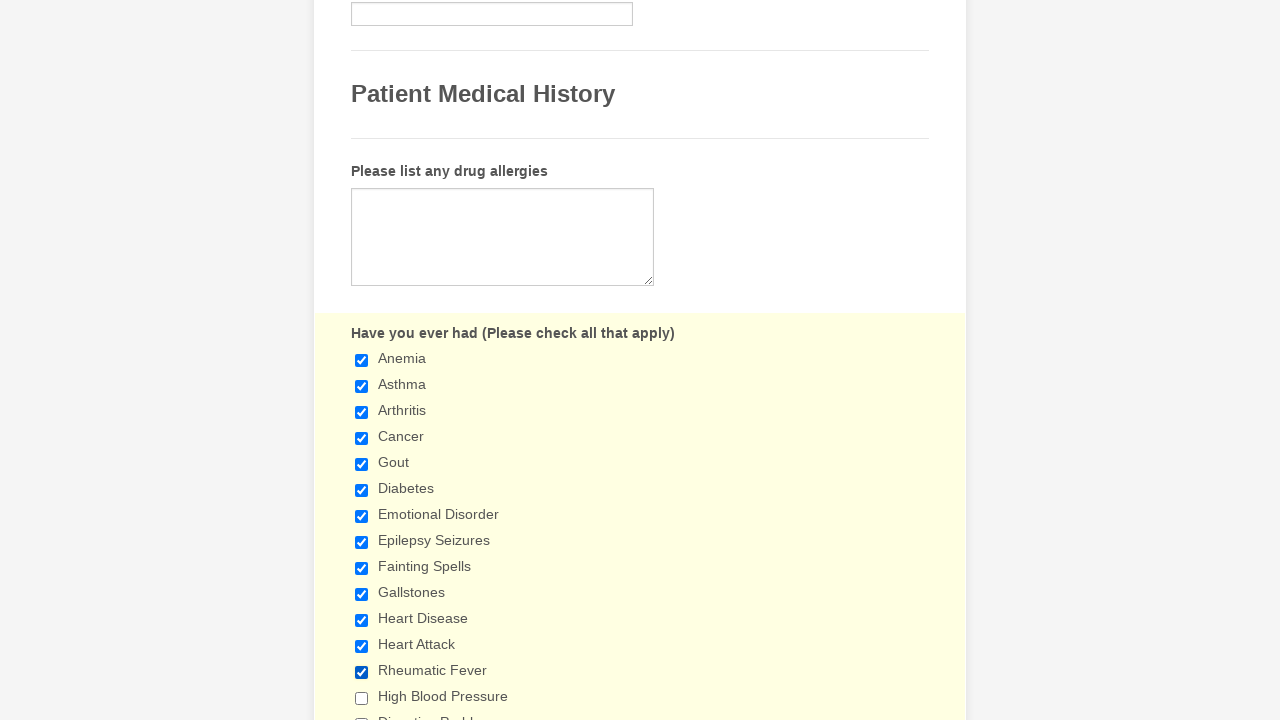

Clicked checkbox 14 to select it at (362, 698) on xpath=//input[@type='checkbox'] >> nth=13
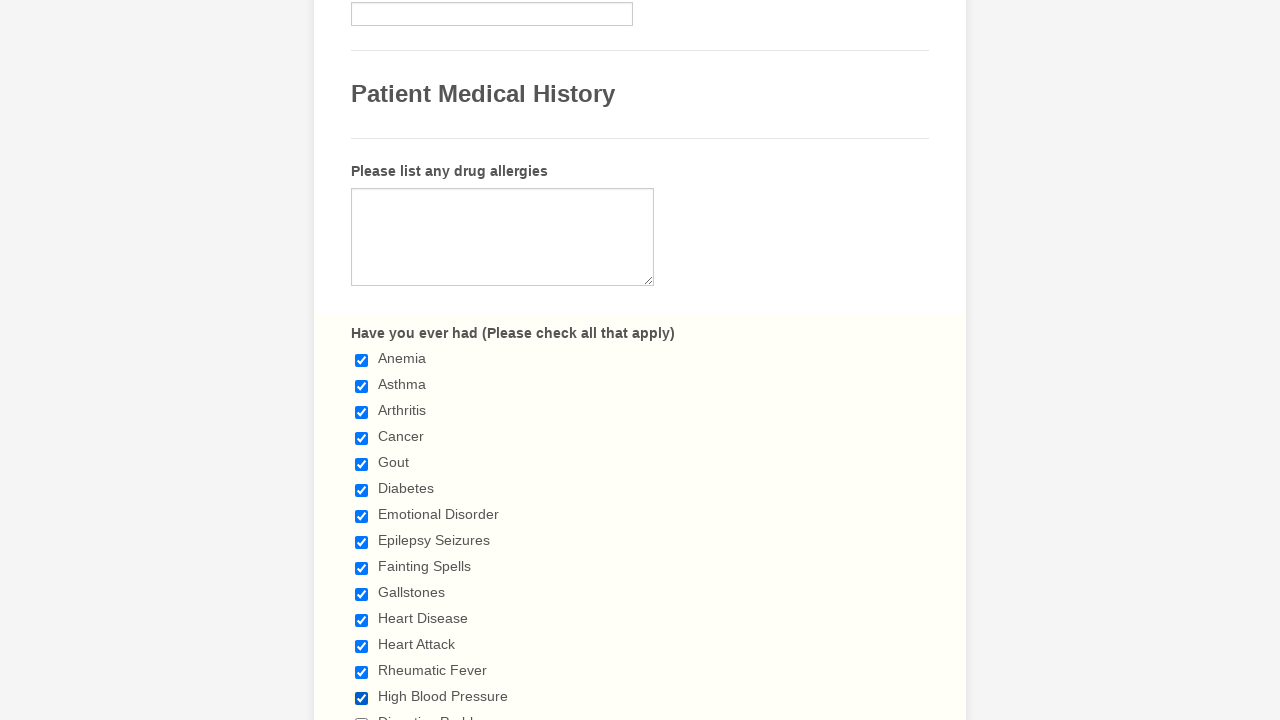

Verified checkbox 14 is selected
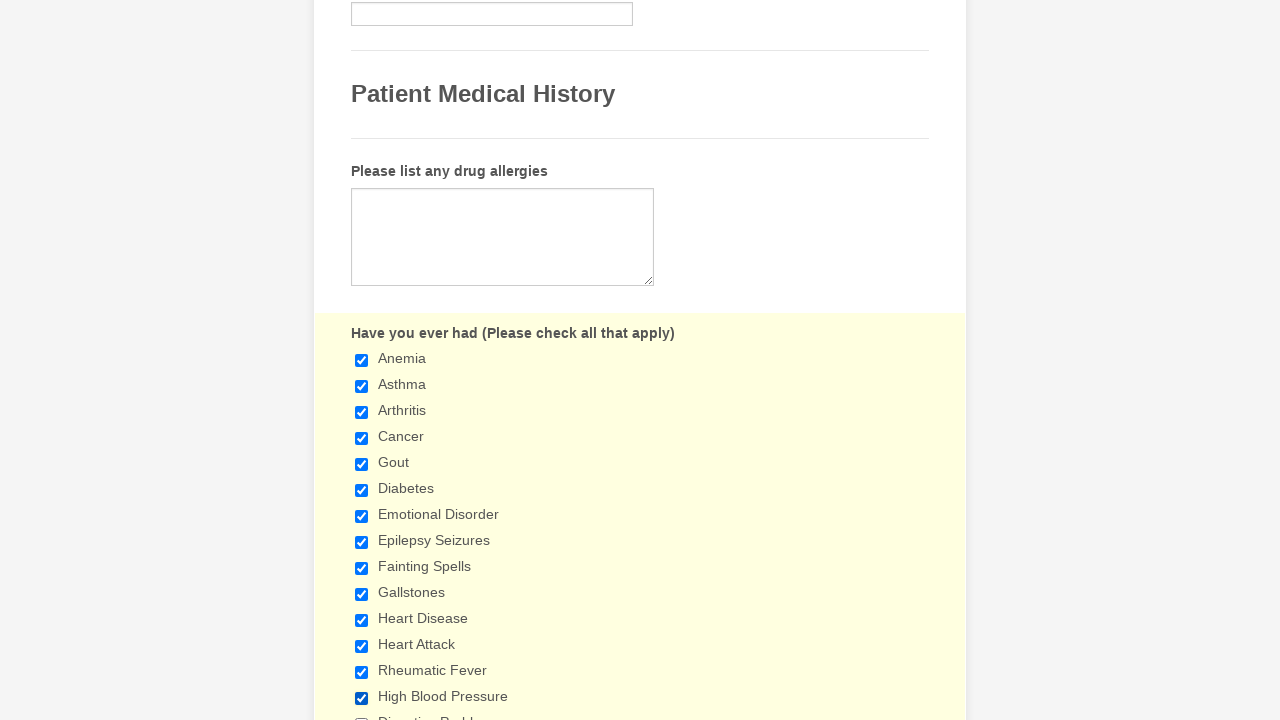

Clicked checkbox 15 to select it at (362, 714) on xpath=//input[@type='checkbox'] >> nth=14
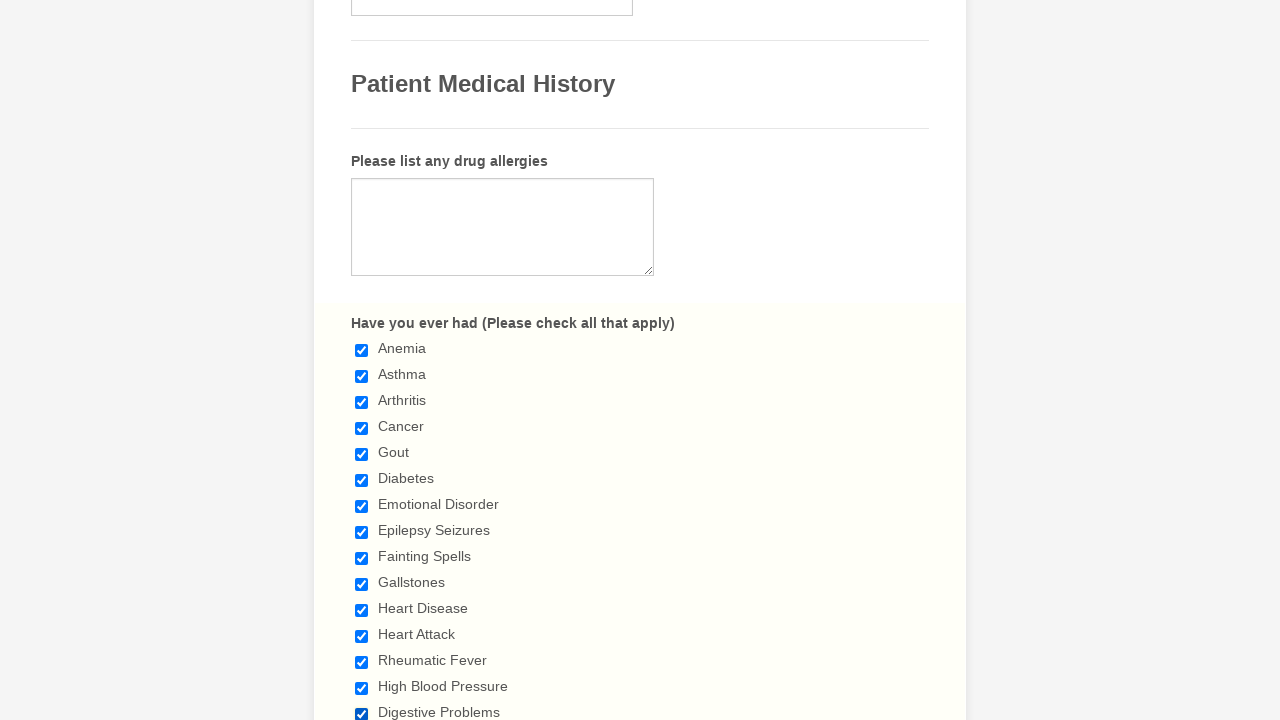

Verified checkbox 15 is selected
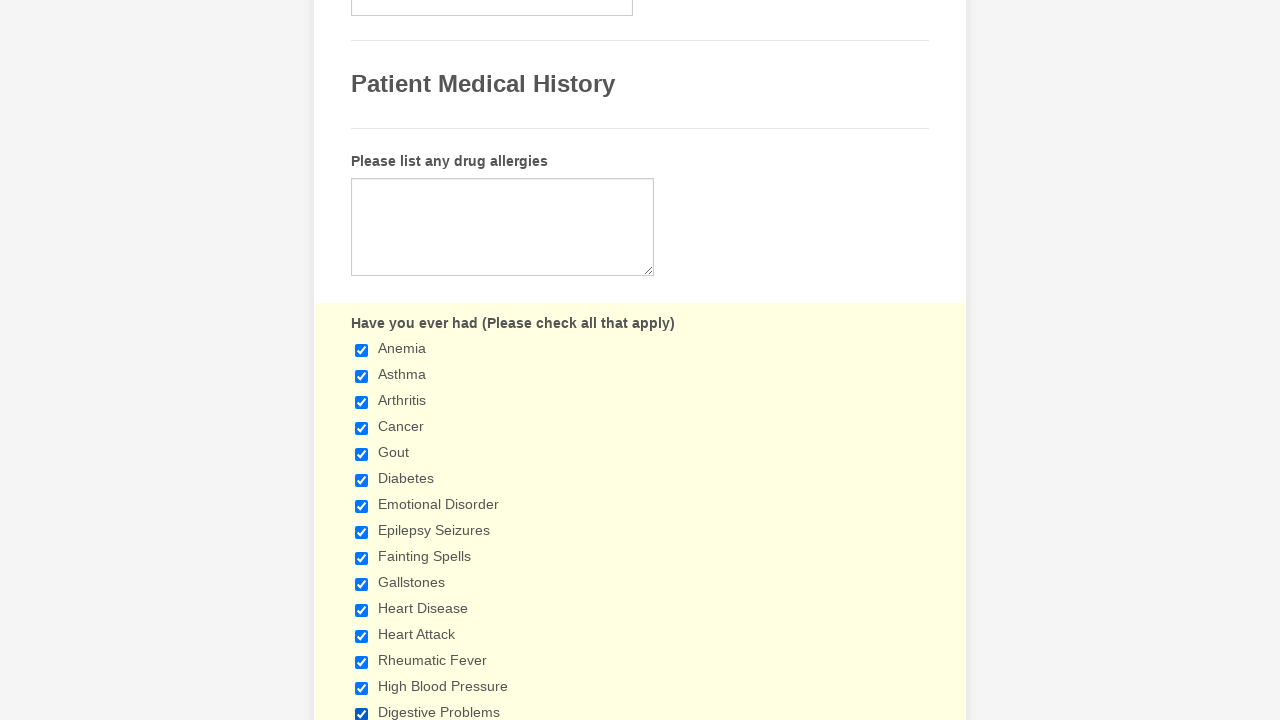

Clicked checkbox 16 to select it at (362, 360) on xpath=//input[@type='checkbox'] >> nth=15
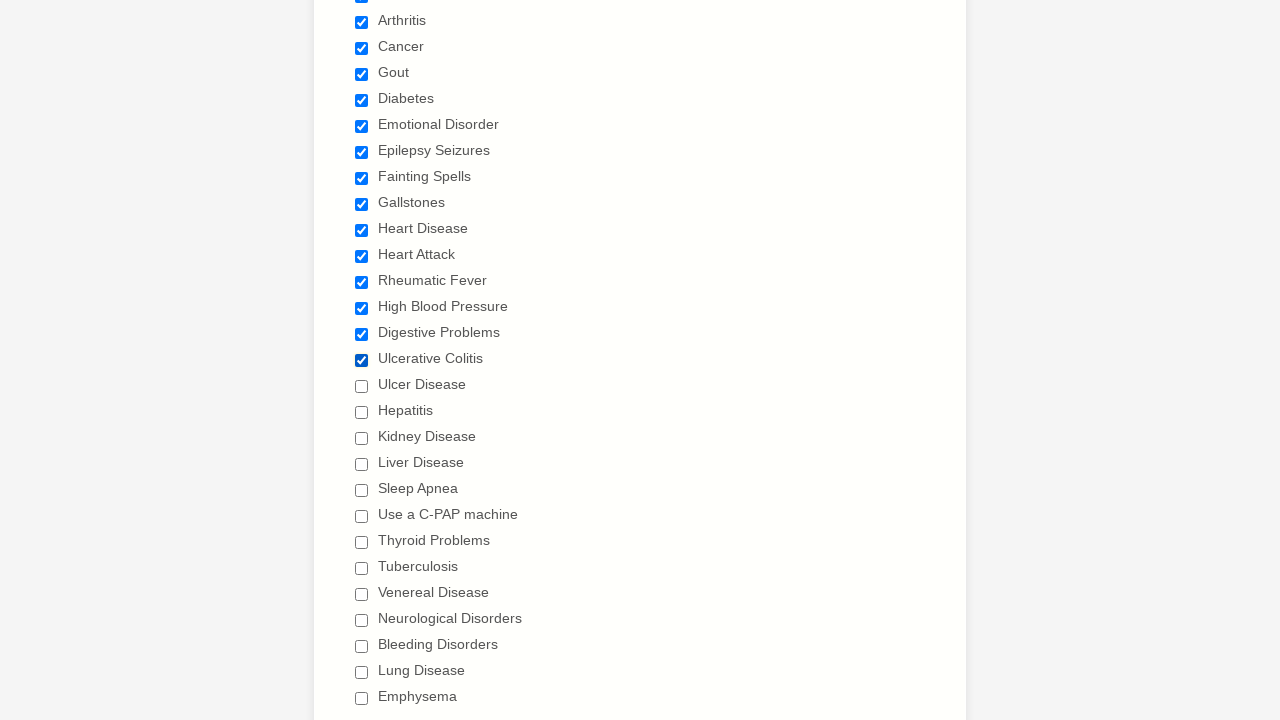

Verified checkbox 16 is selected
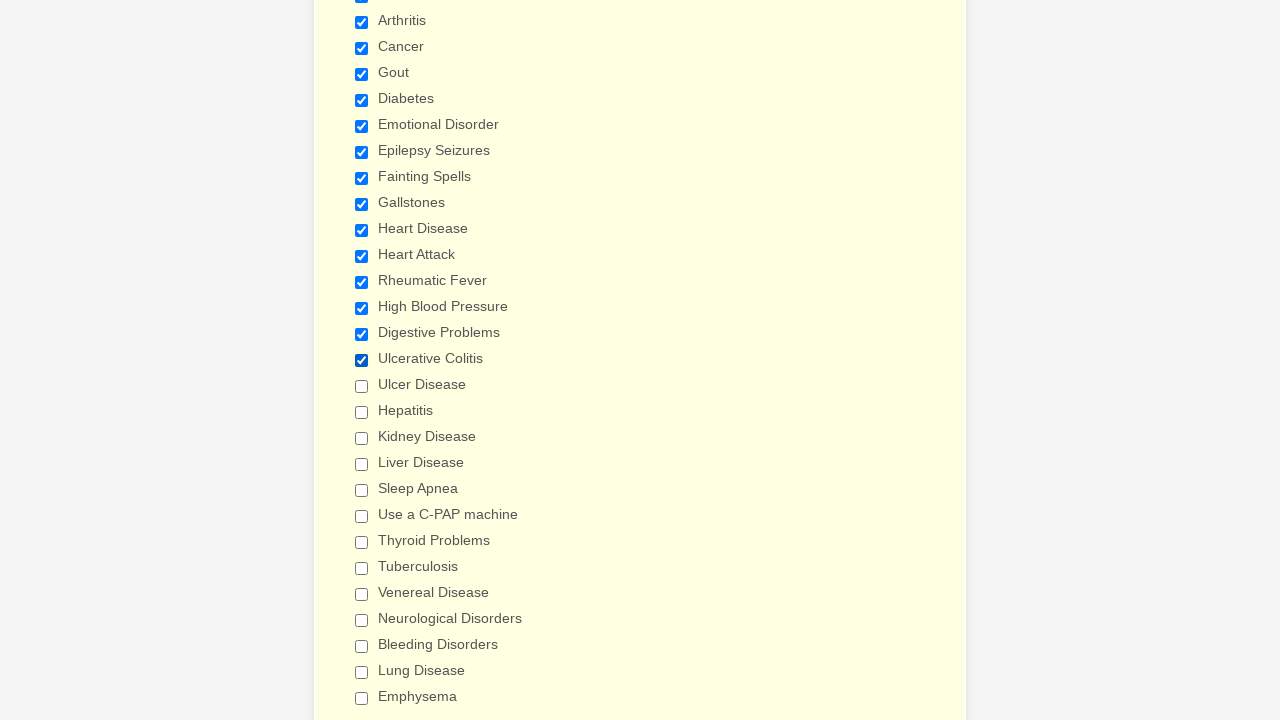

Clicked checkbox 17 to select it at (362, 386) on xpath=//input[@type='checkbox'] >> nth=16
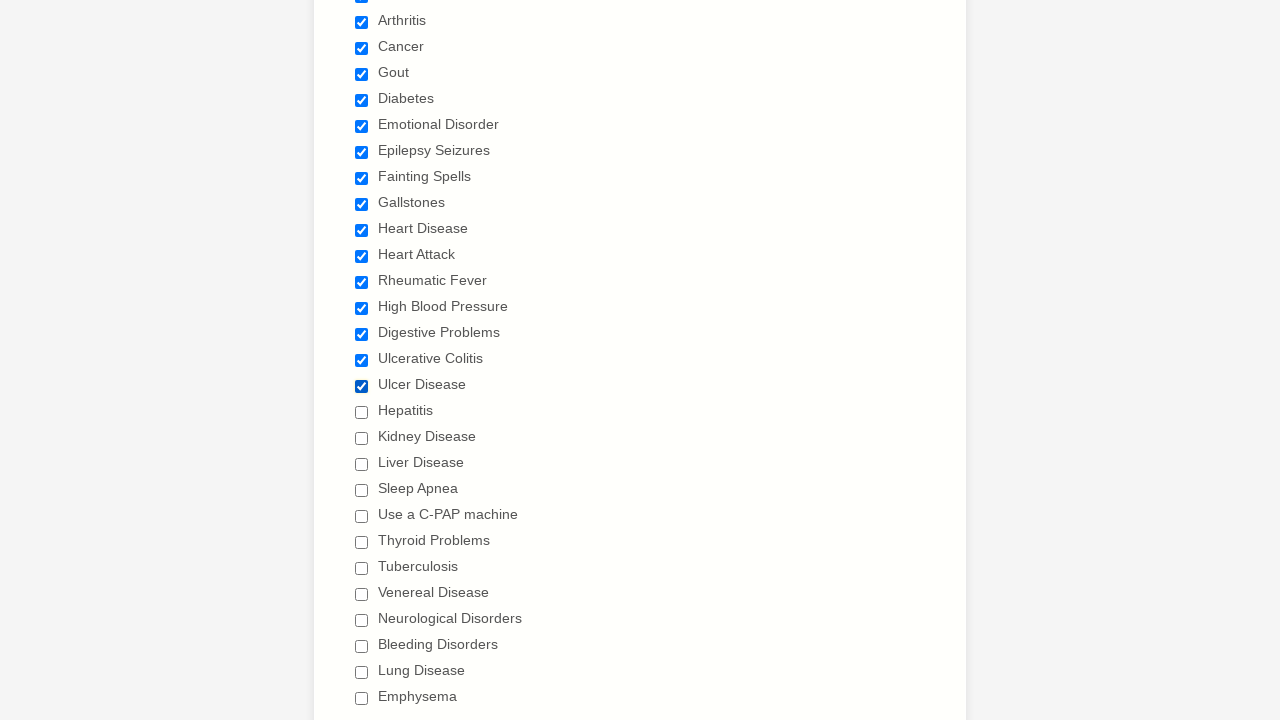

Verified checkbox 17 is selected
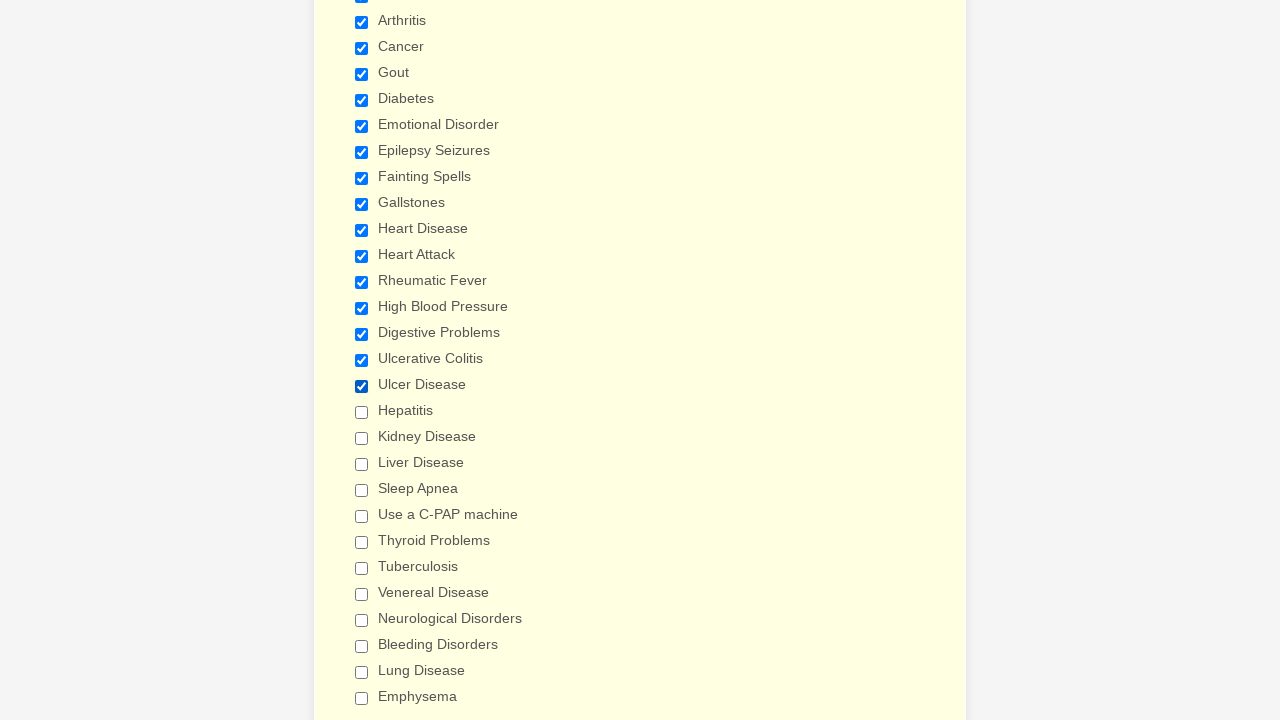

Clicked checkbox 18 to select it at (362, 412) on xpath=//input[@type='checkbox'] >> nth=17
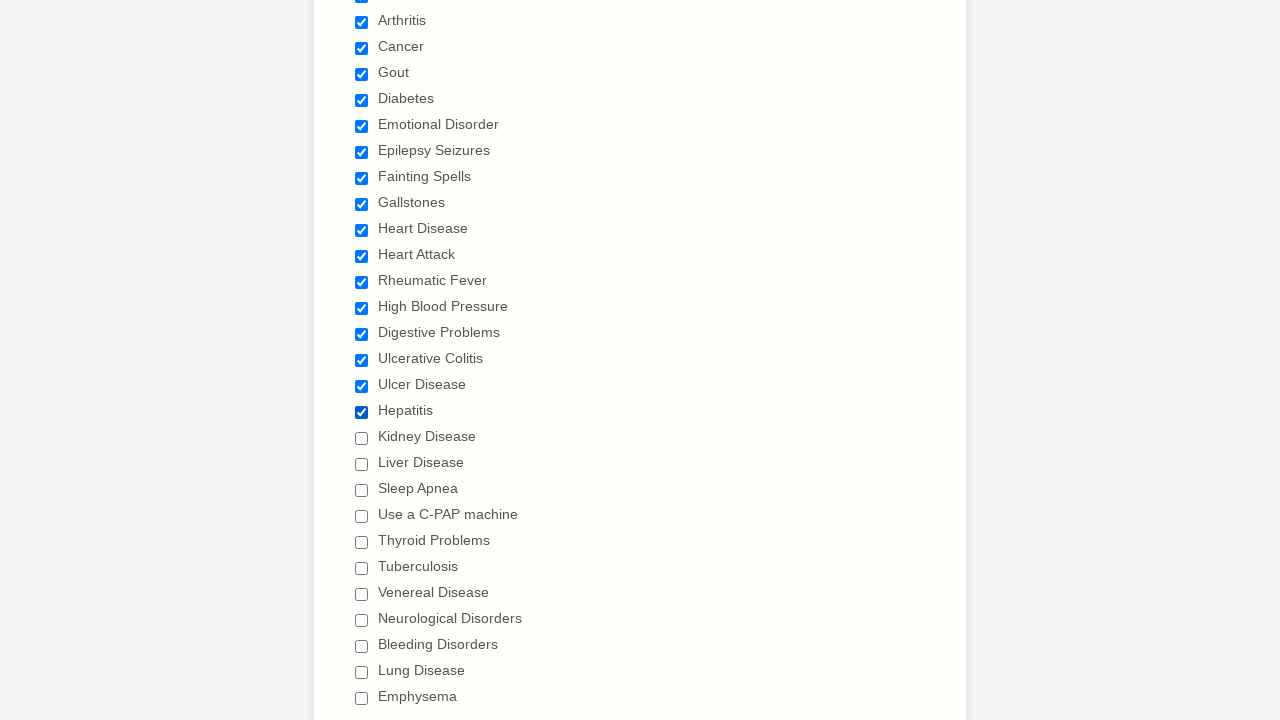

Verified checkbox 18 is selected
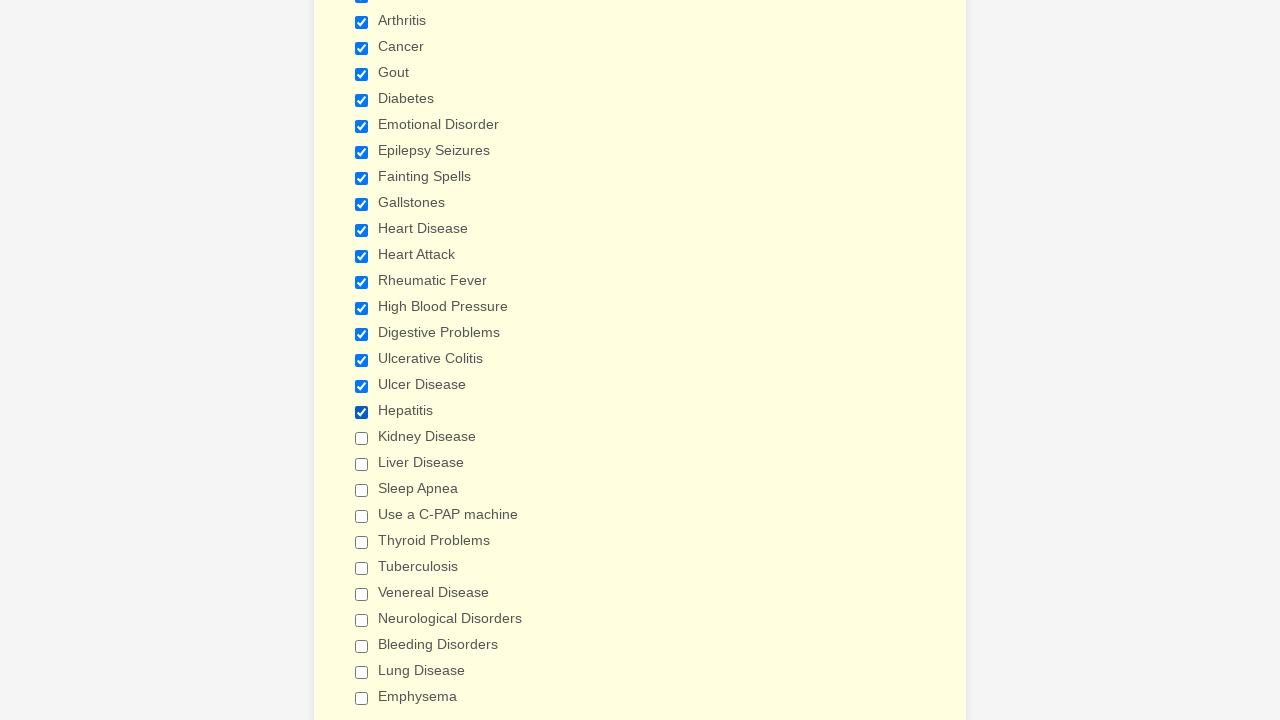

Clicked checkbox 19 to select it at (362, 438) on xpath=//input[@type='checkbox'] >> nth=18
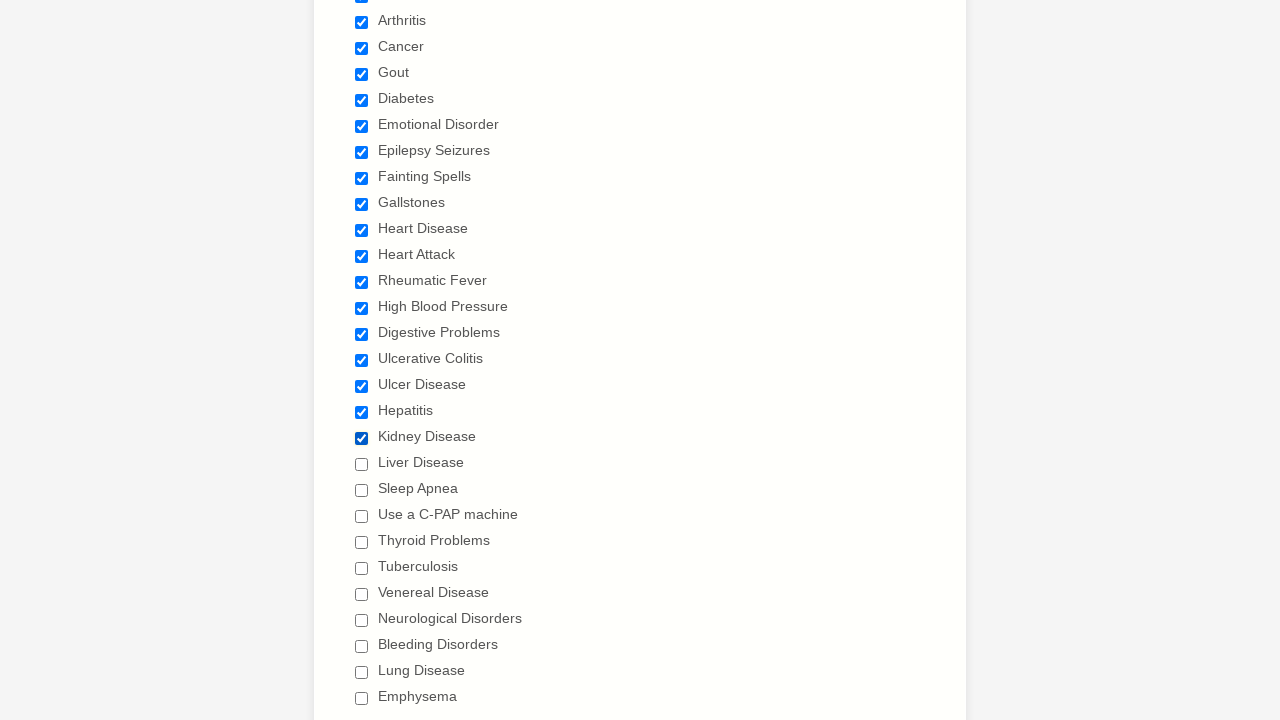

Verified checkbox 19 is selected
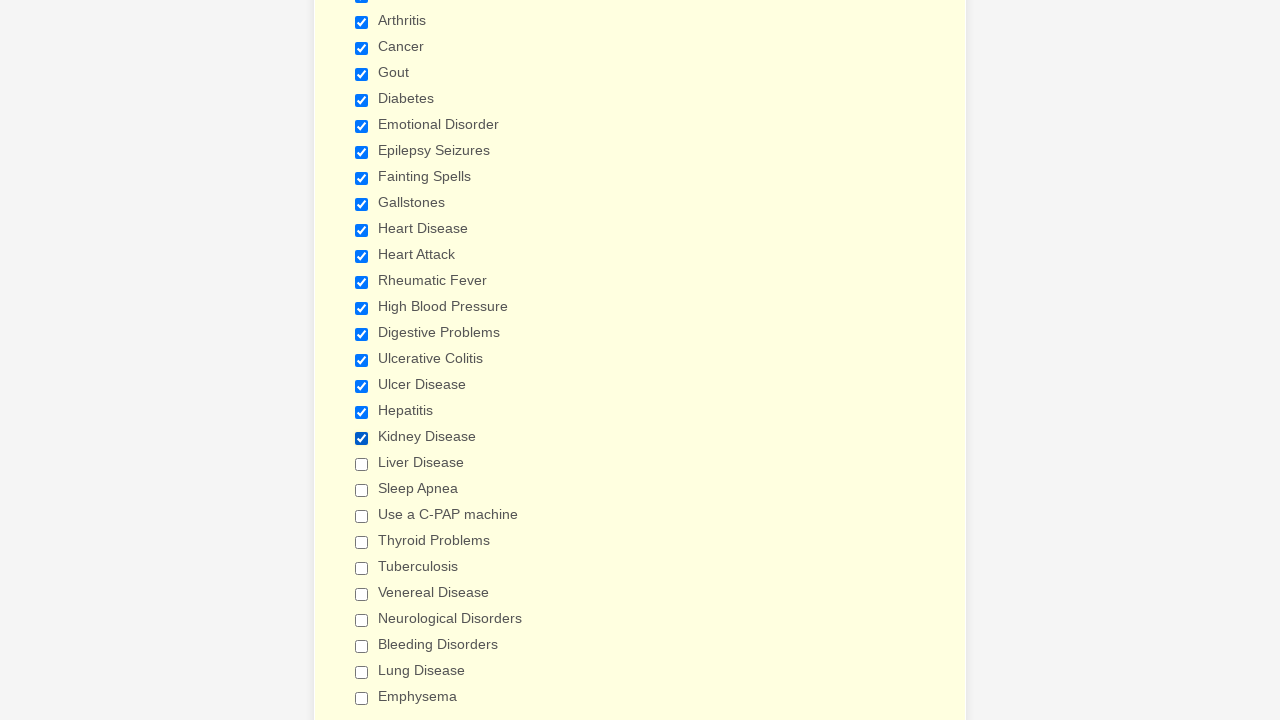

Clicked checkbox 20 to select it at (362, 464) on xpath=//input[@type='checkbox'] >> nth=19
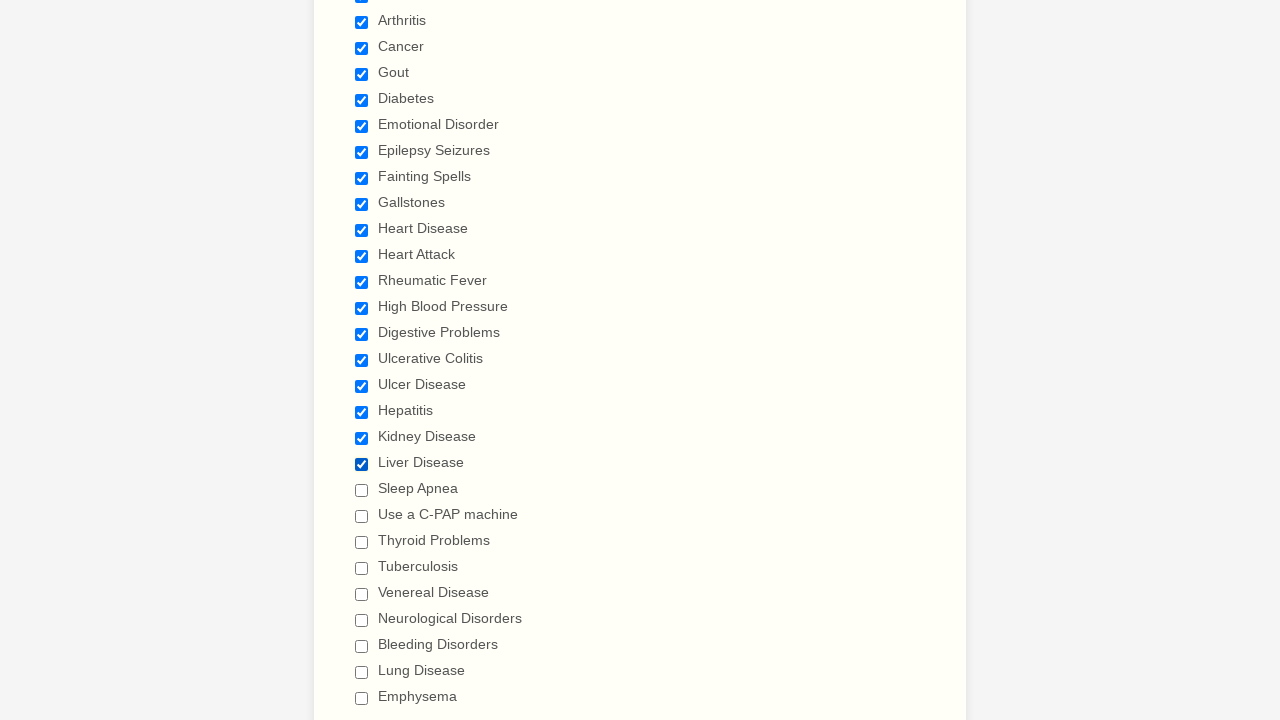

Verified checkbox 20 is selected
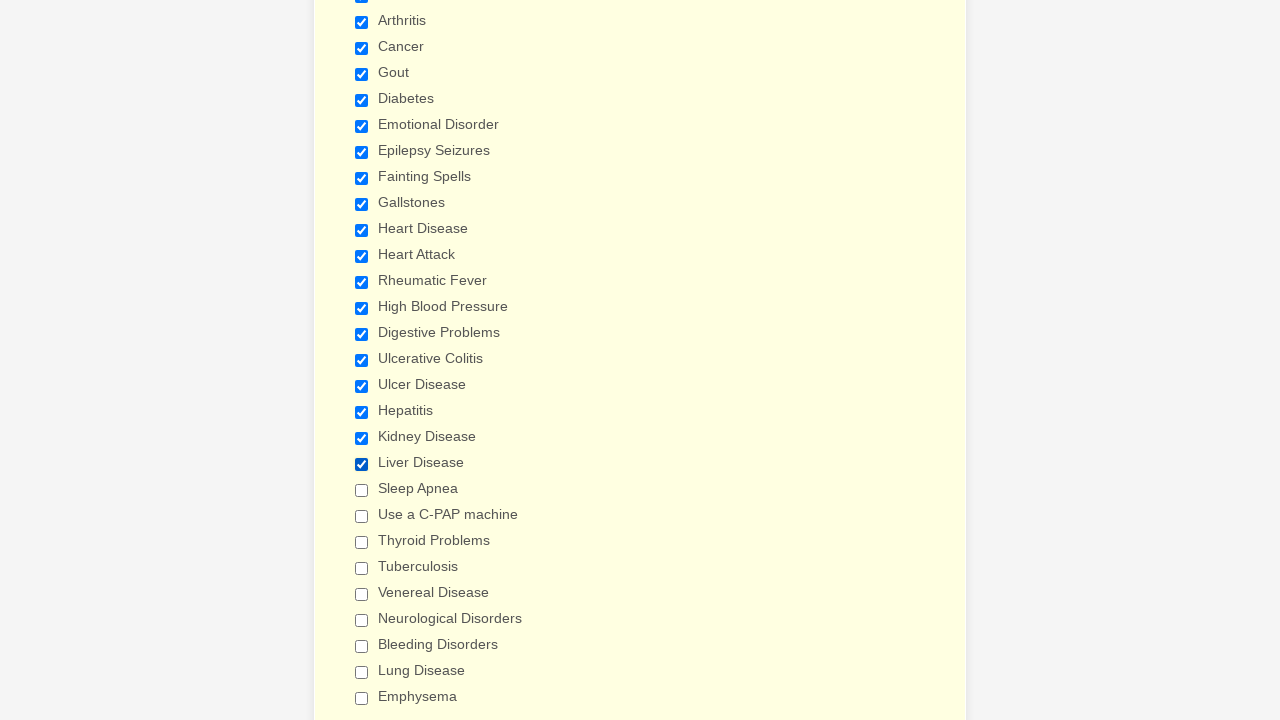

Clicked checkbox 21 to select it at (362, 490) on xpath=//input[@type='checkbox'] >> nth=20
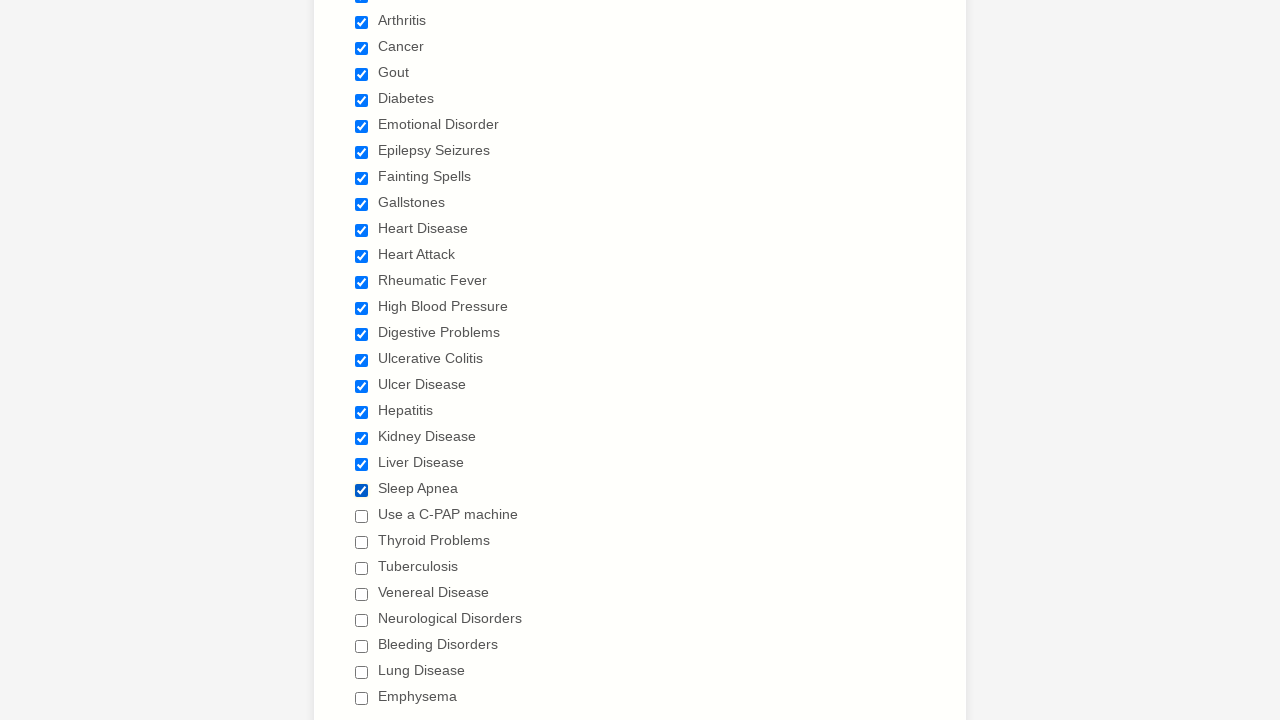

Verified checkbox 21 is selected
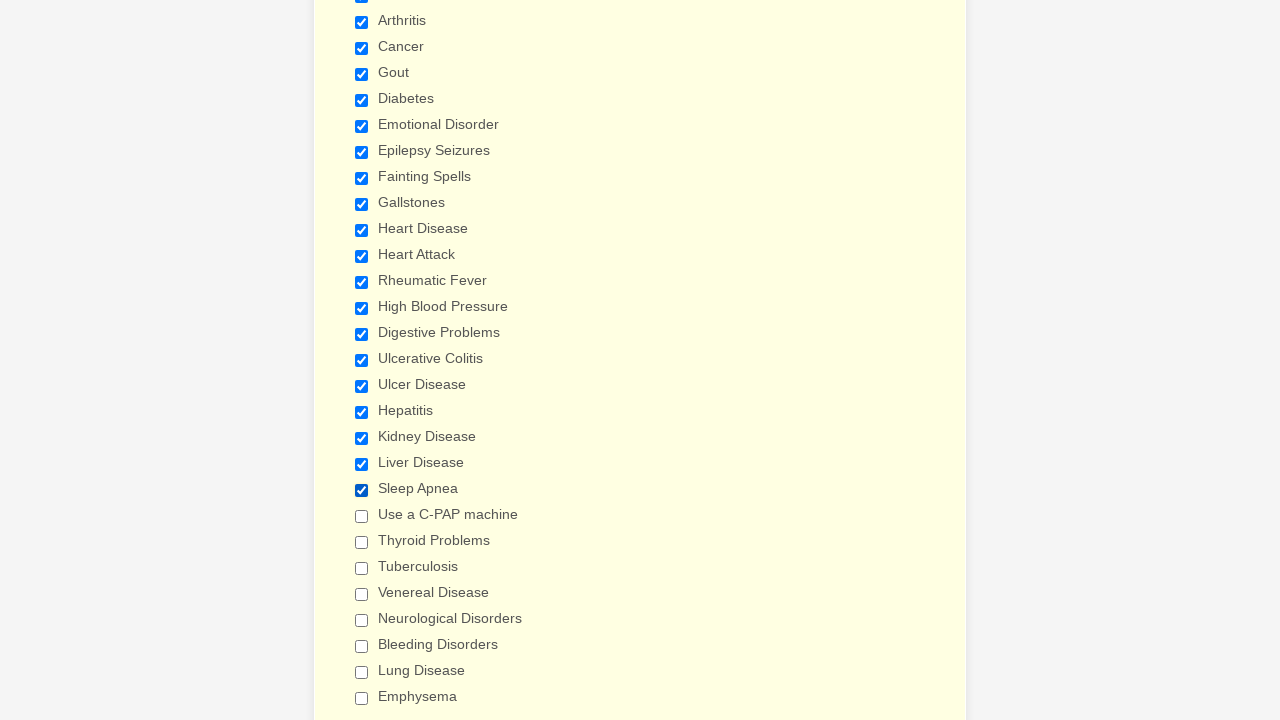

Clicked checkbox 22 to select it at (362, 516) on xpath=//input[@type='checkbox'] >> nth=21
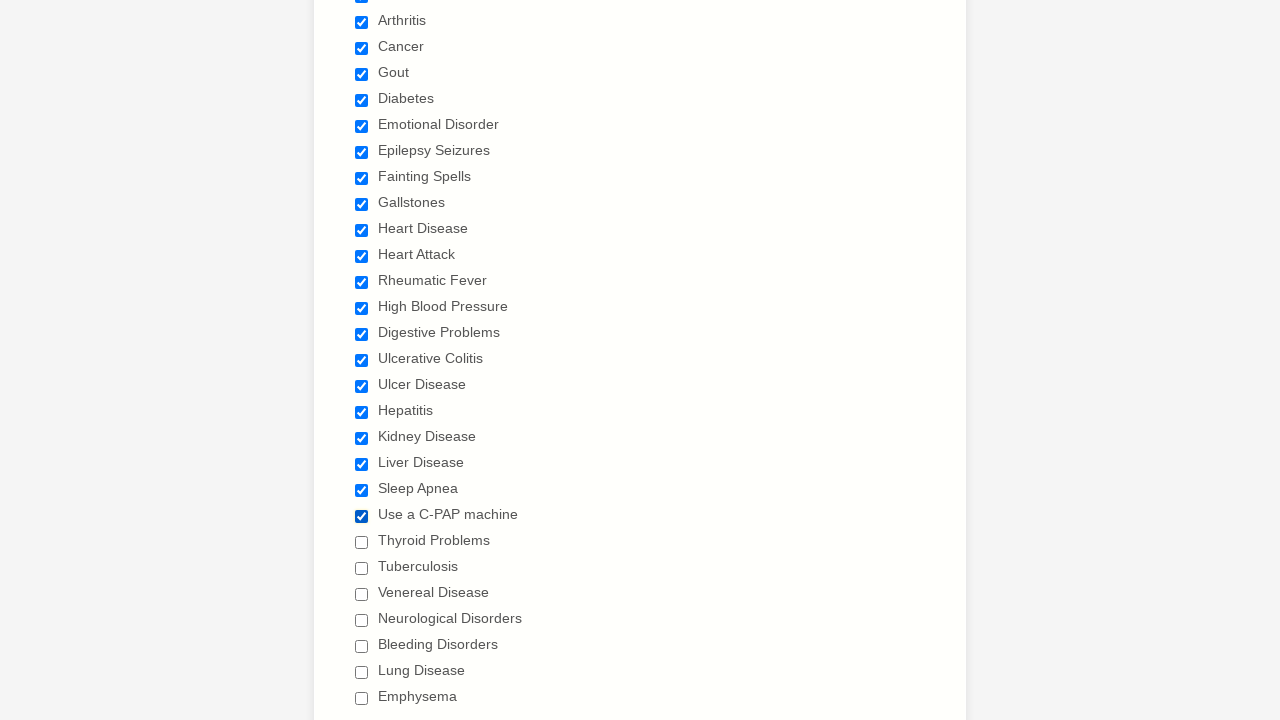

Verified checkbox 22 is selected
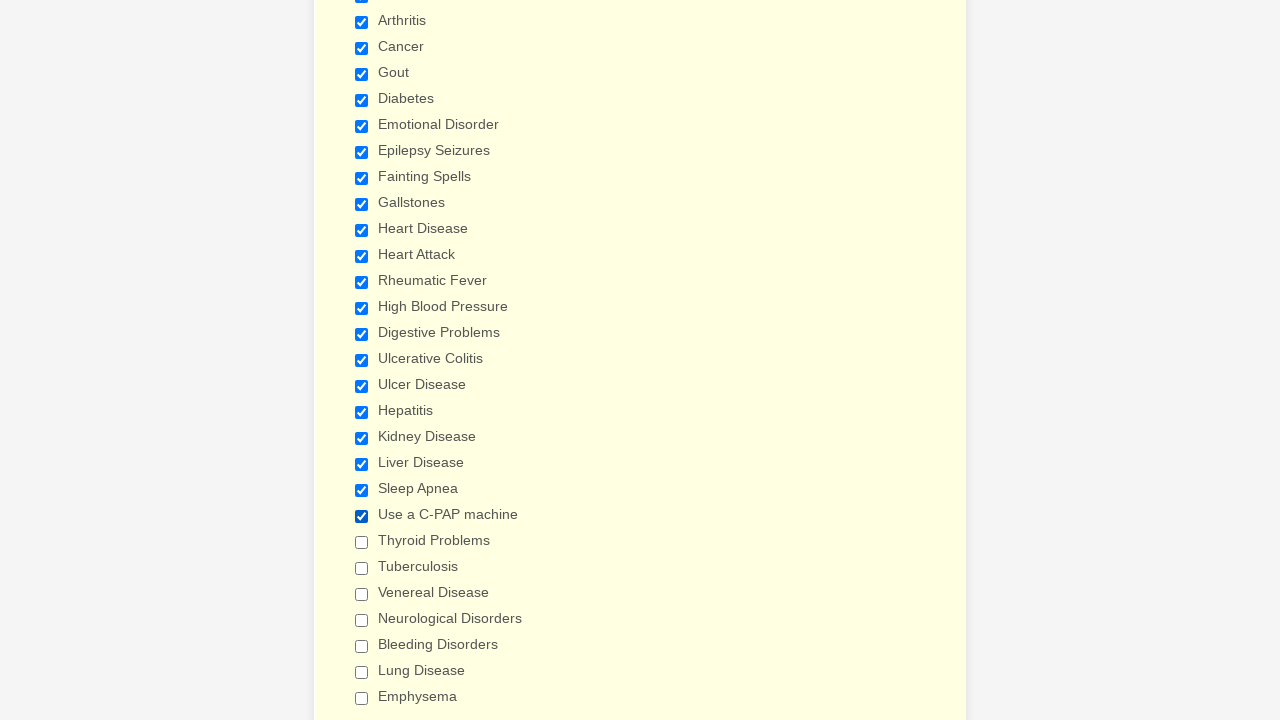

Clicked checkbox 23 to select it at (362, 542) on xpath=//input[@type='checkbox'] >> nth=22
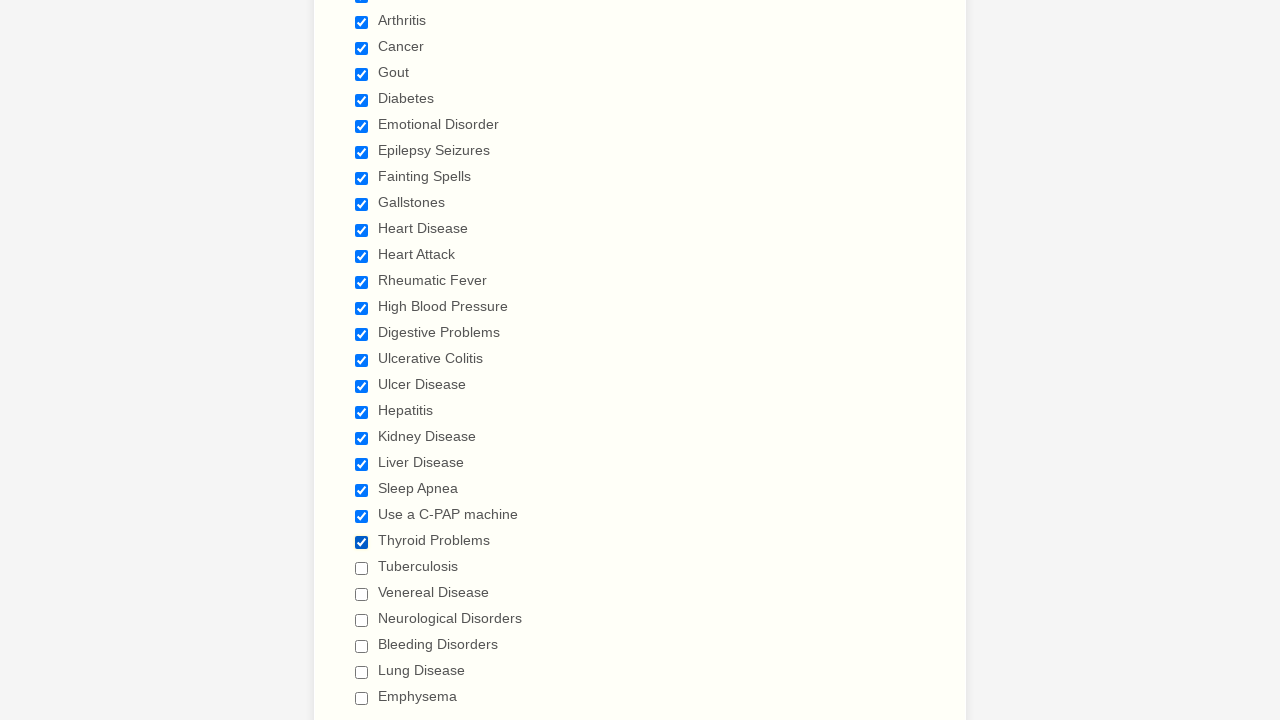

Verified checkbox 23 is selected
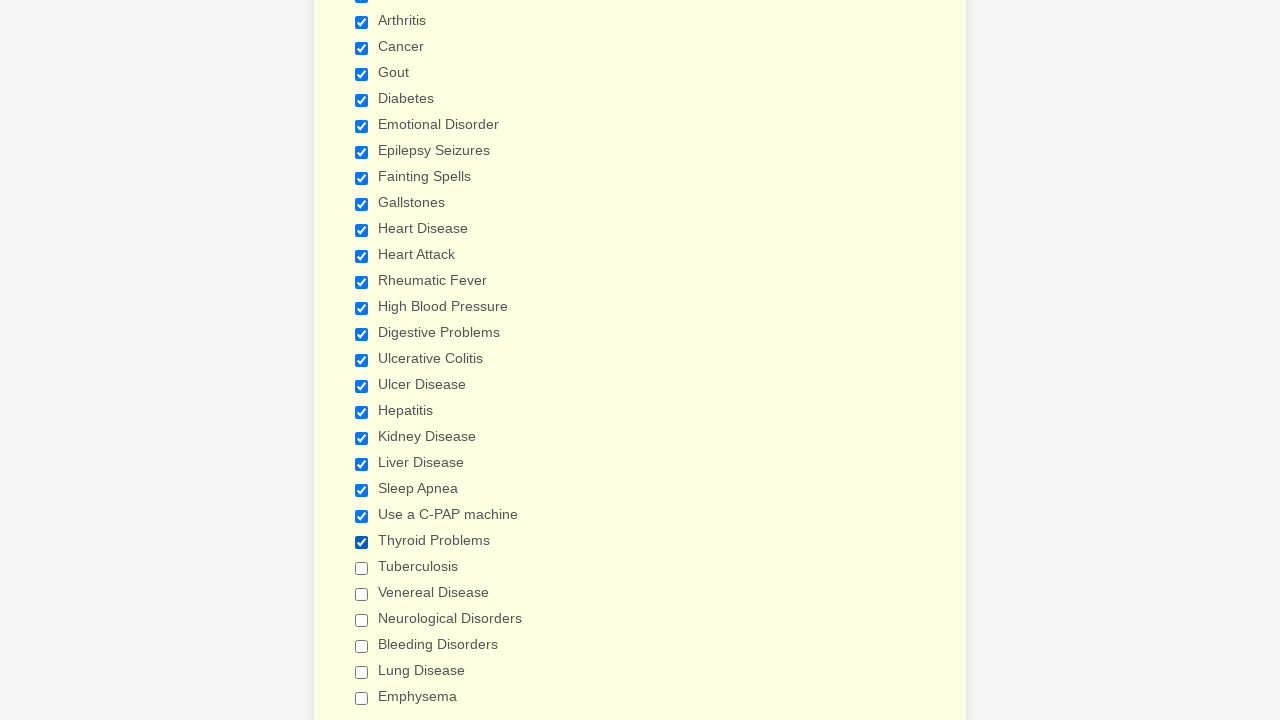

Clicked checkbox 24 to select it at (362, 568) on xpath=//input[@type='checkbox'] >> nth=23
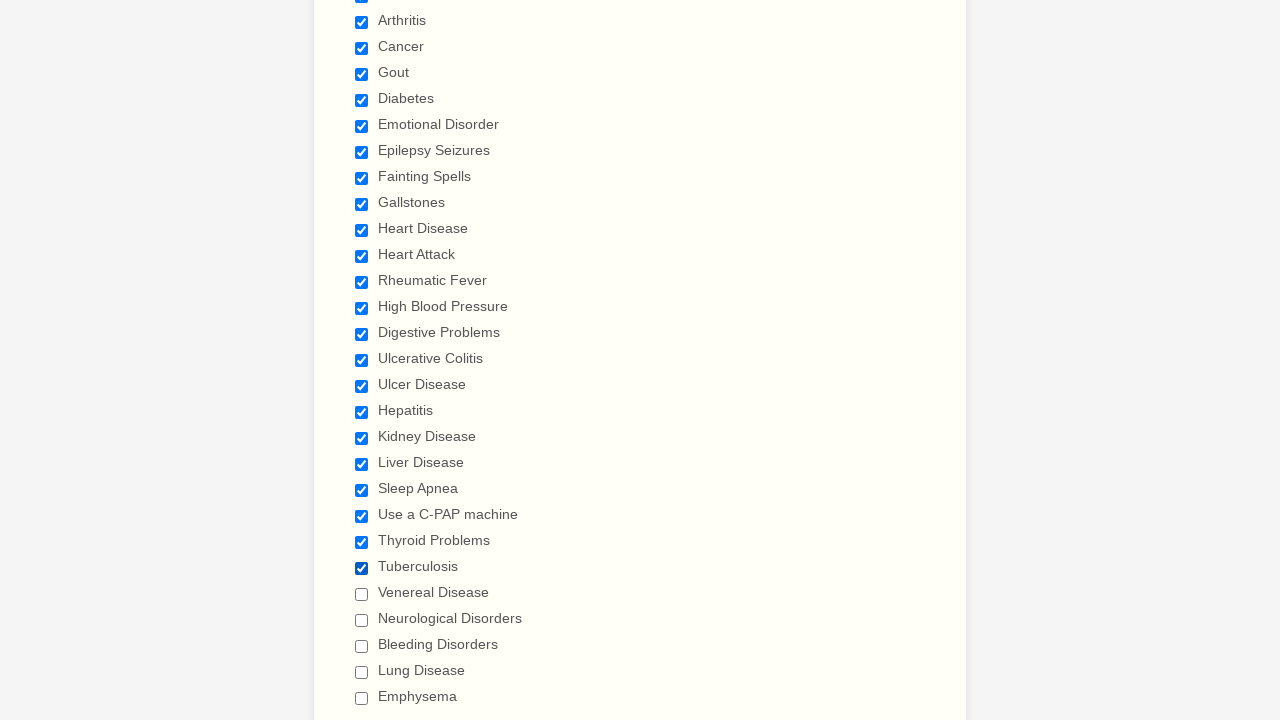

Verified checkbox 24 is selected
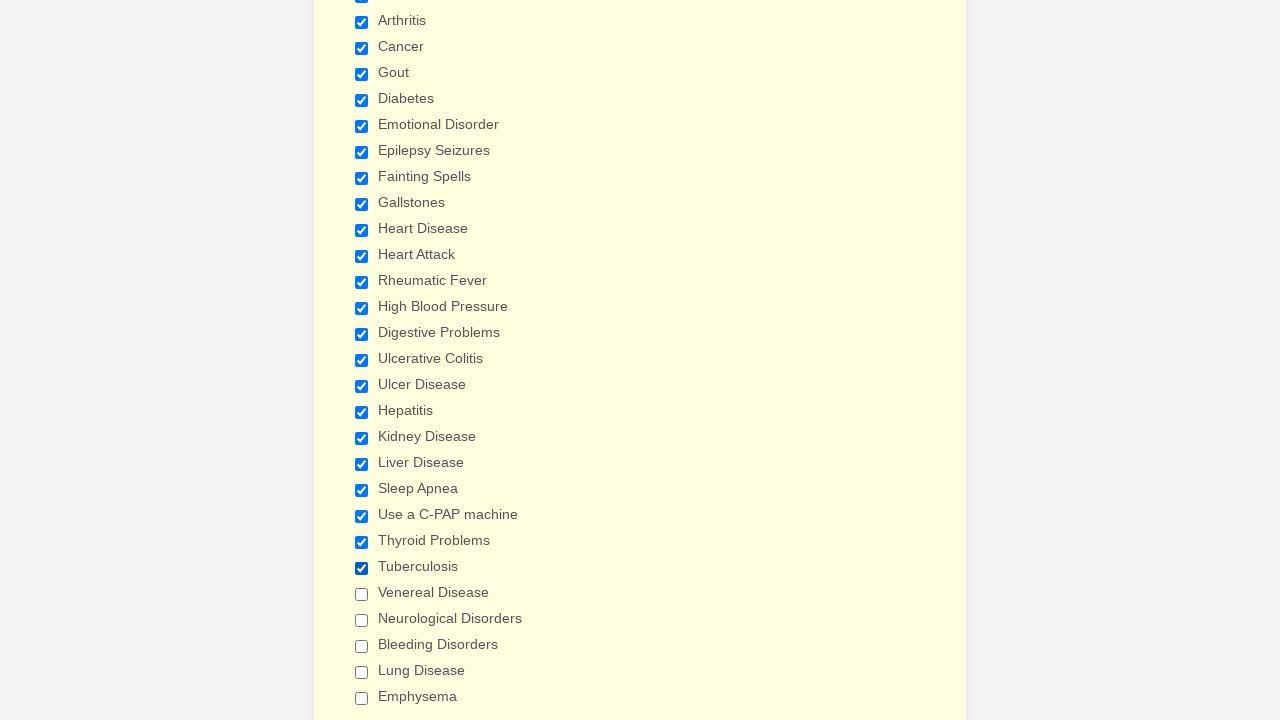

Clicked checkbox 25 to select it at (362, 594) on xpath=//input[@type='checkbox'] >> nth=24
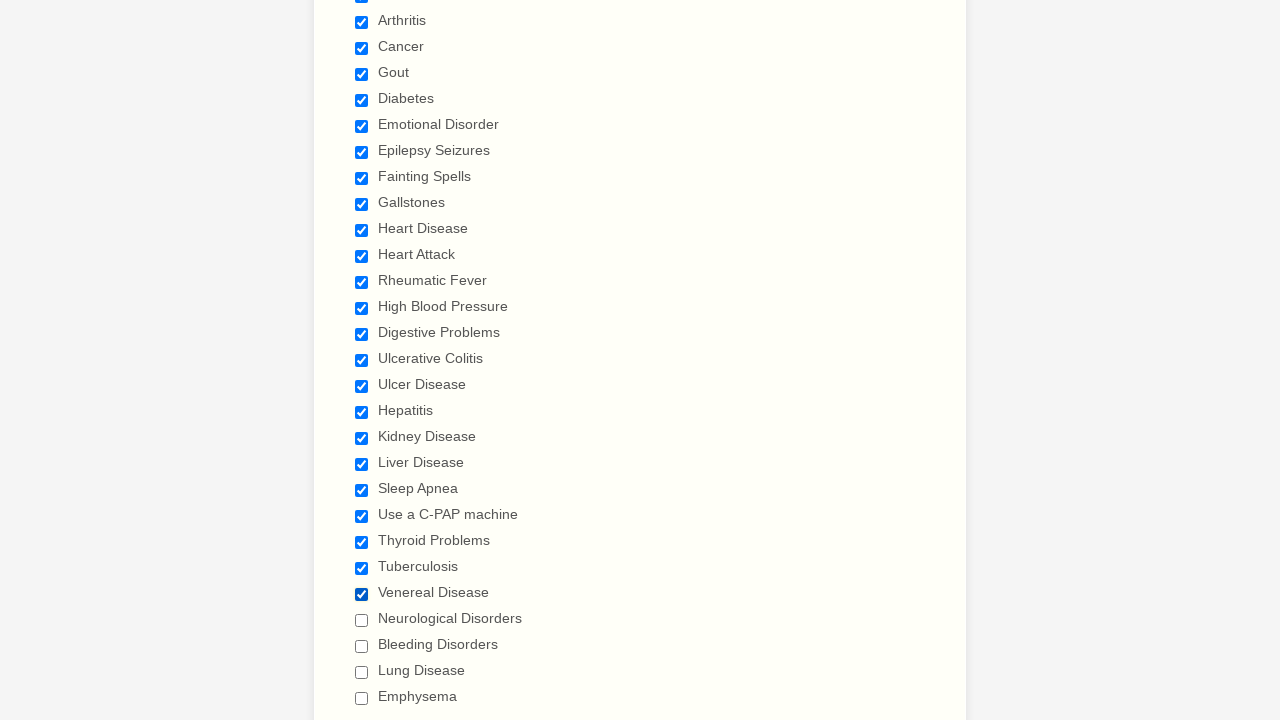

Verified checkbox 25 is selected
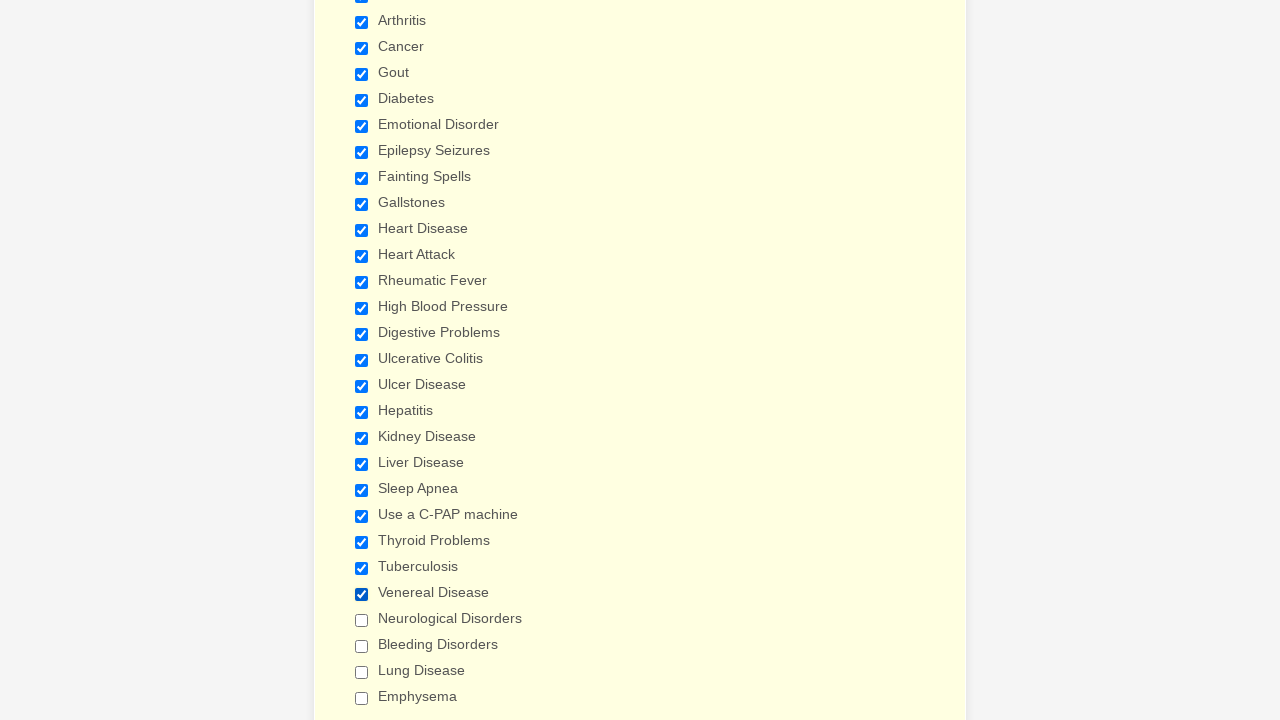

Clicked checkbox 26 to select it at (362, 620) on xpath=//input[@type='checkbox'] >> nth=25
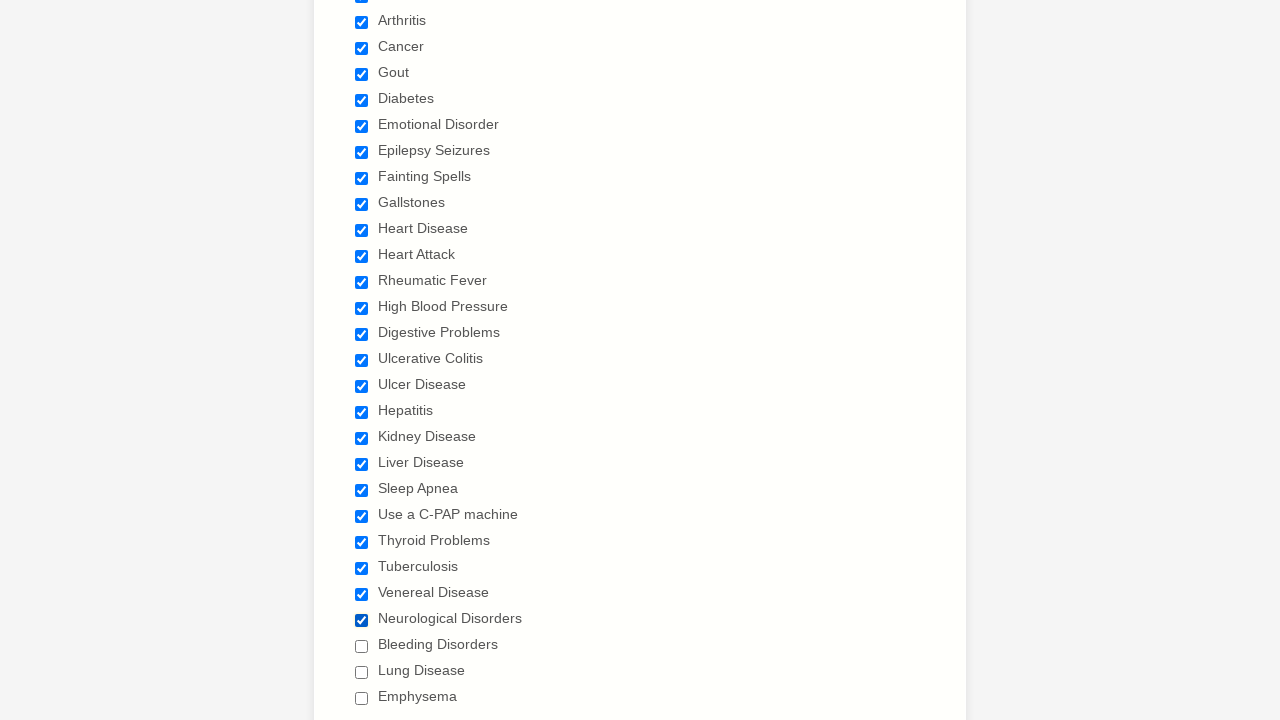

Verified checkbox 26 is selected
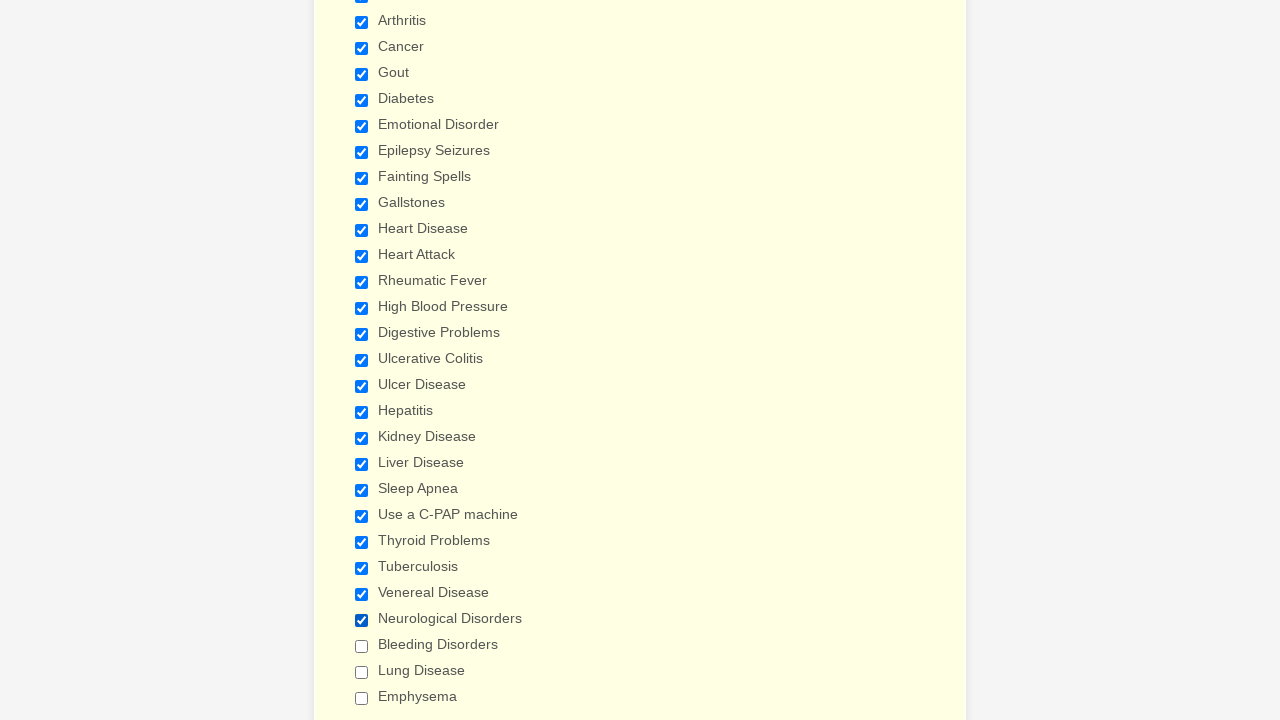

Clicked checkbox 27 to select it at (362, 646) on xpath=//input[@type='checkbox'] >> nth=26
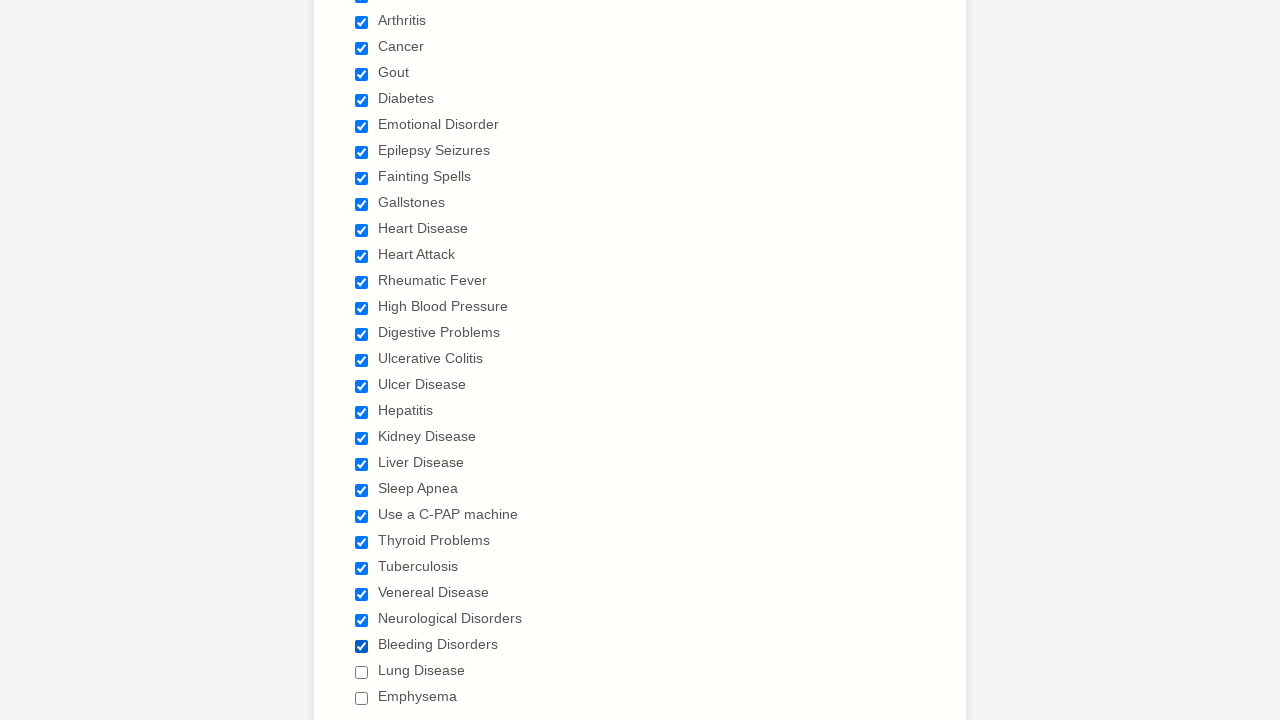

Verified checkbox 27 is selected
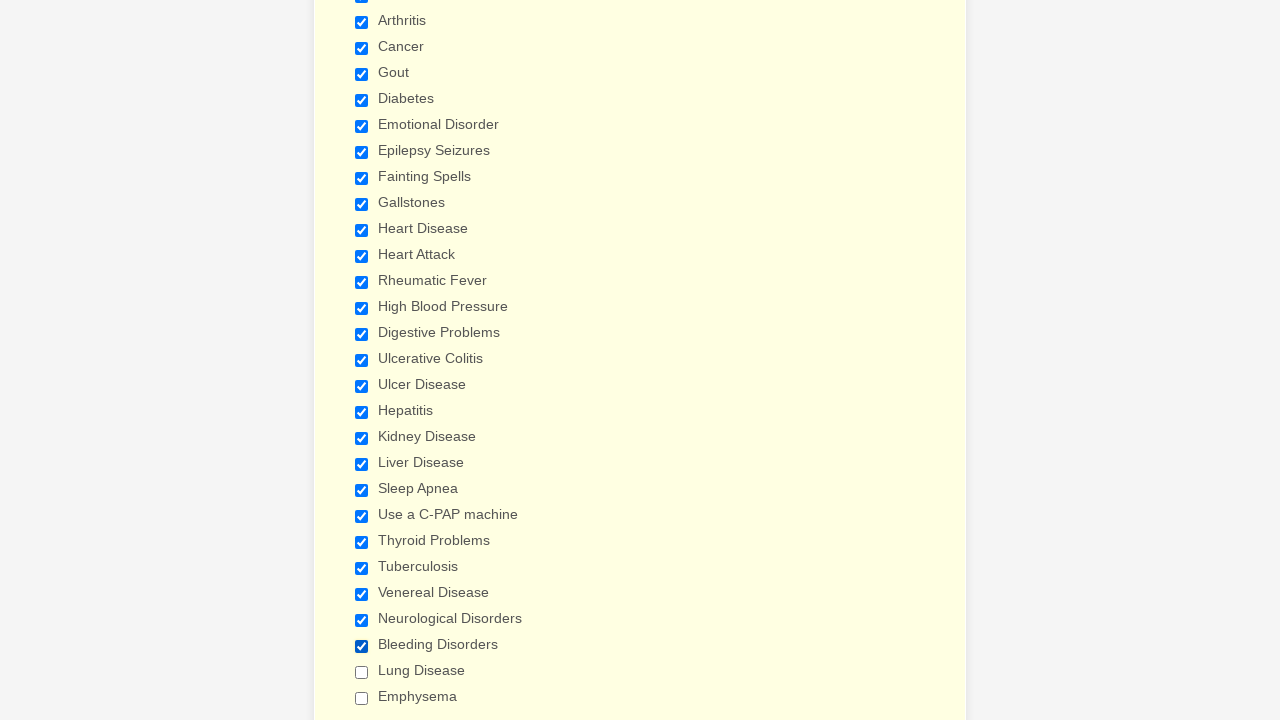

Clicked checkbox 28 to select it at (362, 672) on xpath=//input[@type='checkbox'] >> nth=27
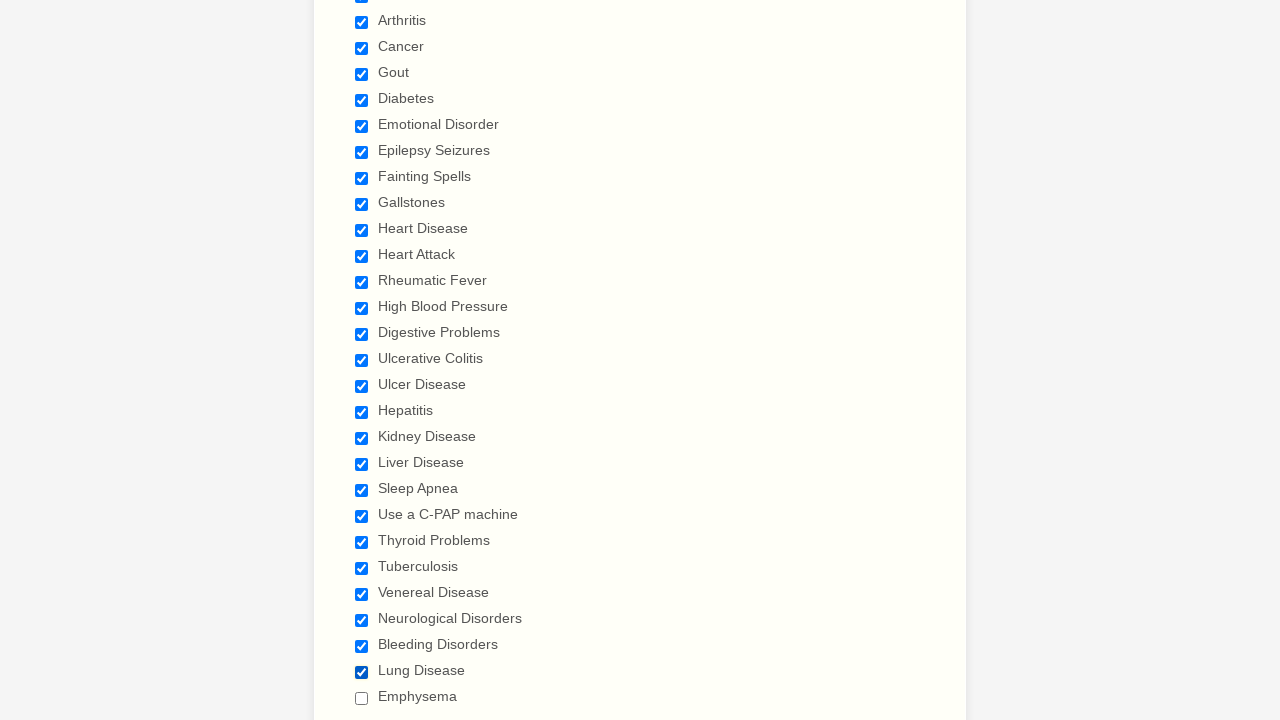

Verified checkbox 28 is selected
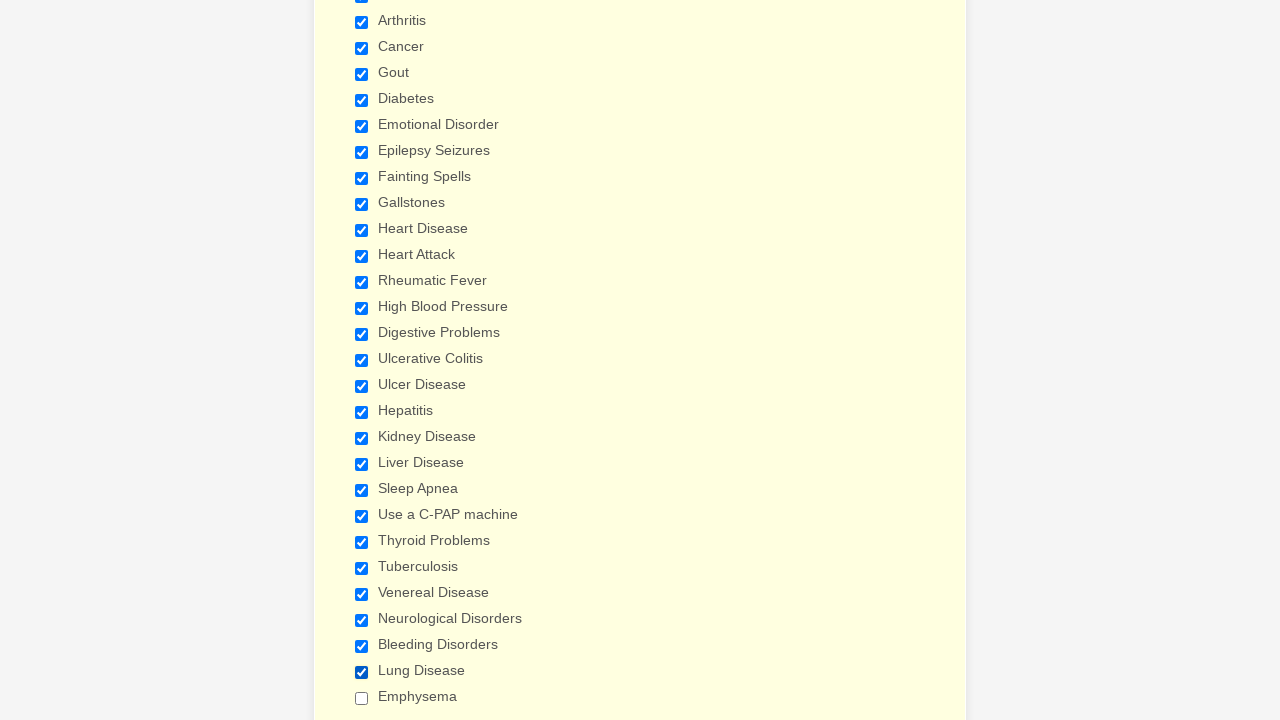

Clicked checkbox 29 to select it at (362, 698) on xpath=//input[@type='checkbox'] >> nth=28
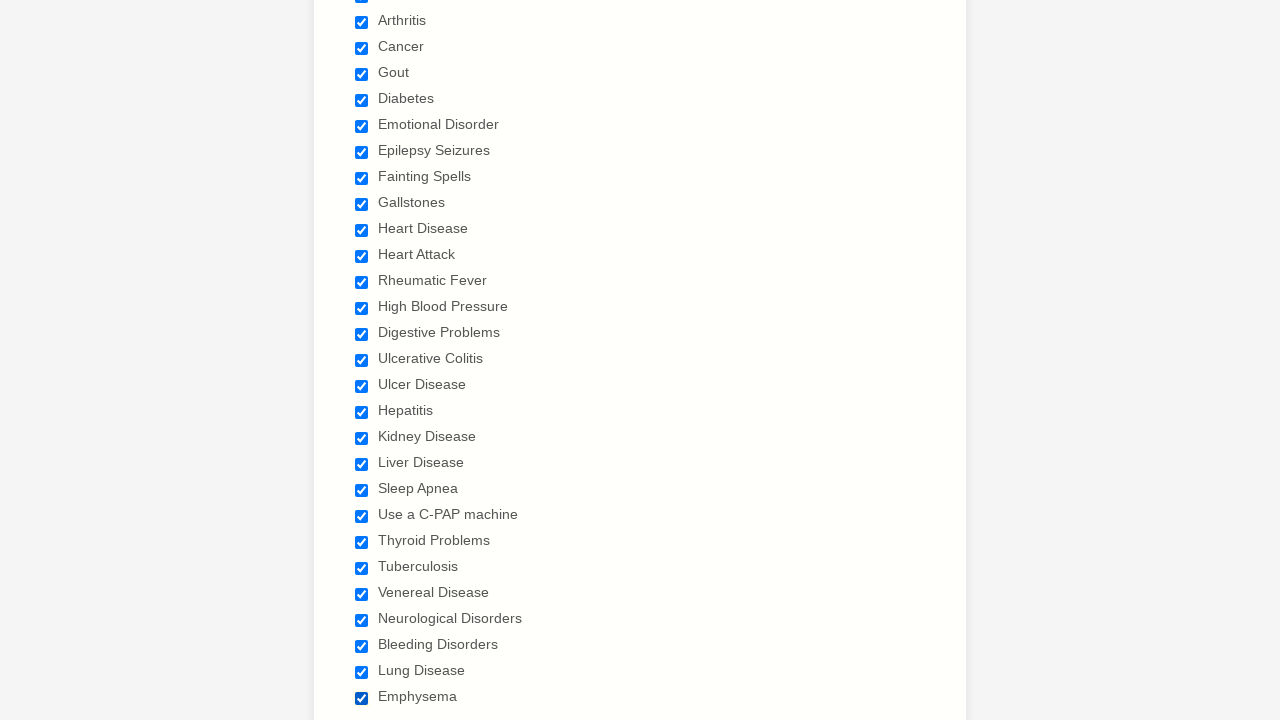

Verified checkbox 29 is selected
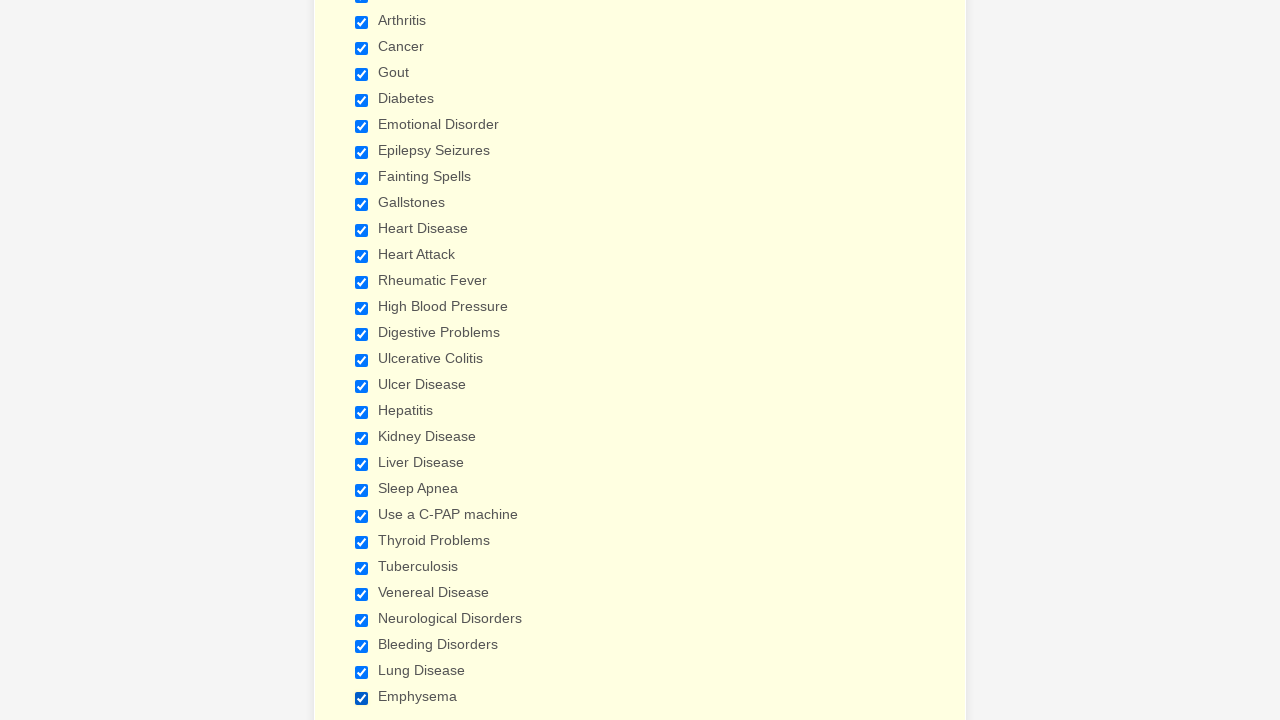

Clicked checkbox 1 to deselect it at (362, 360) on xpath=//input[@type='checkbox'] >> nth=0
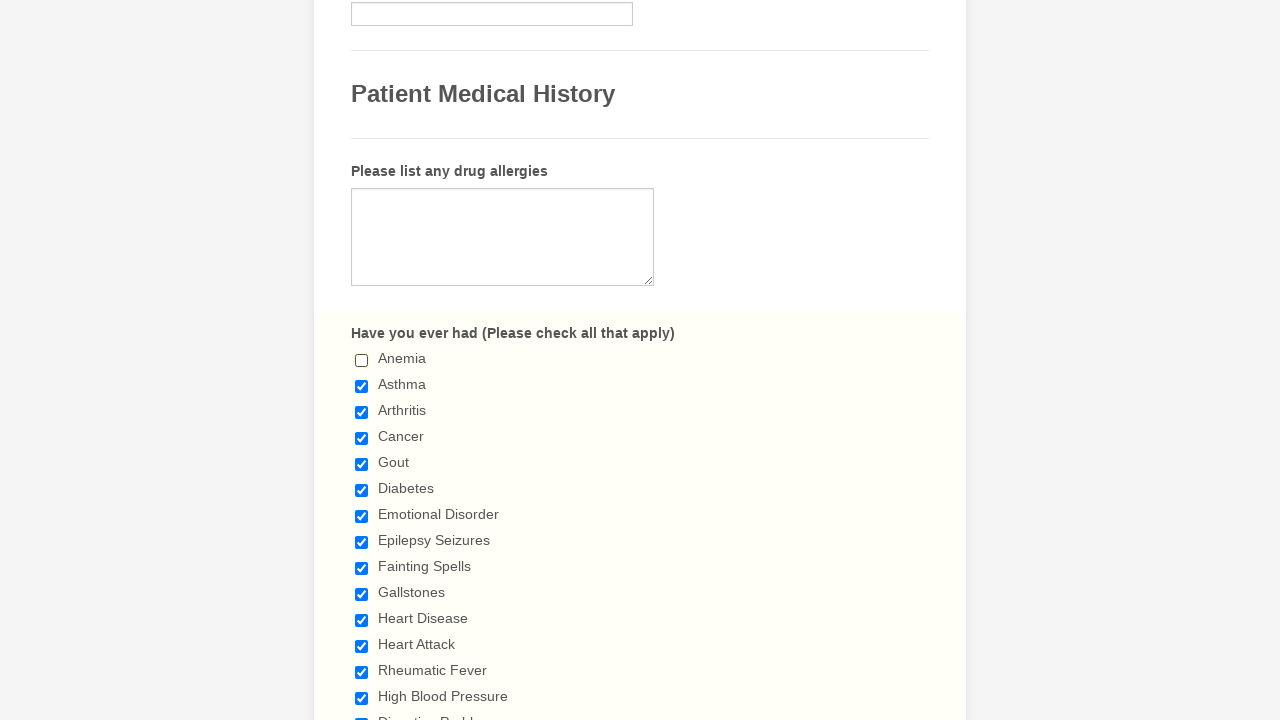

Verified checkbox 1 is deselected
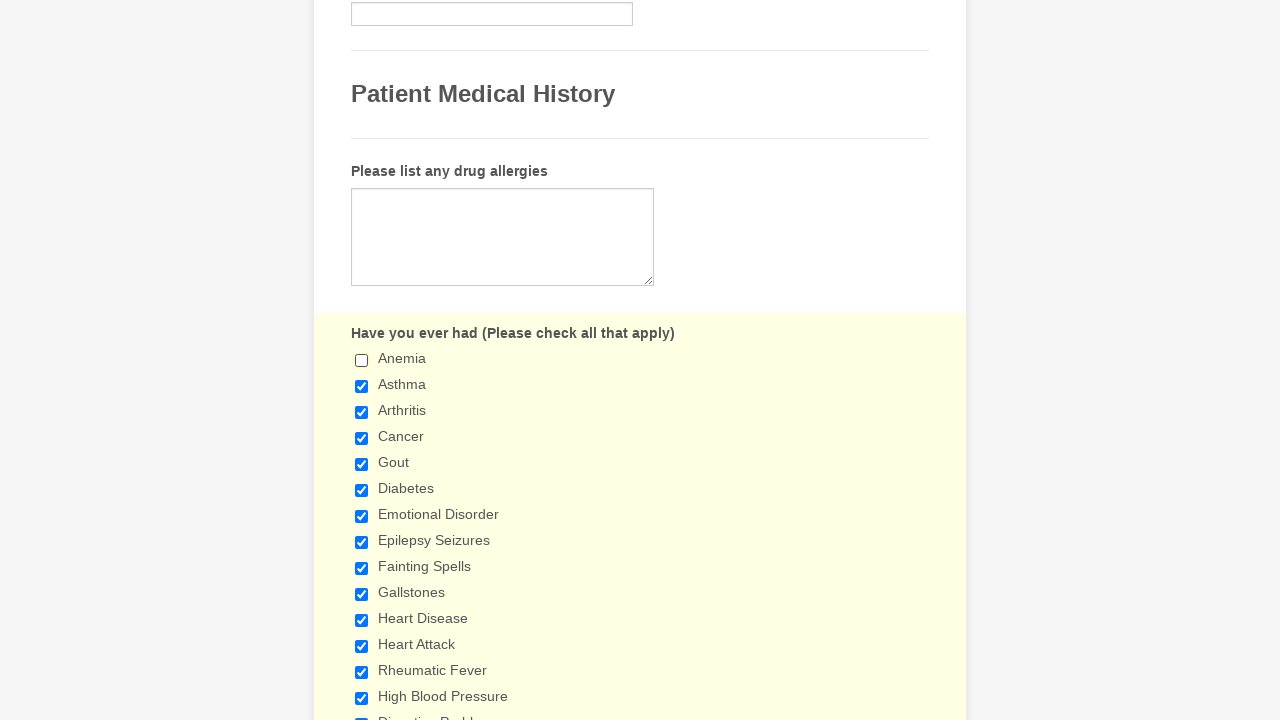

Clicked checkbox 2 to deselect it at (362, 386) on xpath=//input[@type='checkbox'] >> nth=1
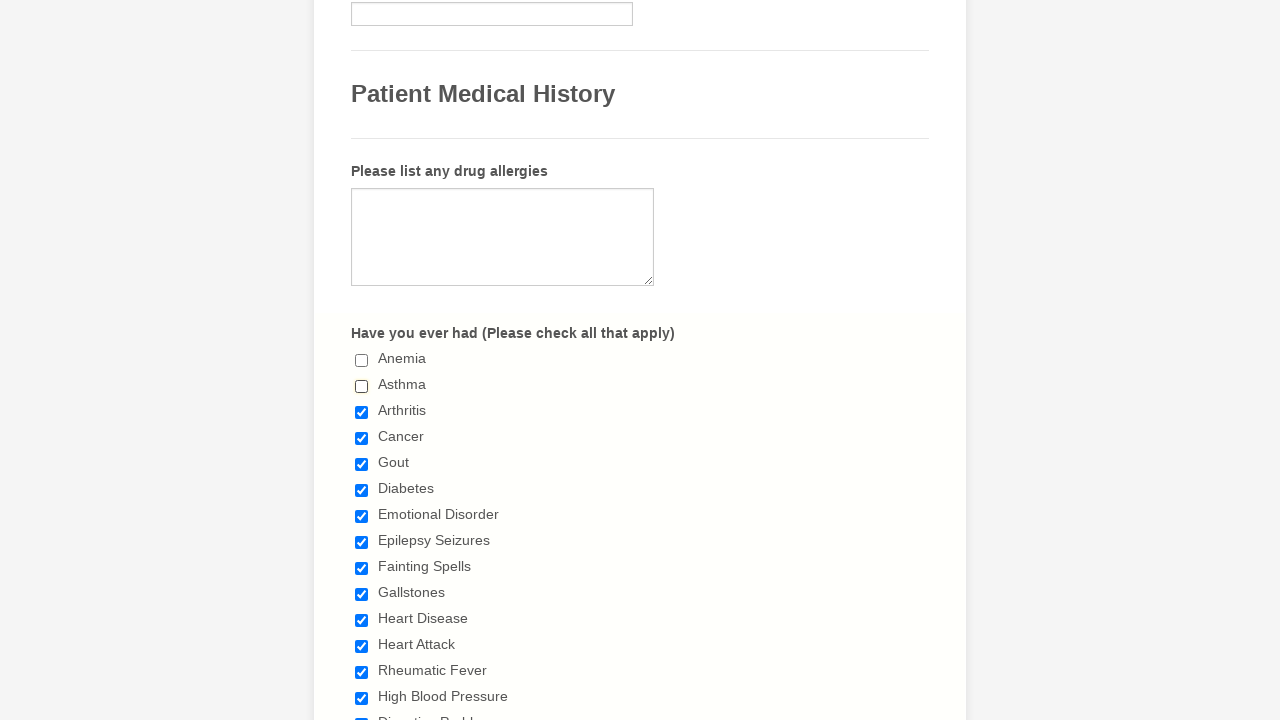

Verified checkbox 2 is deselected
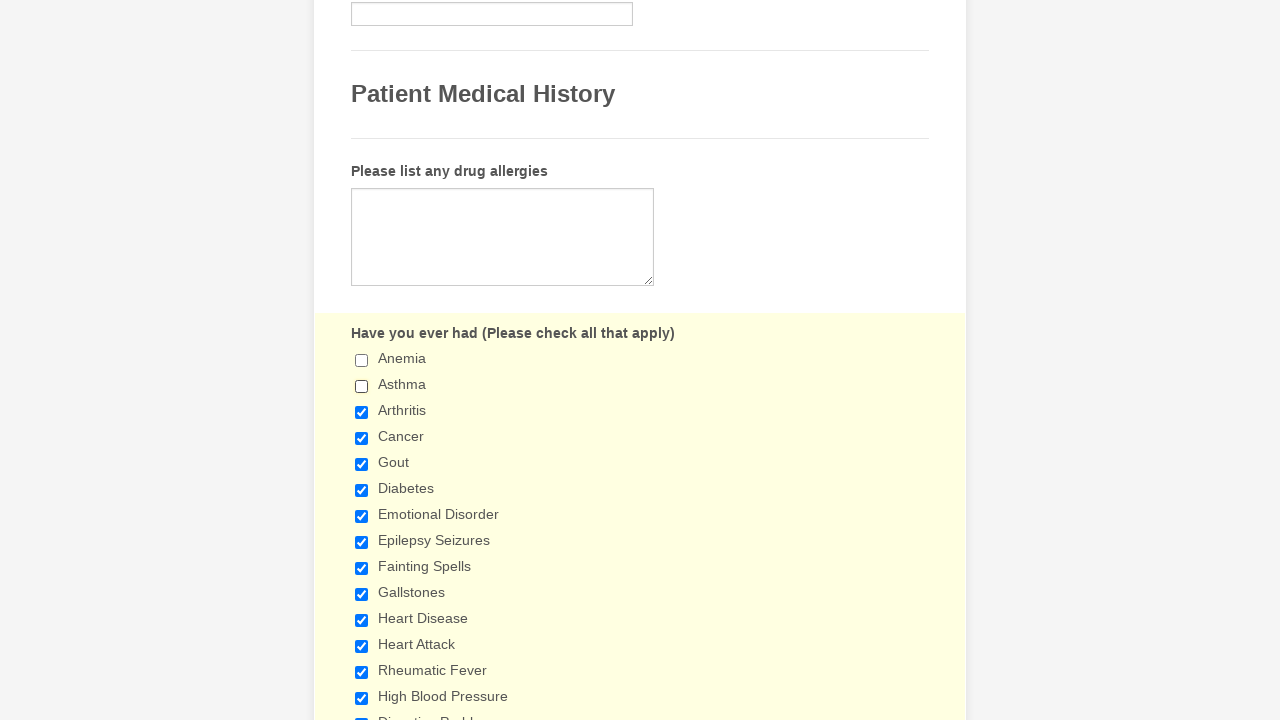

Clicked checkbox 3 to deselect it at (362, 412) on xpath=//input[@type='checkbox'] >> nth=2
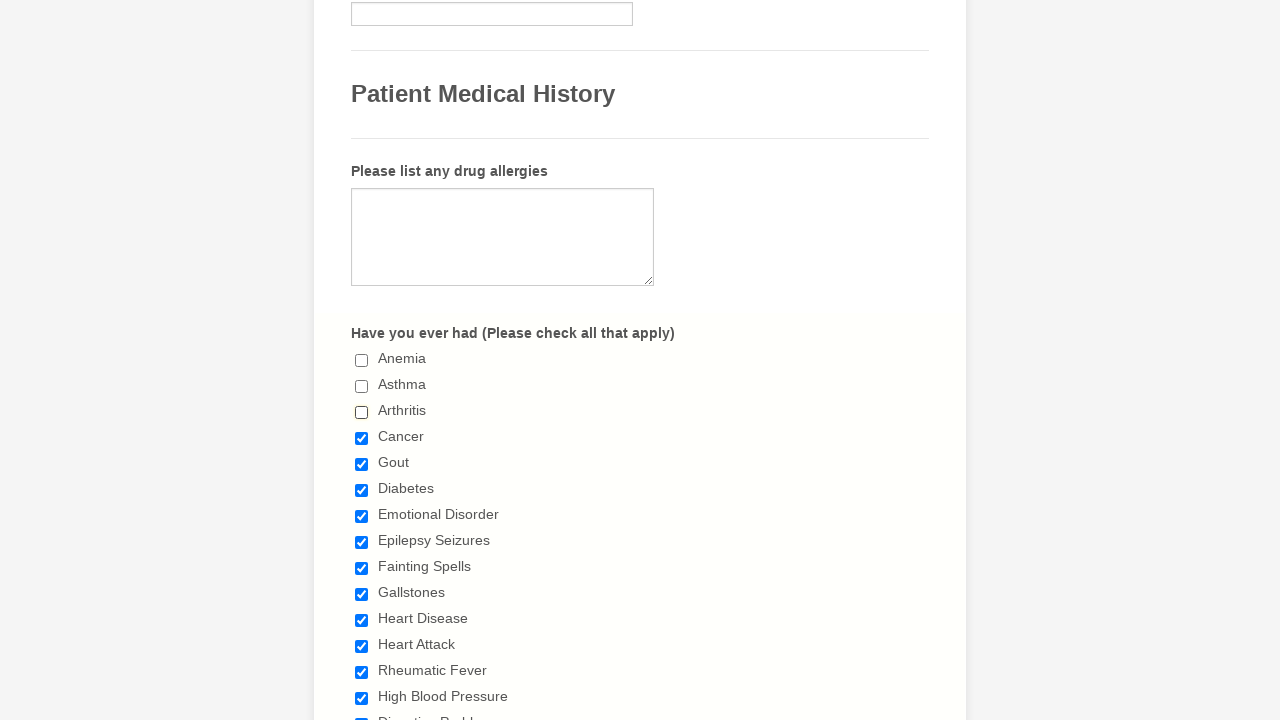

Verified checkbox 3 is deselected
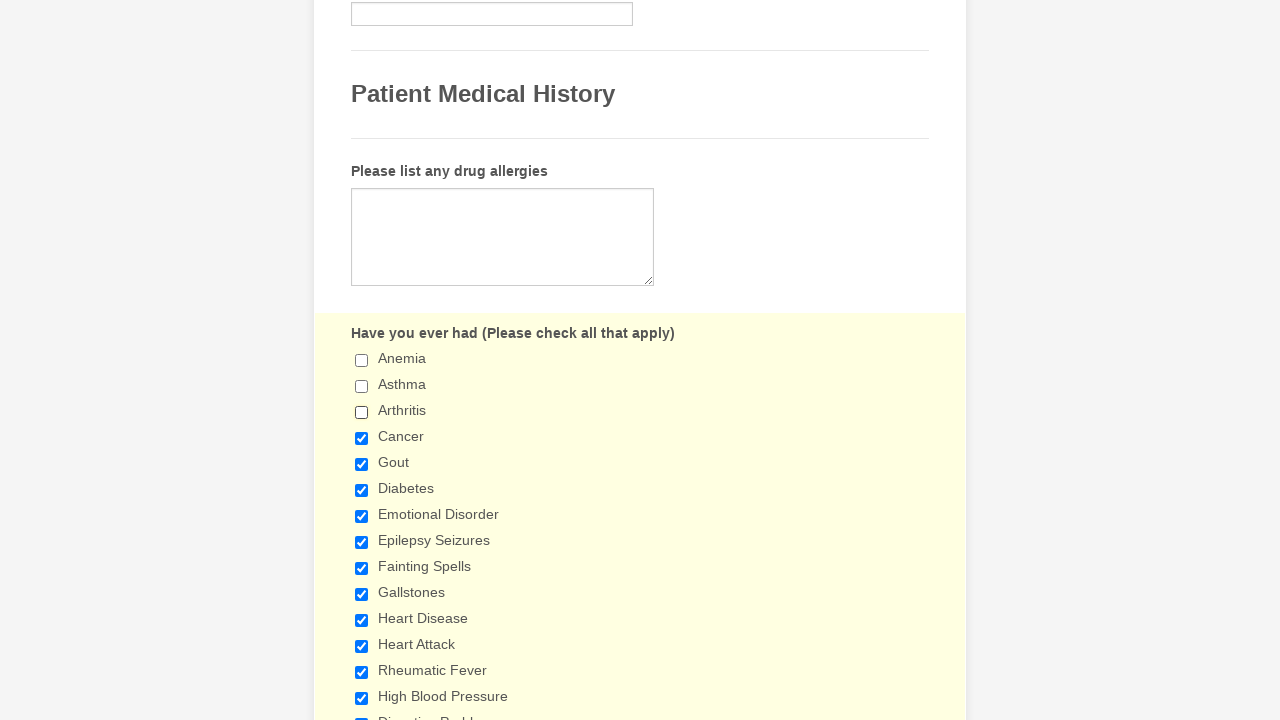

Clicked checkbox 4 to deselect it at (362, 438) on xpath=//input[@type='checkbox'] >> nth=3
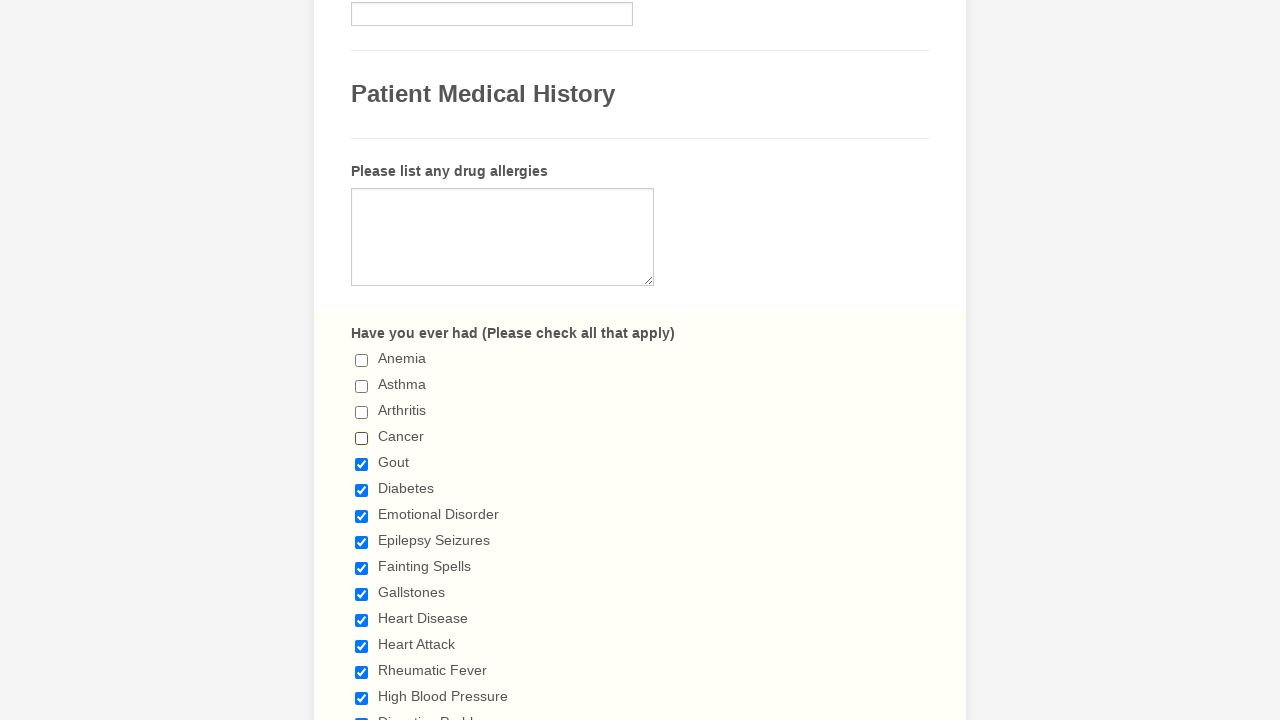

Verified checkbox 4 is deselected
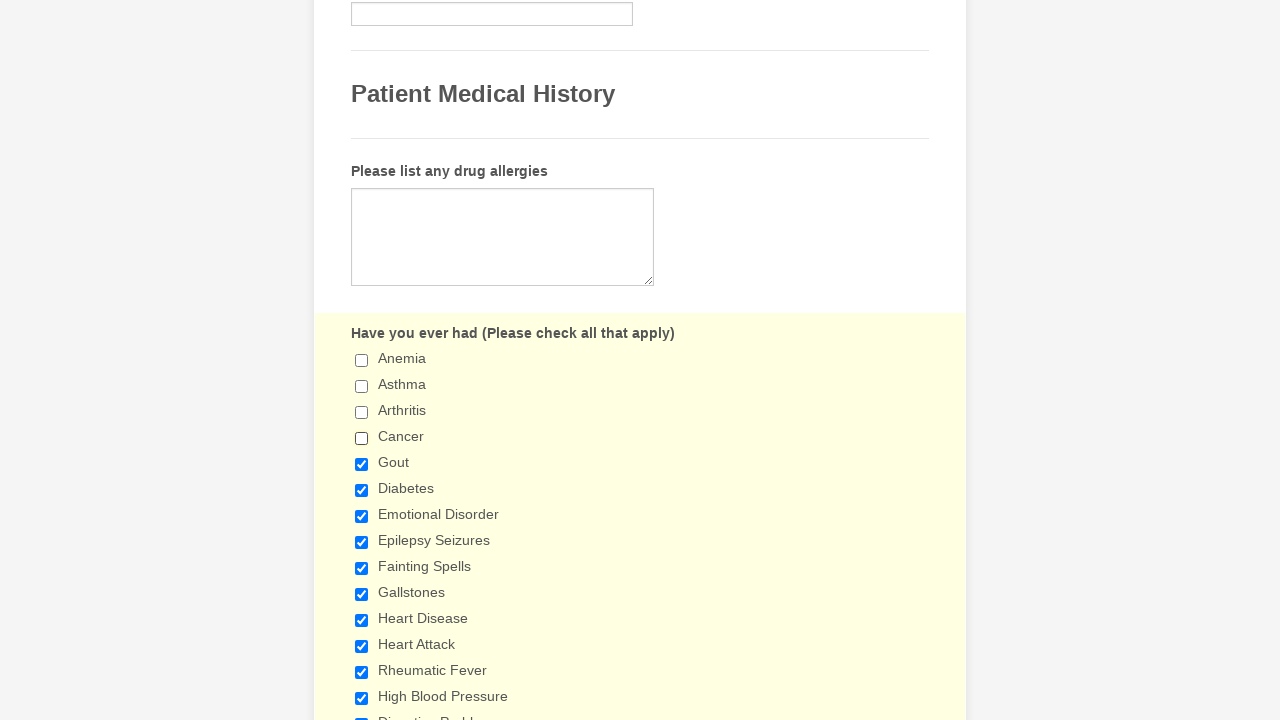

Clicked checkbox 5 to deselect it at (362, 464) on xpath=//input[@type='checkbox'] >> nth=4
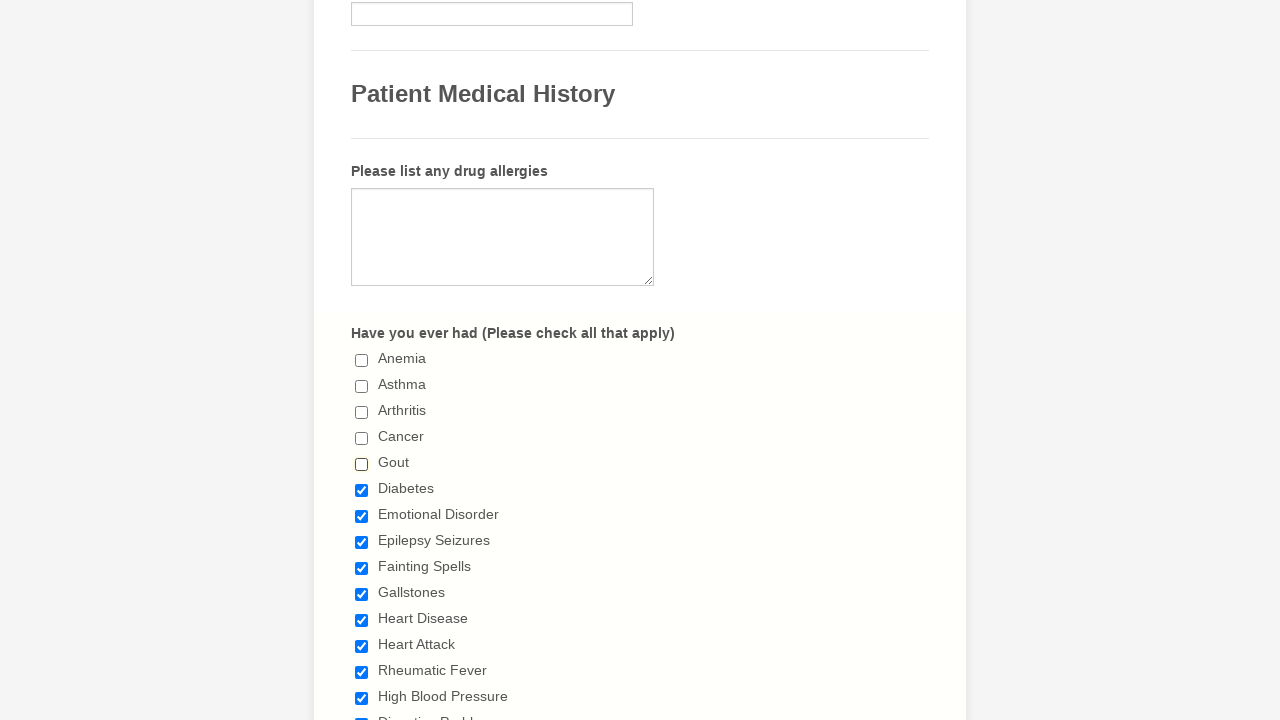

Verified checkbox 5 is deselected
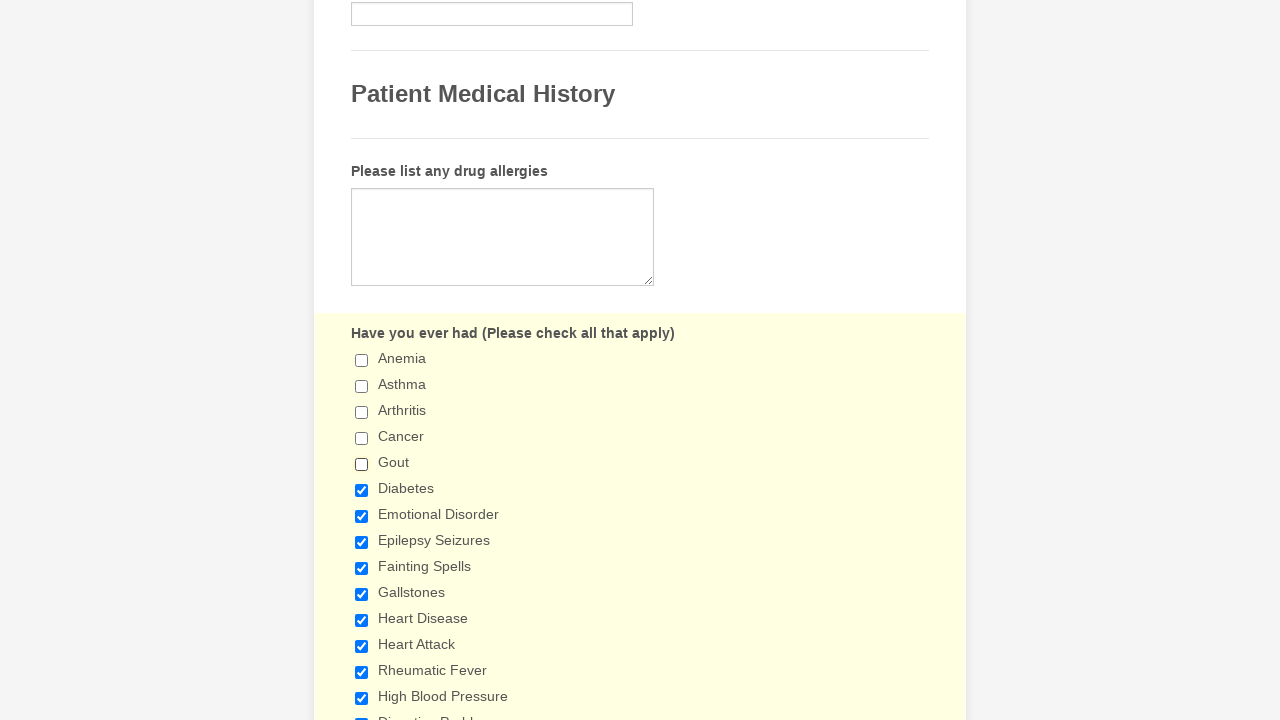

Clicked checkbox 6 to deselect it at (362, 490) on xpath=//input[@type='checkbox'] >> nth=5
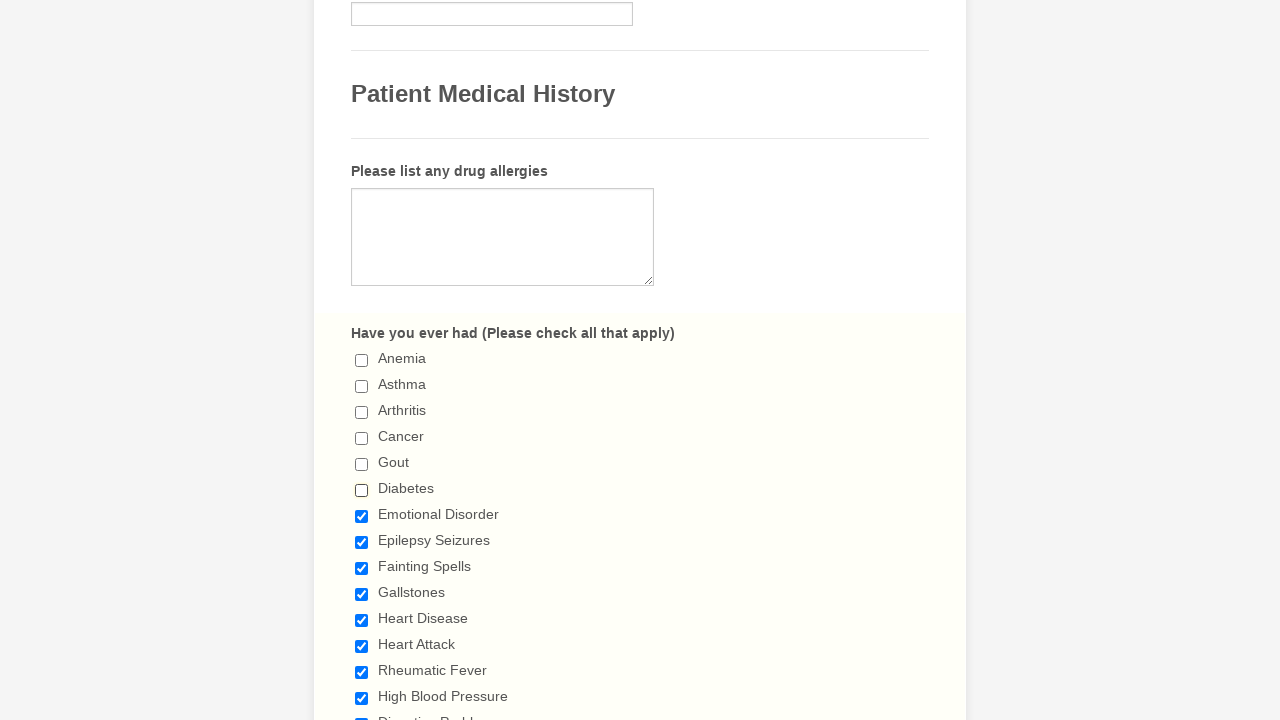

Verified checkbox 6 is deselected
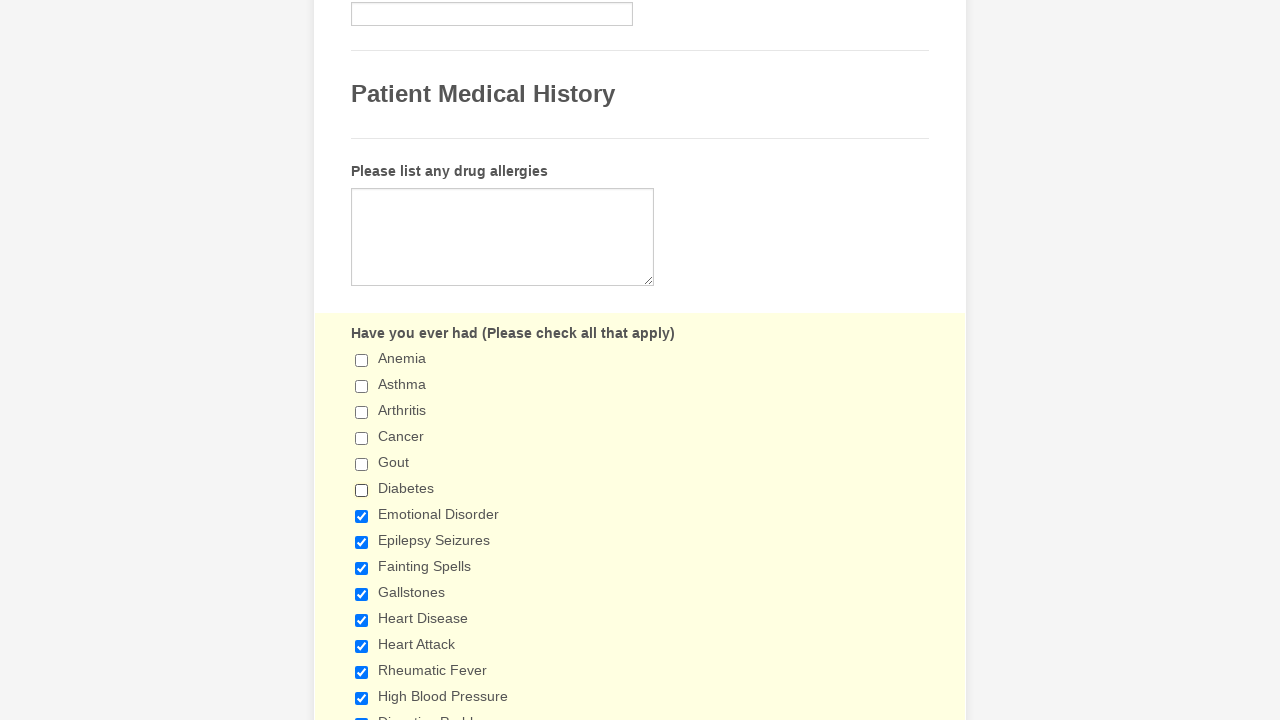

Clicked checkbox 7 to deselect it at (362, 516) on xpath=//input[@type='checkbox'] >> nth=6
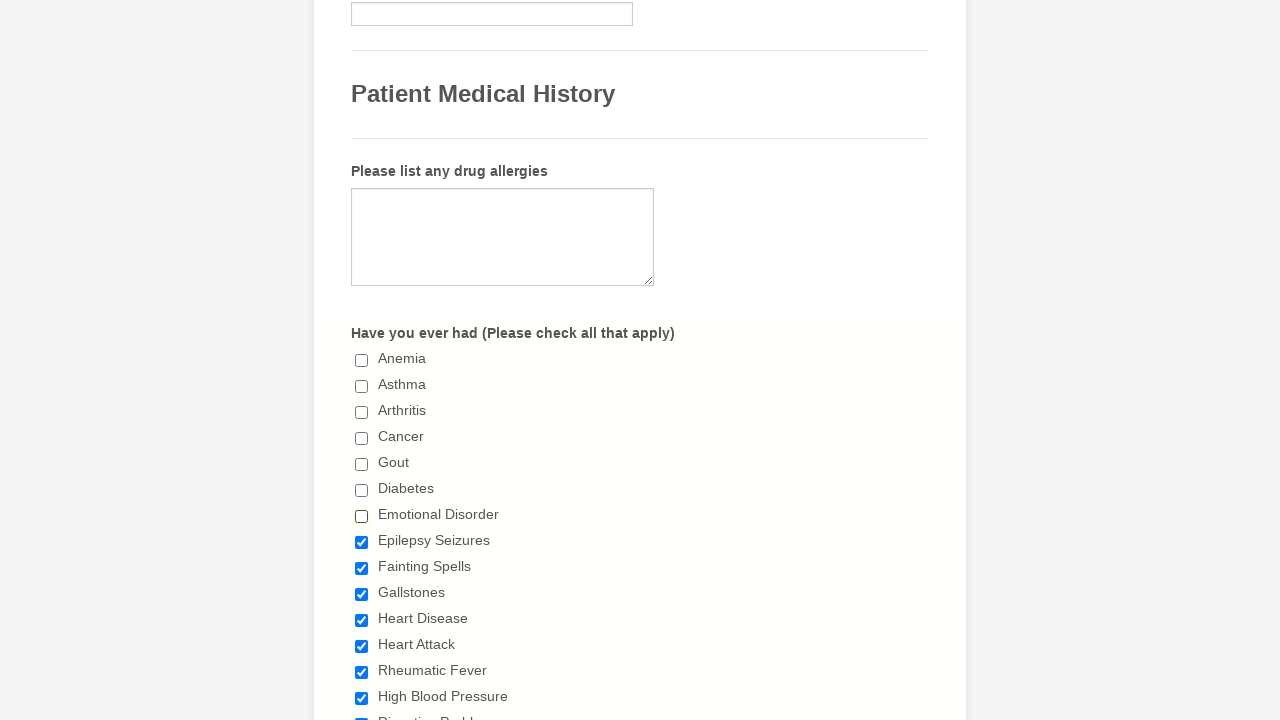

Verified checkbox 7 is deselected
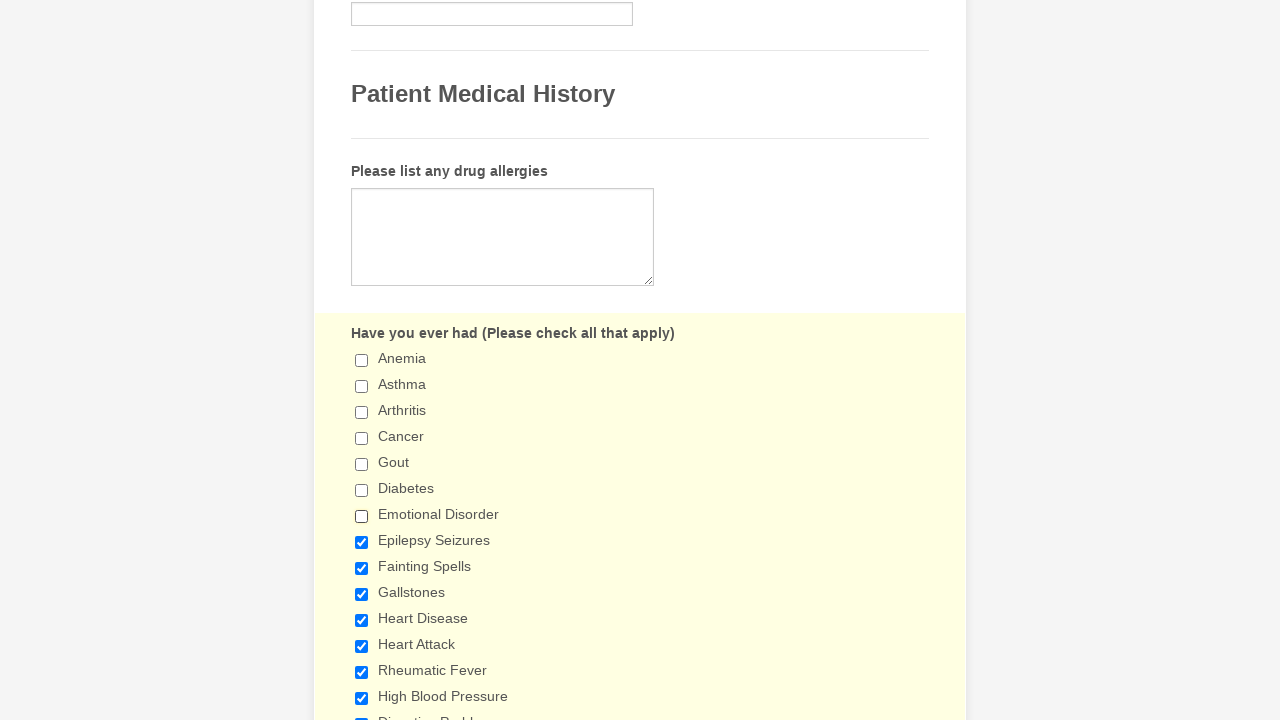

Clicked checkbox 8 to deselect it at (362, 542) on xpath=//input[@type='checkbox'] >> nth=7
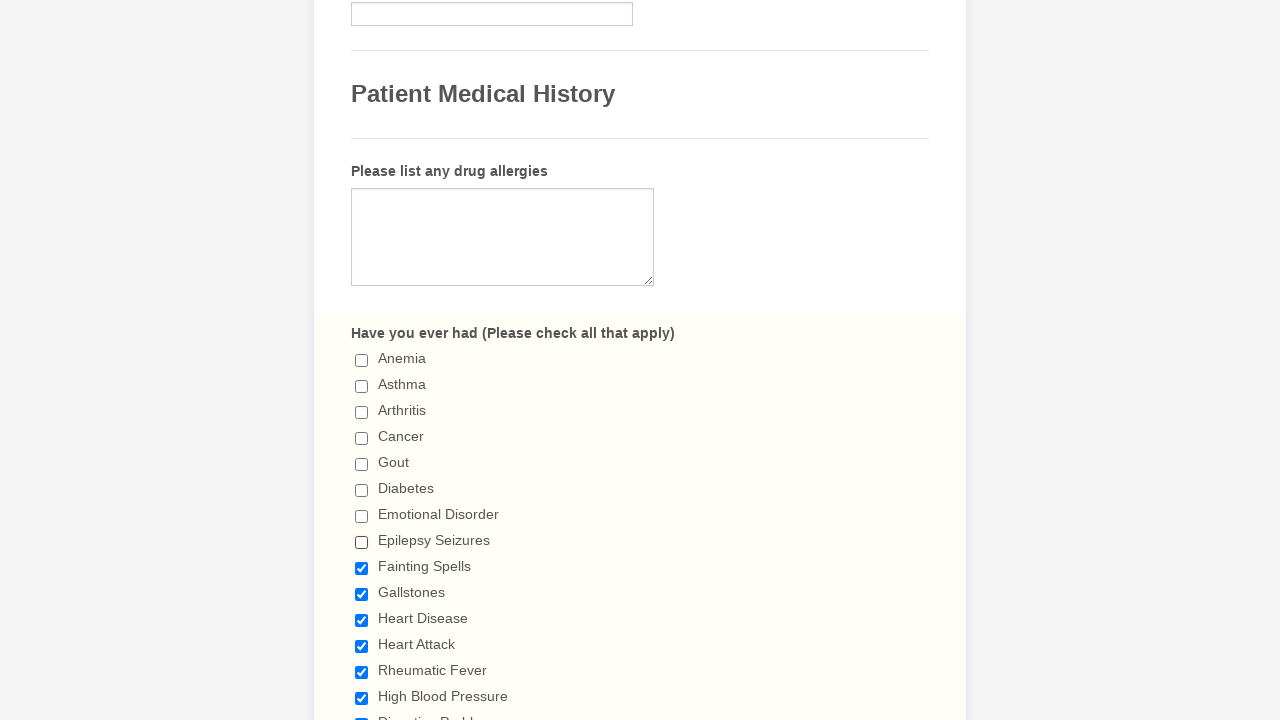

Verified checkbox 8 is deselected
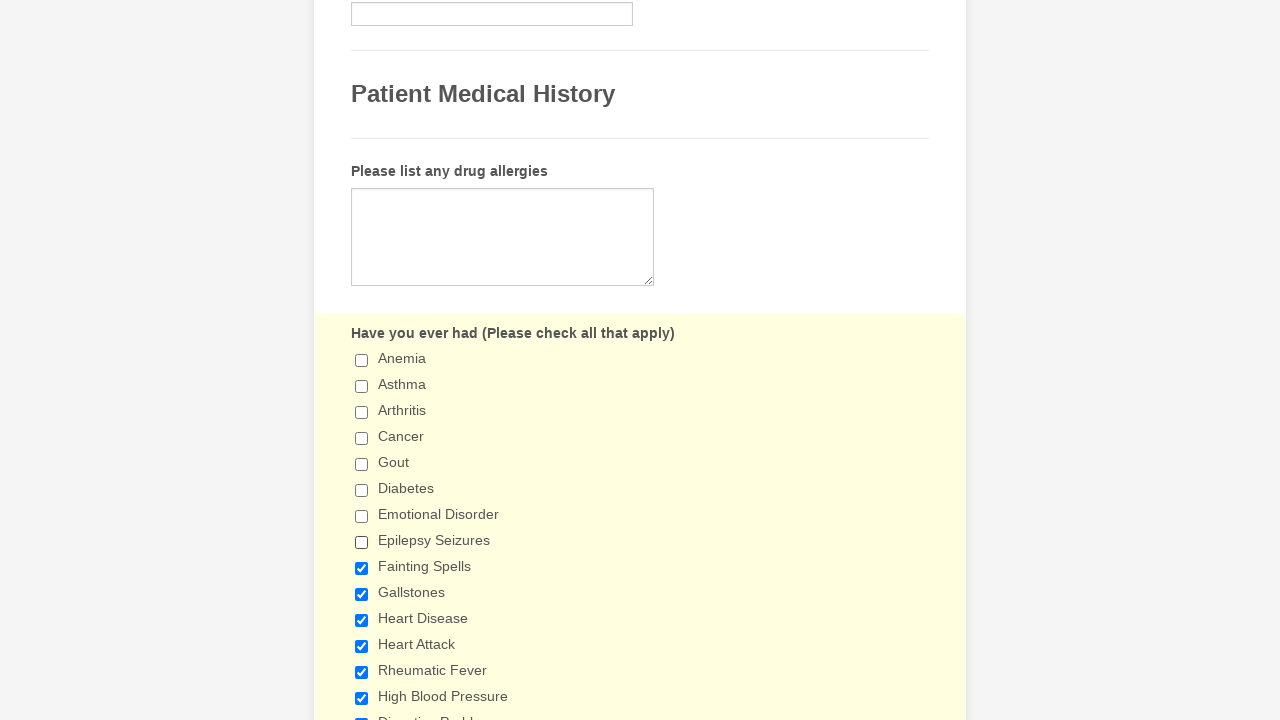

Clicked checkbox 9 to deselect it at (362, 568) on xpath=//input[@type='checkbox'] >> nth=8
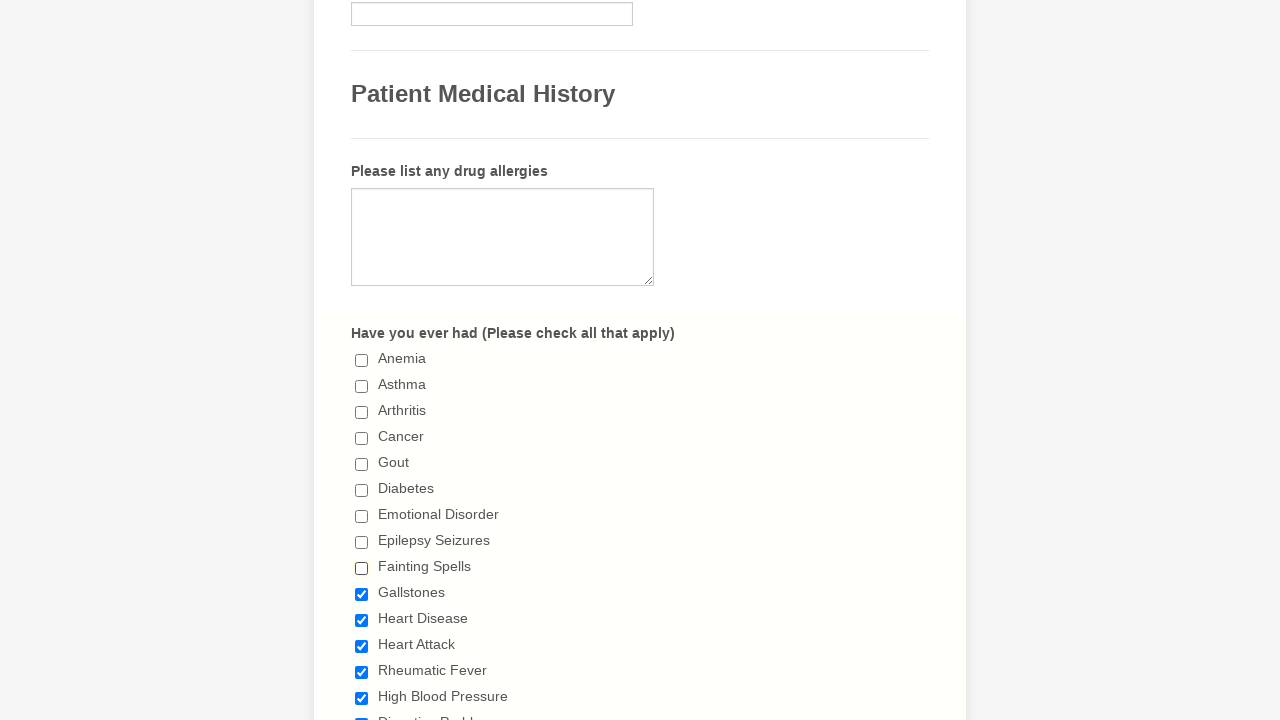

Verified checkbox 9 is deselected
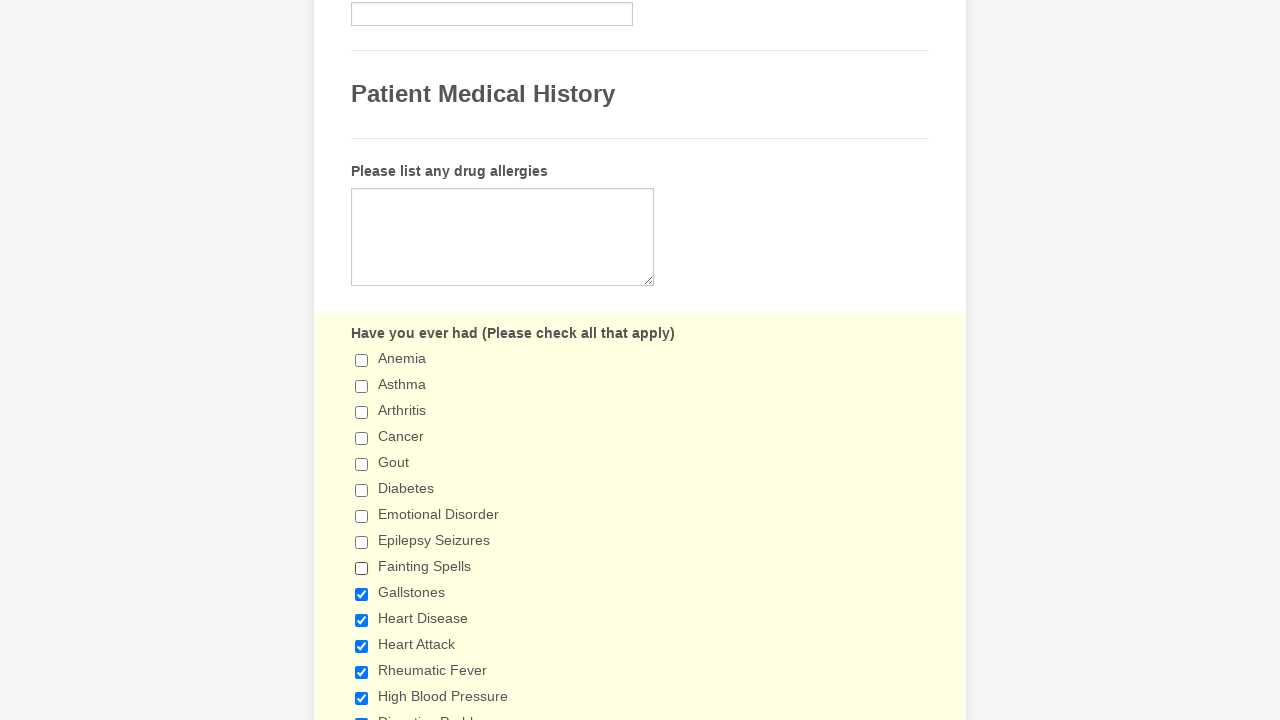

Clicked checkbox 10 to deselect it at (362, 594) on xpath=//input[@type='checkbox'] >> nth=9
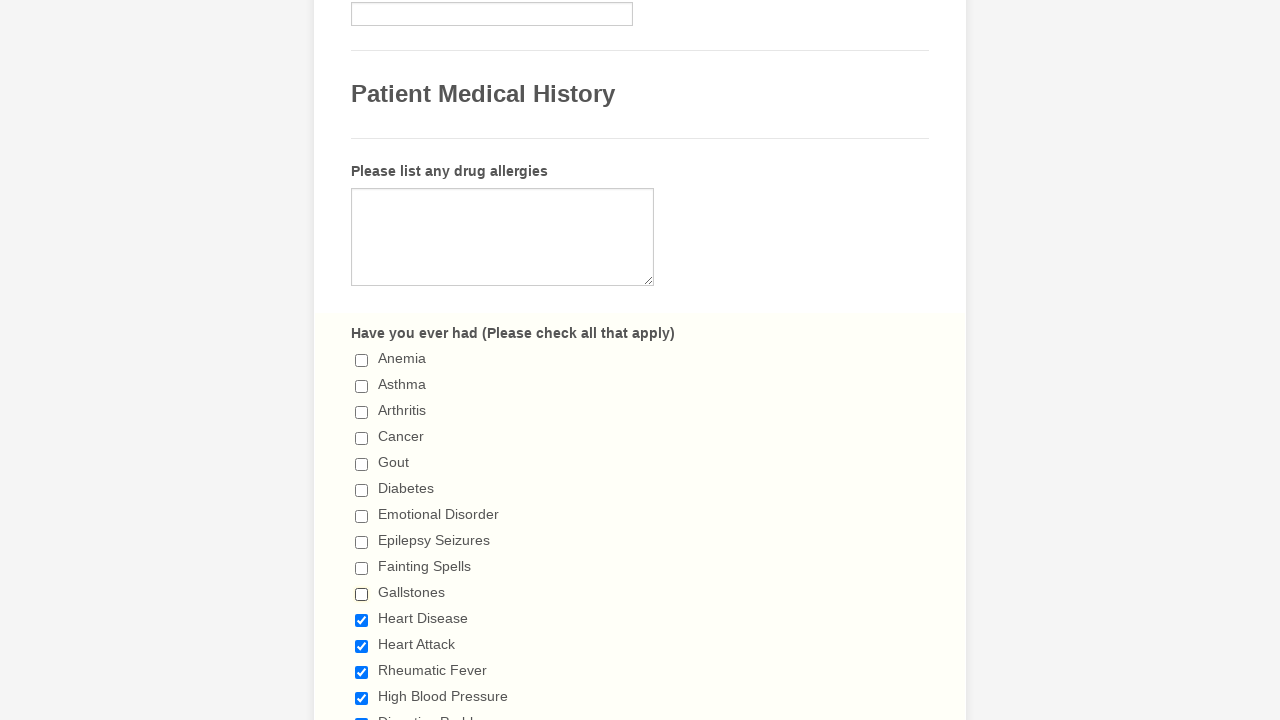

Verified checkbox 10 is deselected
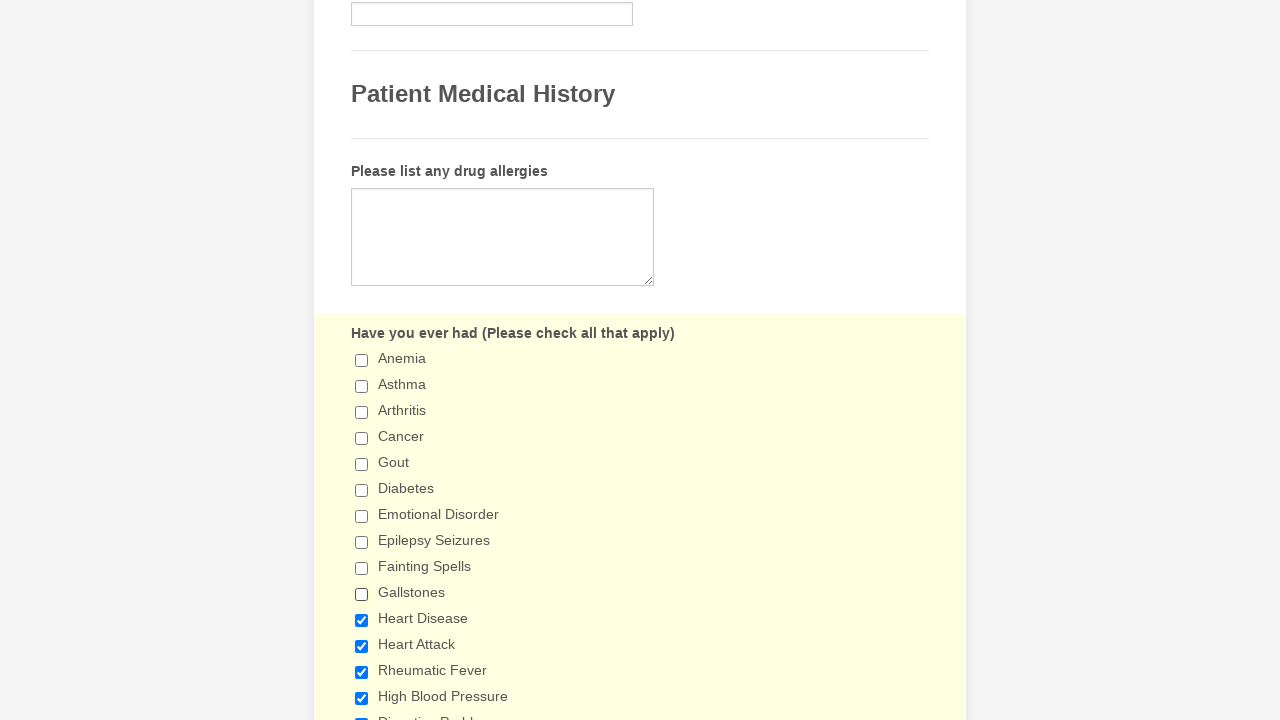

Clicked checkbox 11 to deselect it at (362, 620) on xpath=//input[@type='checkbox'] >> nth=10
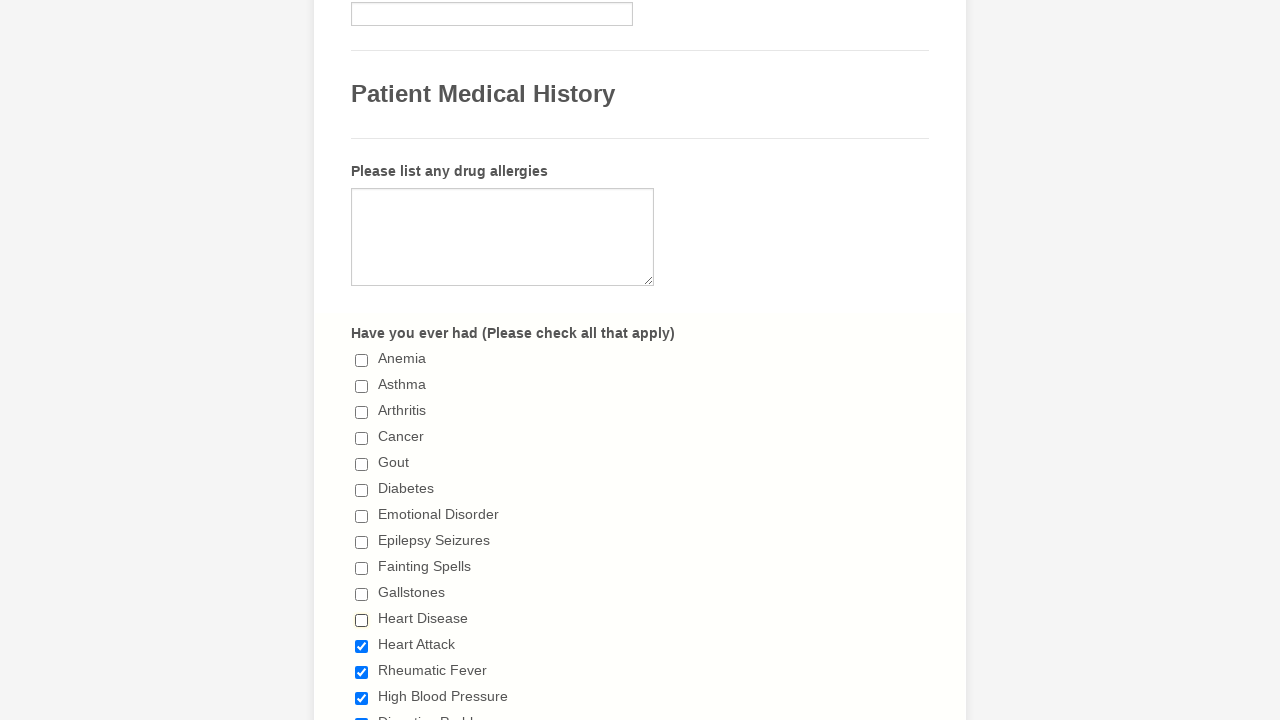

Verified checkbox 11 is deselected
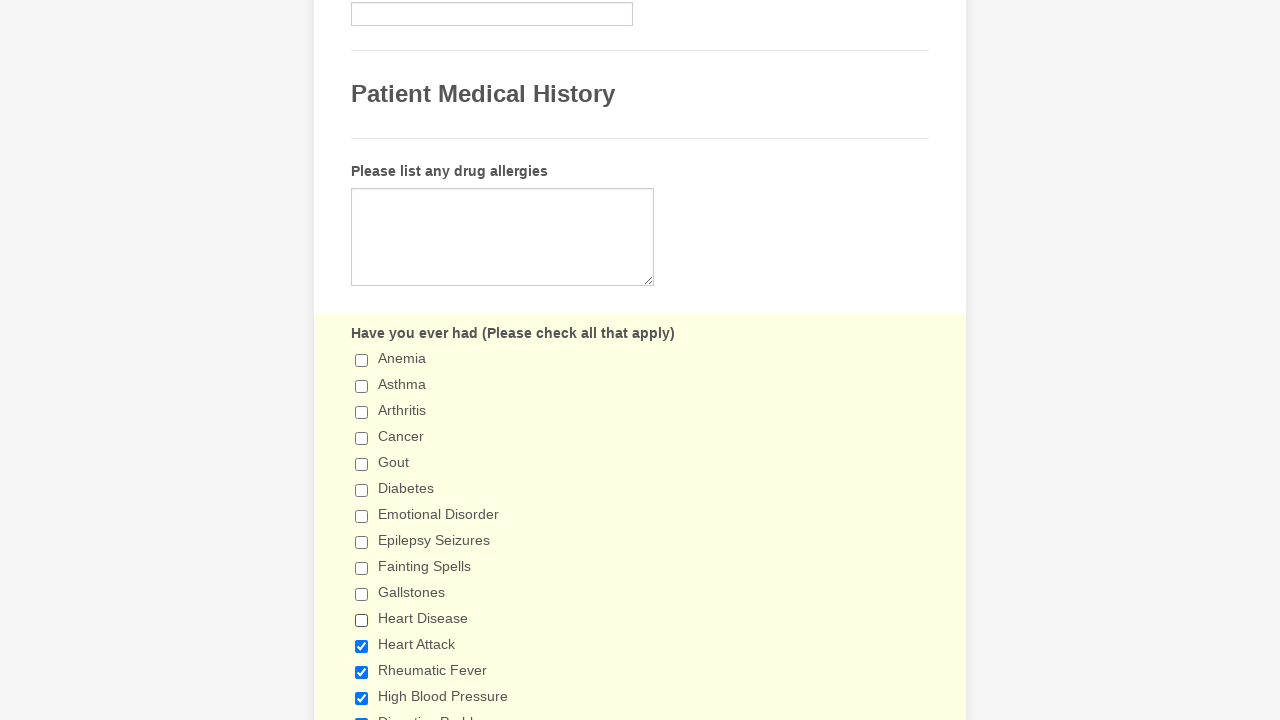

Clicked checkbox 12 to deselect it at (362, 646) on xpath=//input[@type='checkbox'] >> nth=11
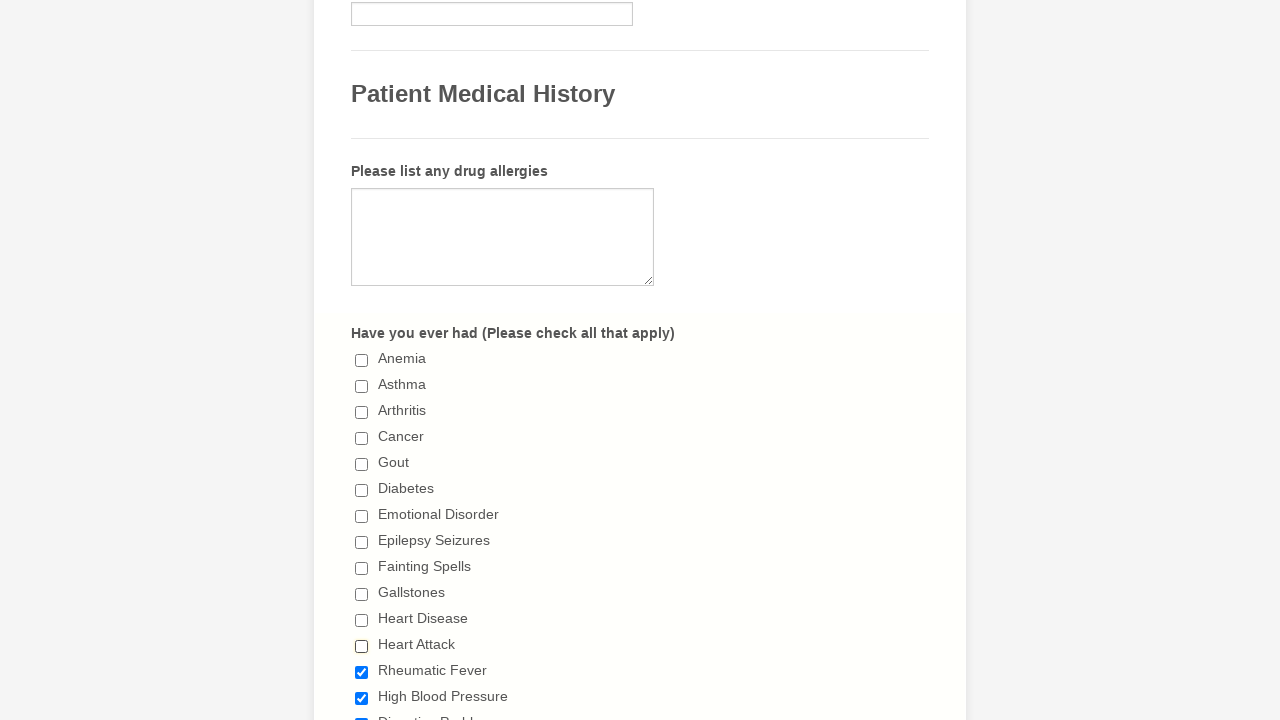

Verified checkbox 12 is deselected
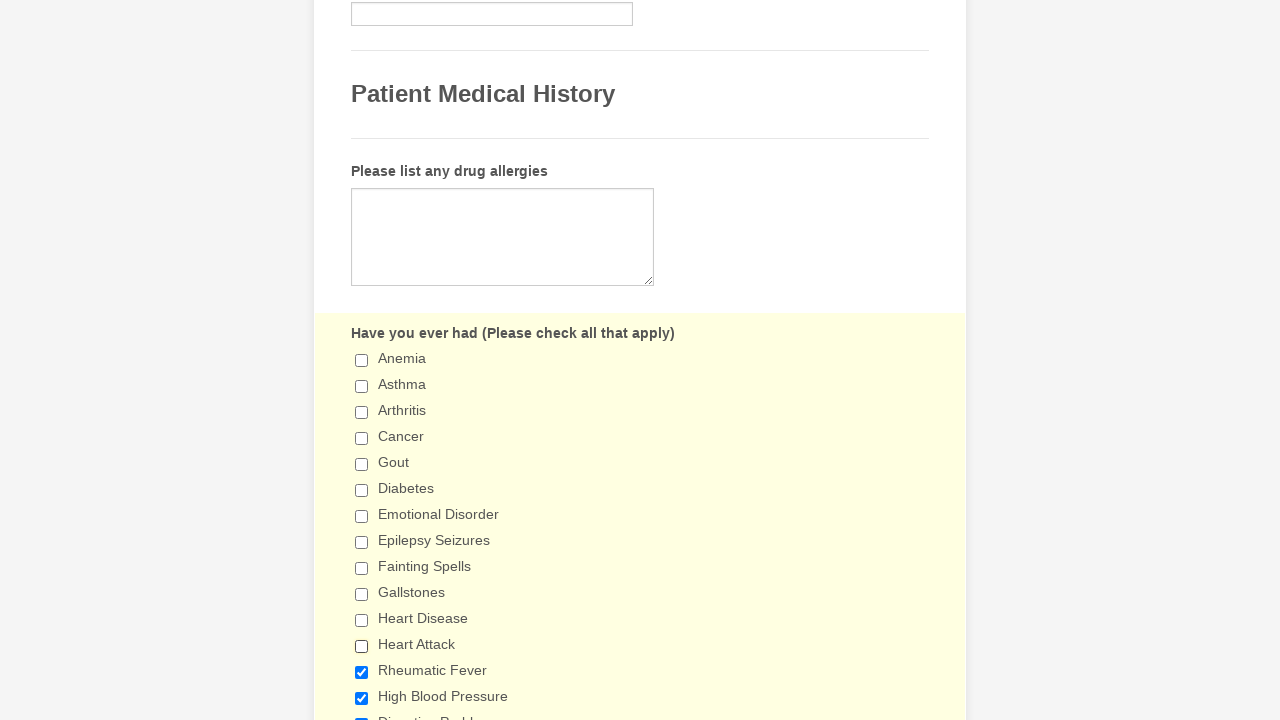

Clicked checkbox 13 to deselect it at (362, 672) on xpath=//input[@type='checkbox'] >> nth=12
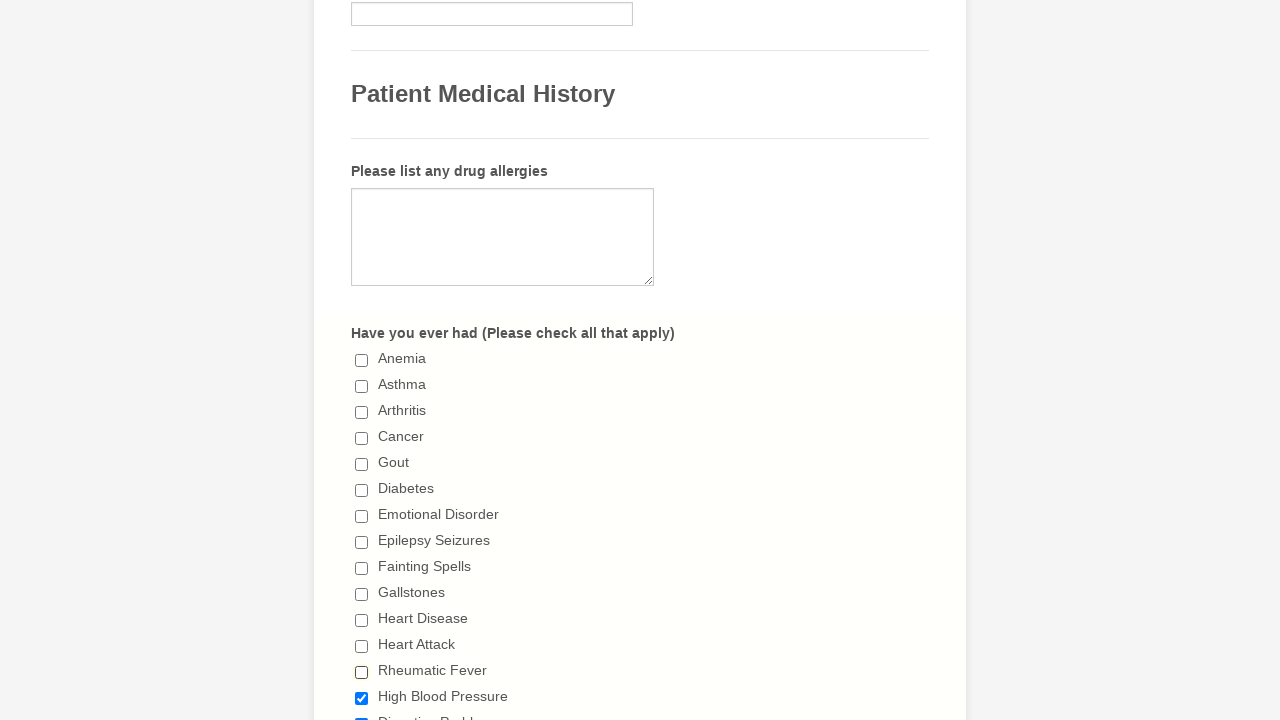

Verified checkbox 13 is deselected
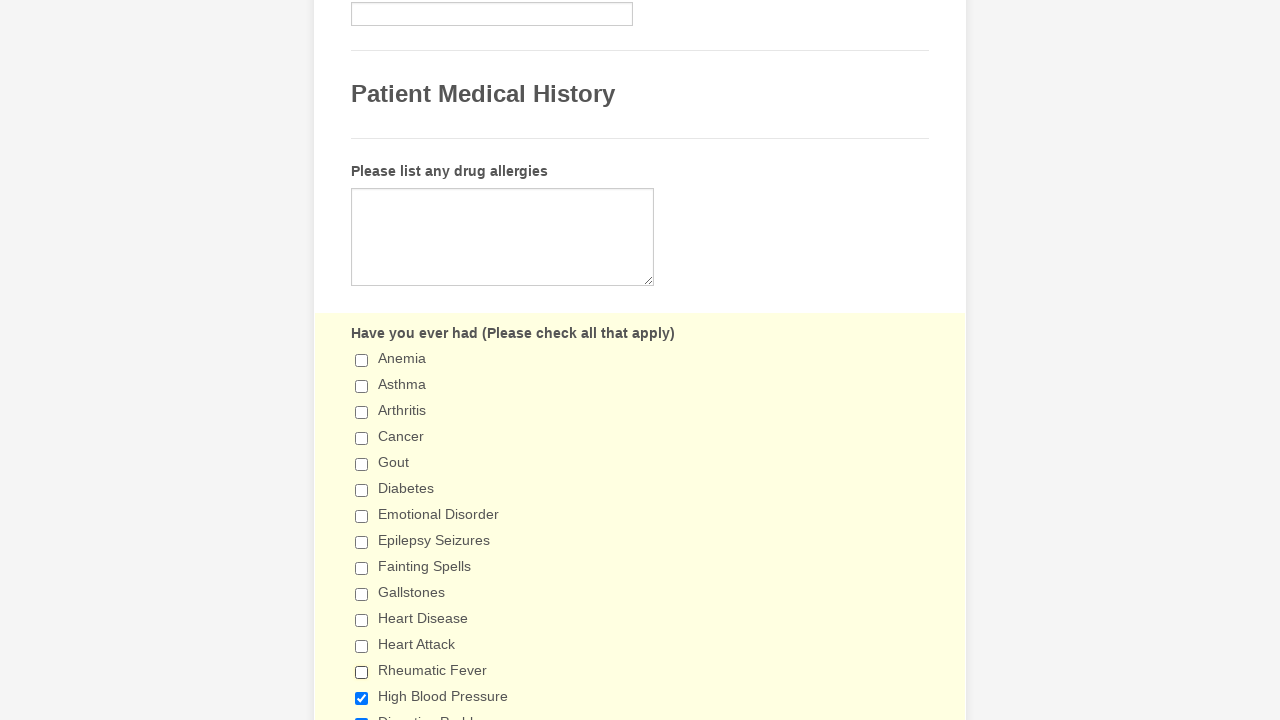

Clicked checkbox 14 to deselect it at (362, 698) on xpath=//input[@type='checkbox'] >> nth=13
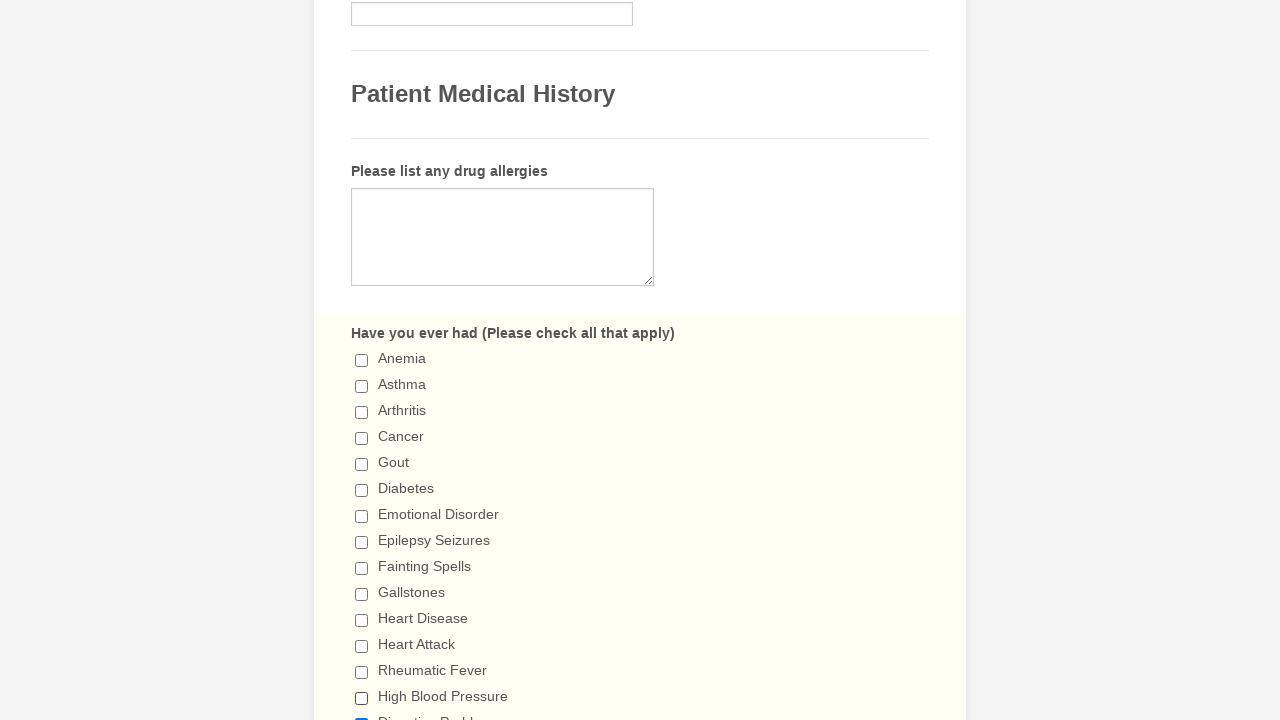

Verified checkbox 14 is deselected
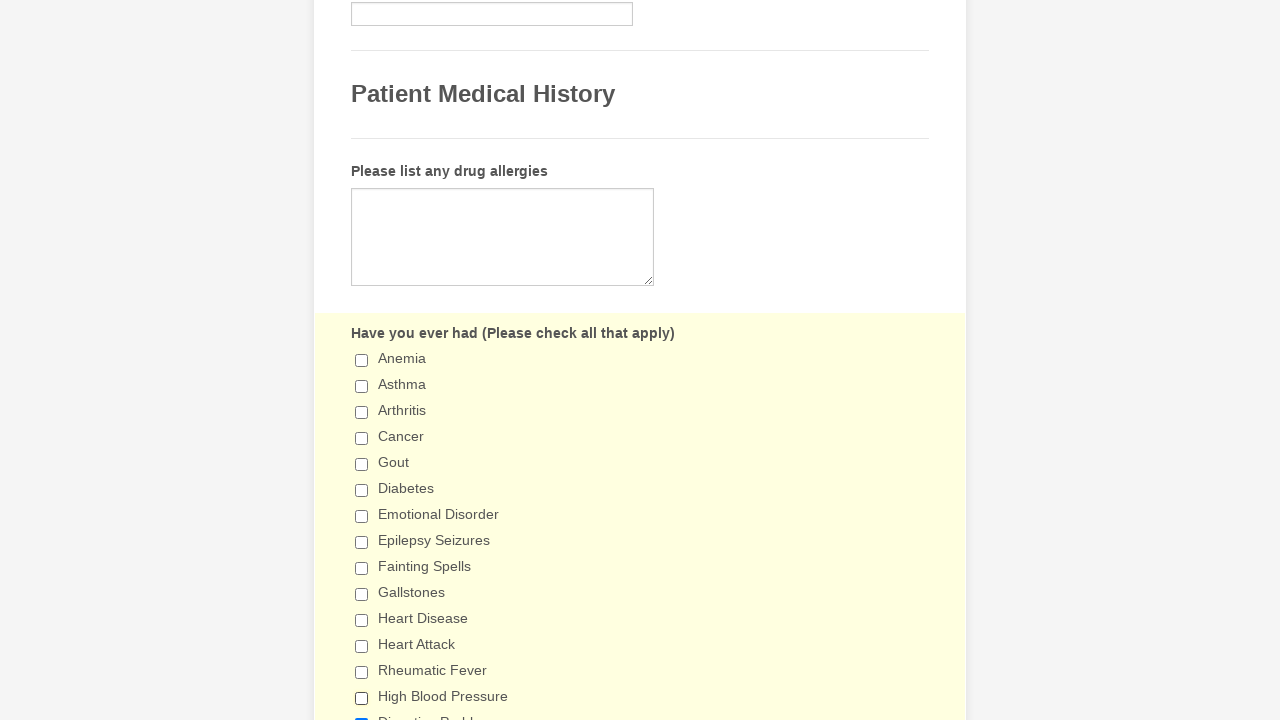

Clicked checkbox 15 to deselect it at (362, 714) on xpath=//input[@type='checkbox'] >> nth=14
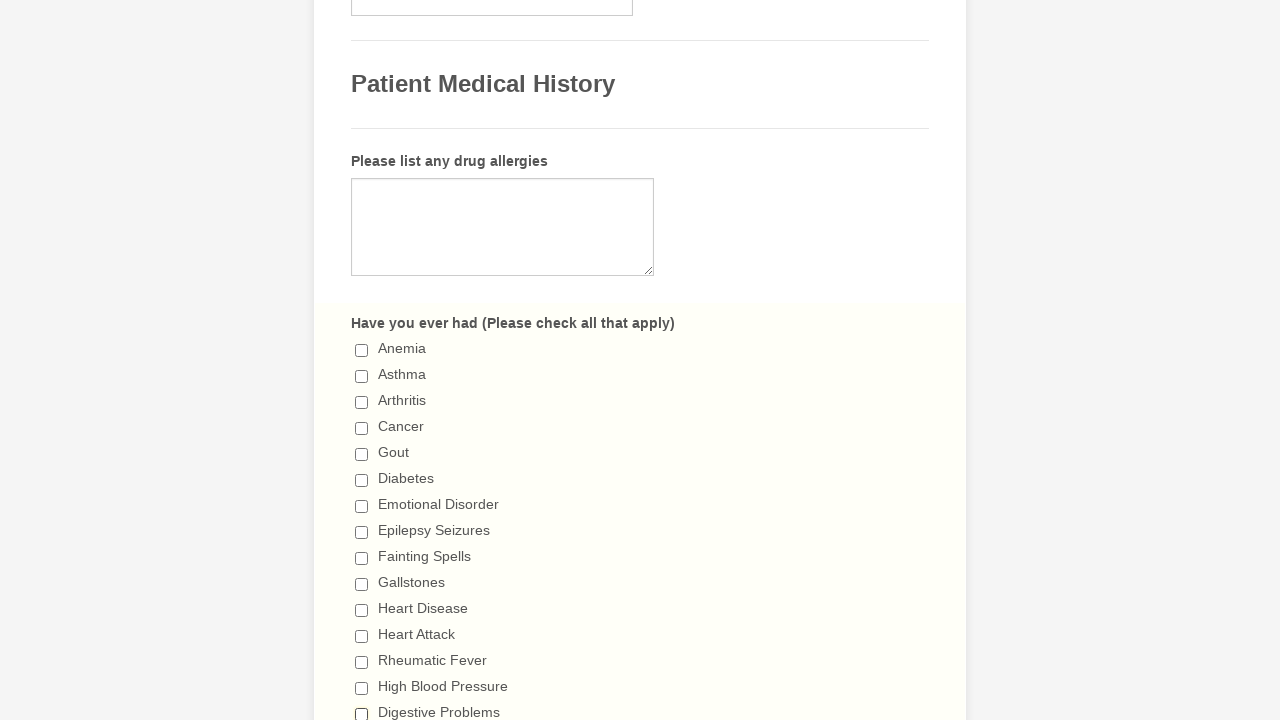

Verified checkbox 15 is deselected
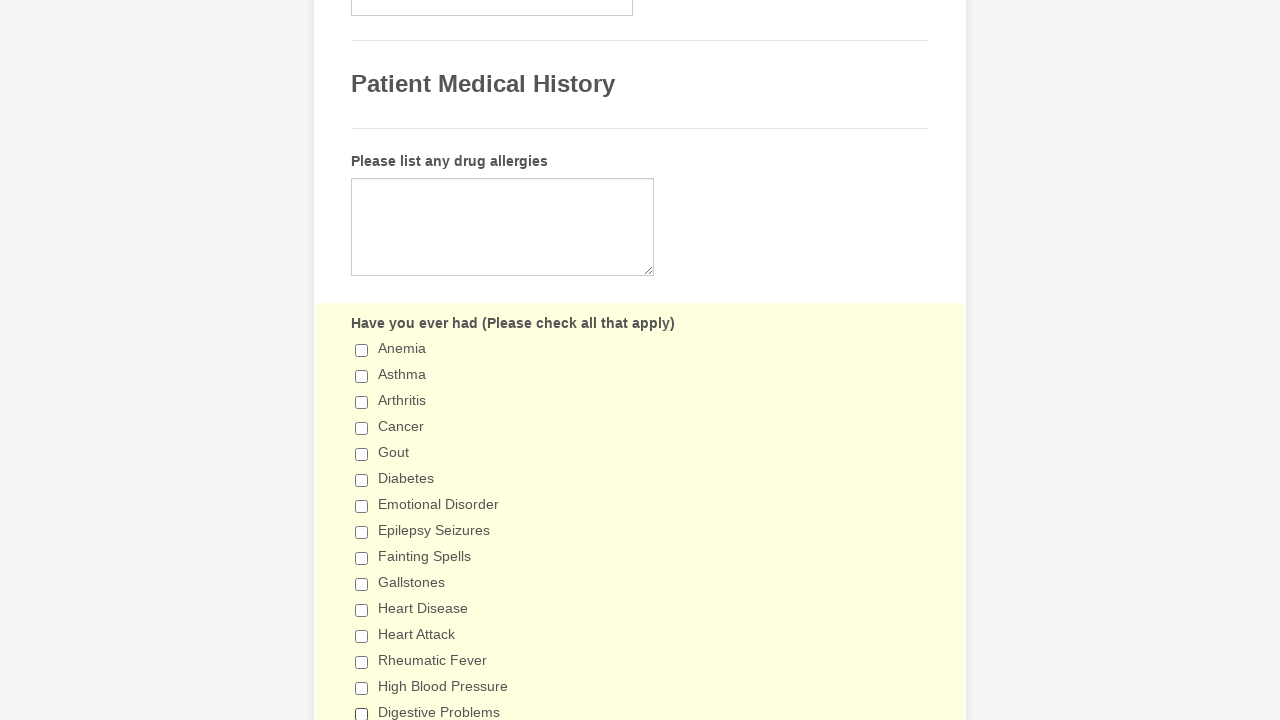

Clicked checkbox 16 to deselect it at (362, 360) on xpath=//input[@type='checkbox'] >> nth=15
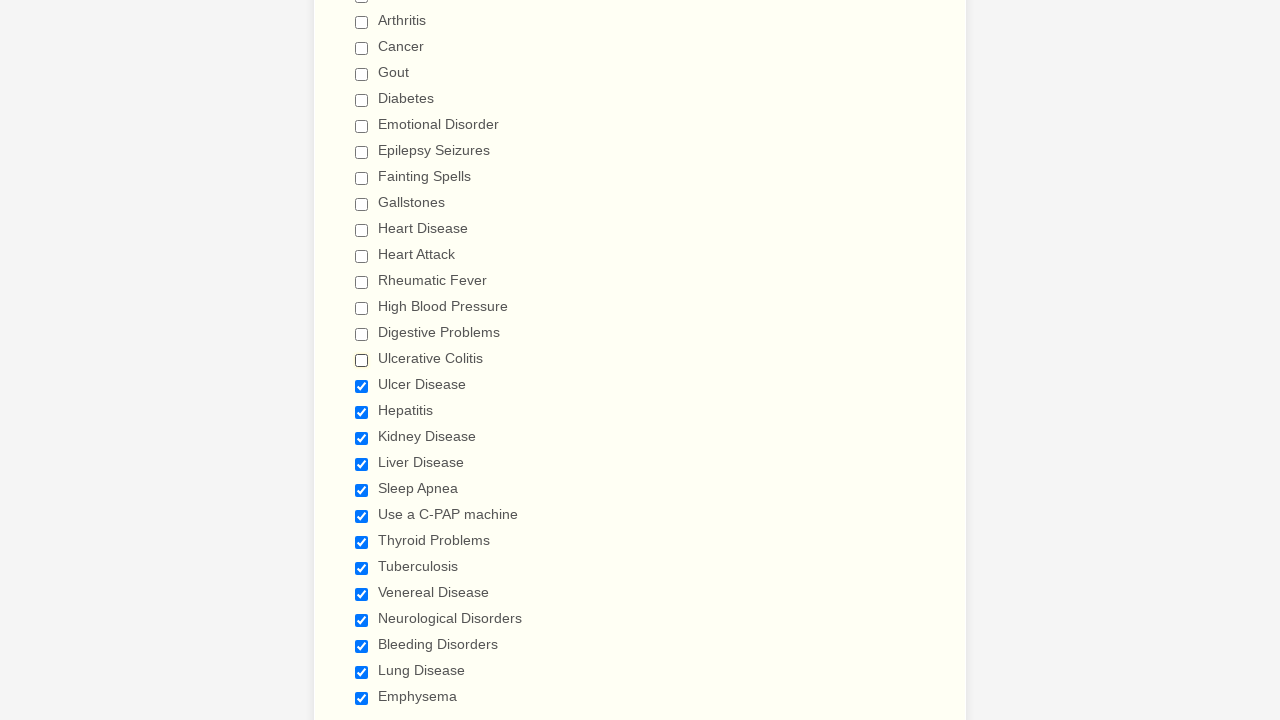

Verified checkbox 16 is deselected
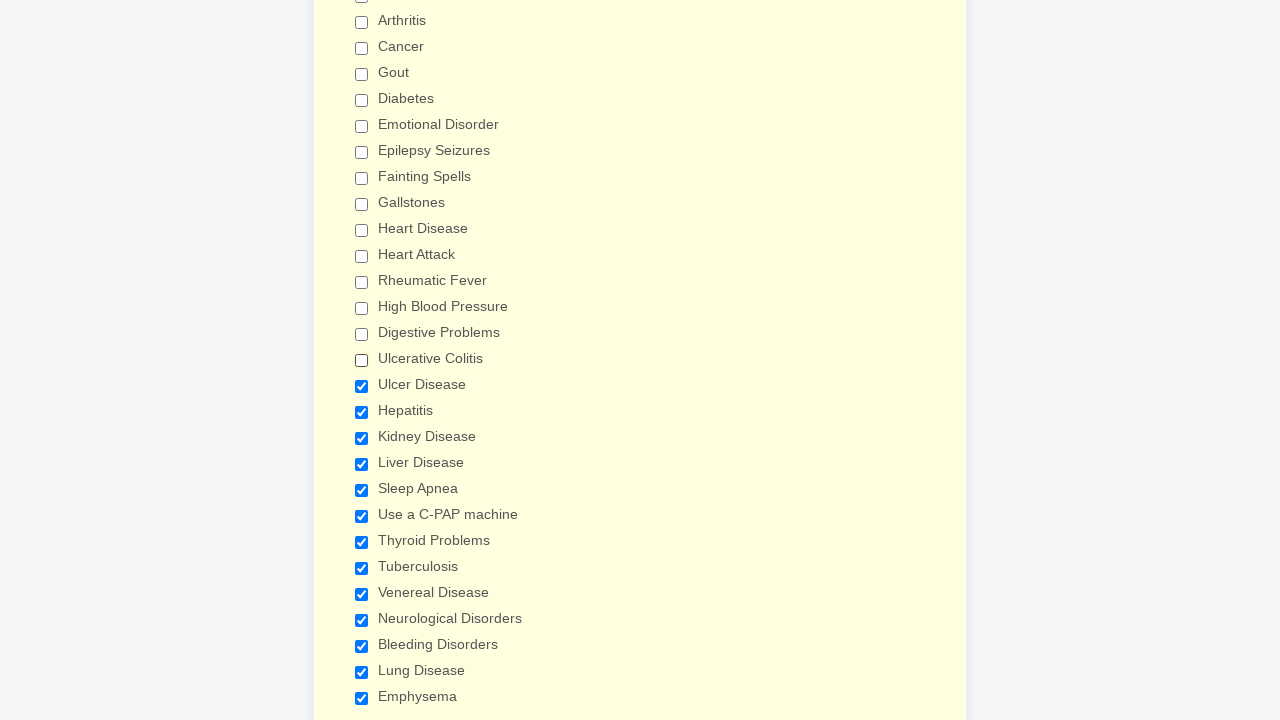

Clicked checkbox 17 to deselect it at (362, 386) on xpath=//input[@type='checkbox'] >> nth=16
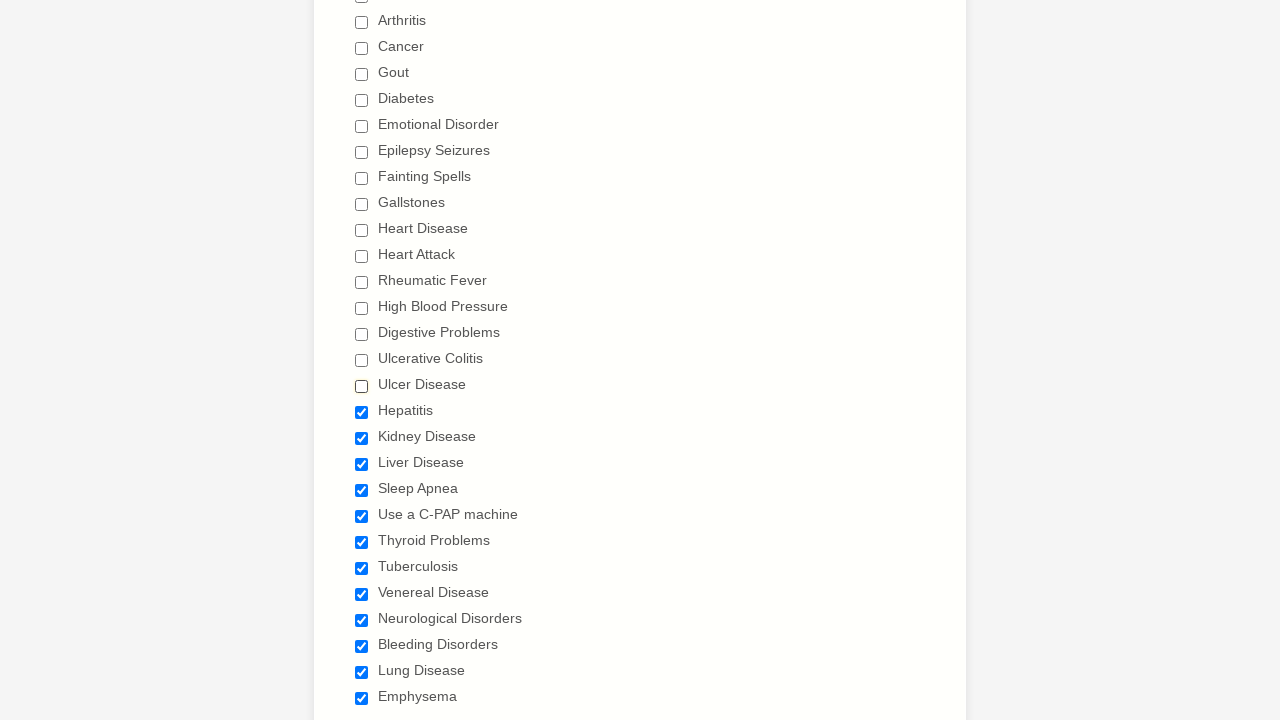

Verified checkbox 17 is deselected
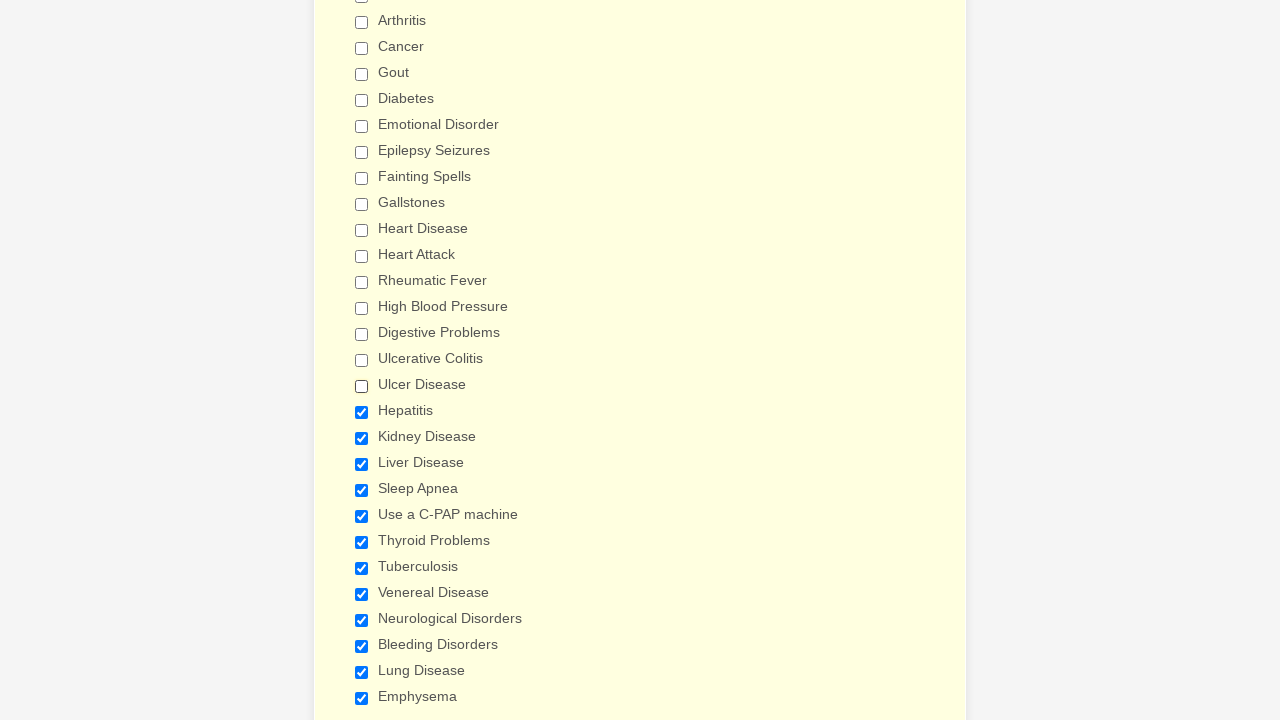

Clicked checkbox 18 to deselect it at (362, 412) on xpath=//input[@type='checkbox'] >> nth=17
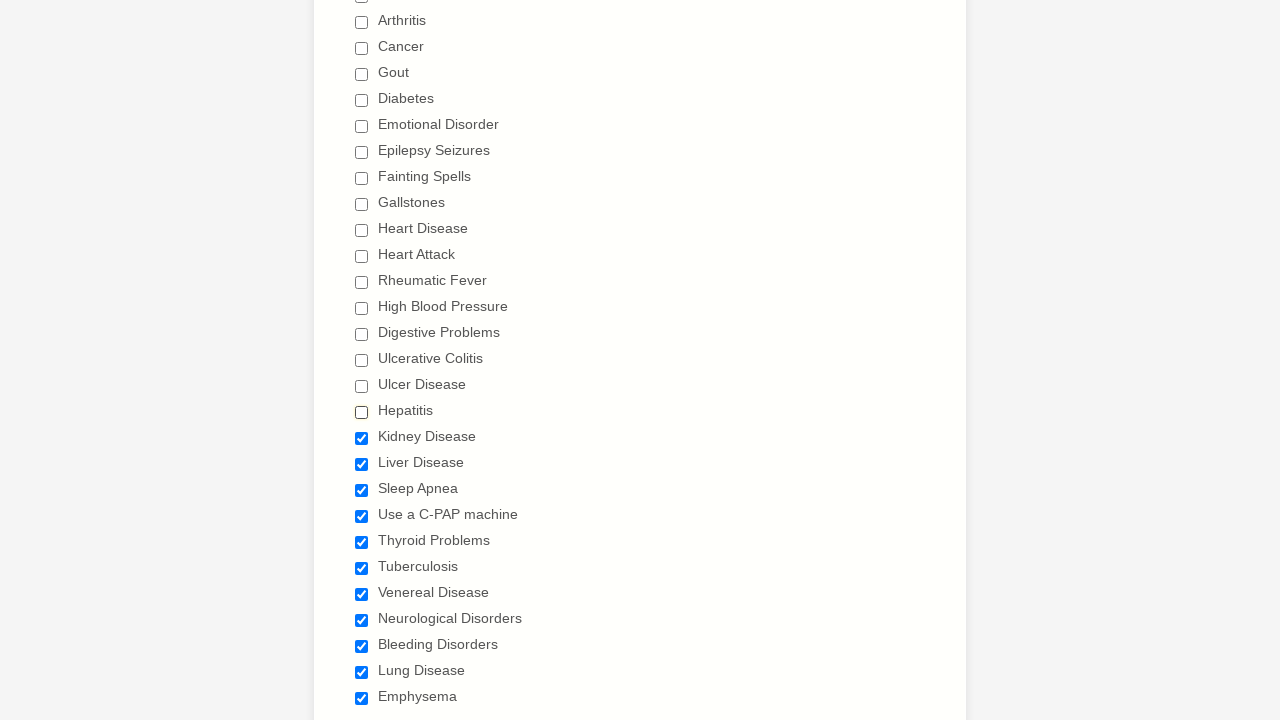

Verified checkbox 18 is deselected
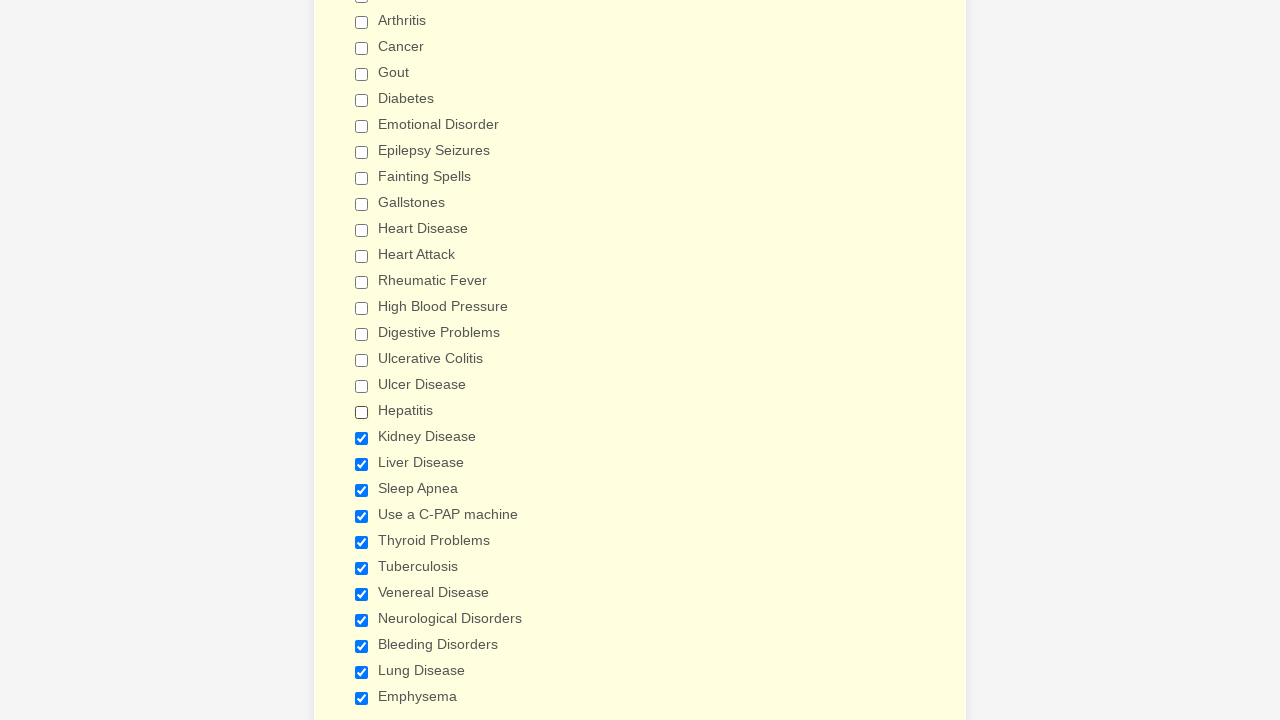

Clicked checkbox 19 to deselect it at (362, 438) on xpath=//input[@type='checkbox'] >> nth=18
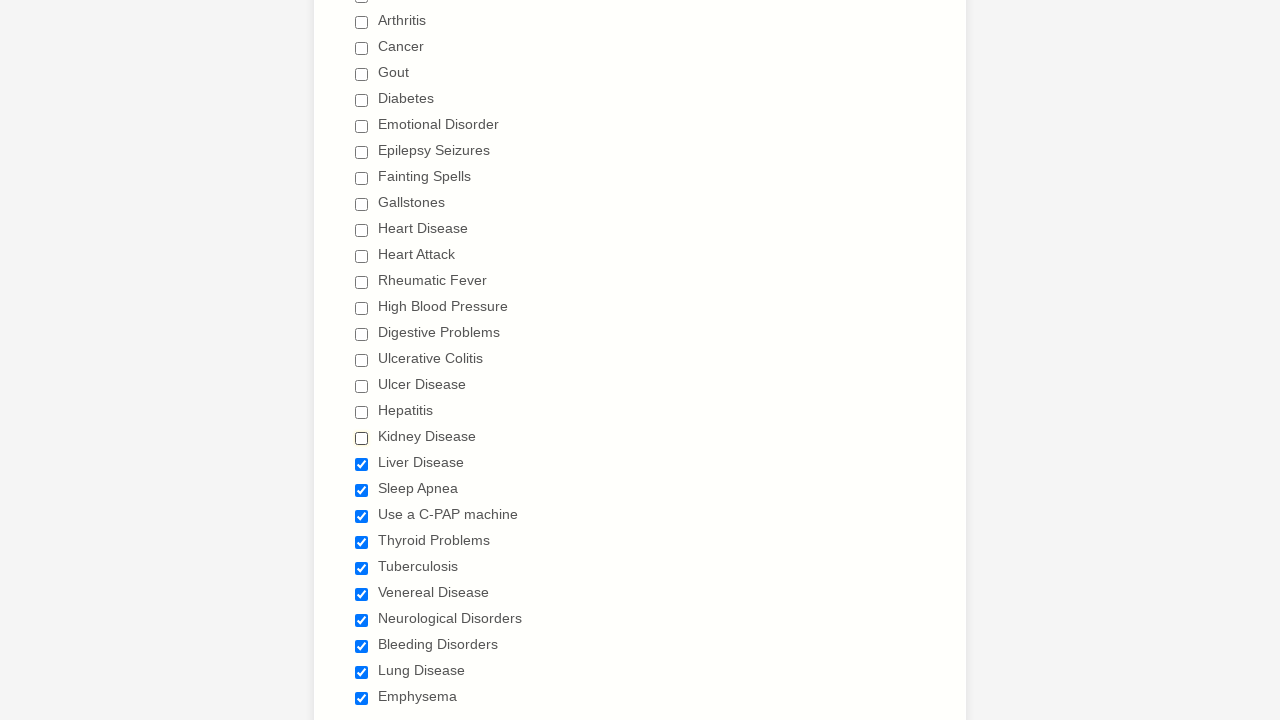

Verified checkbox 19 is deselected
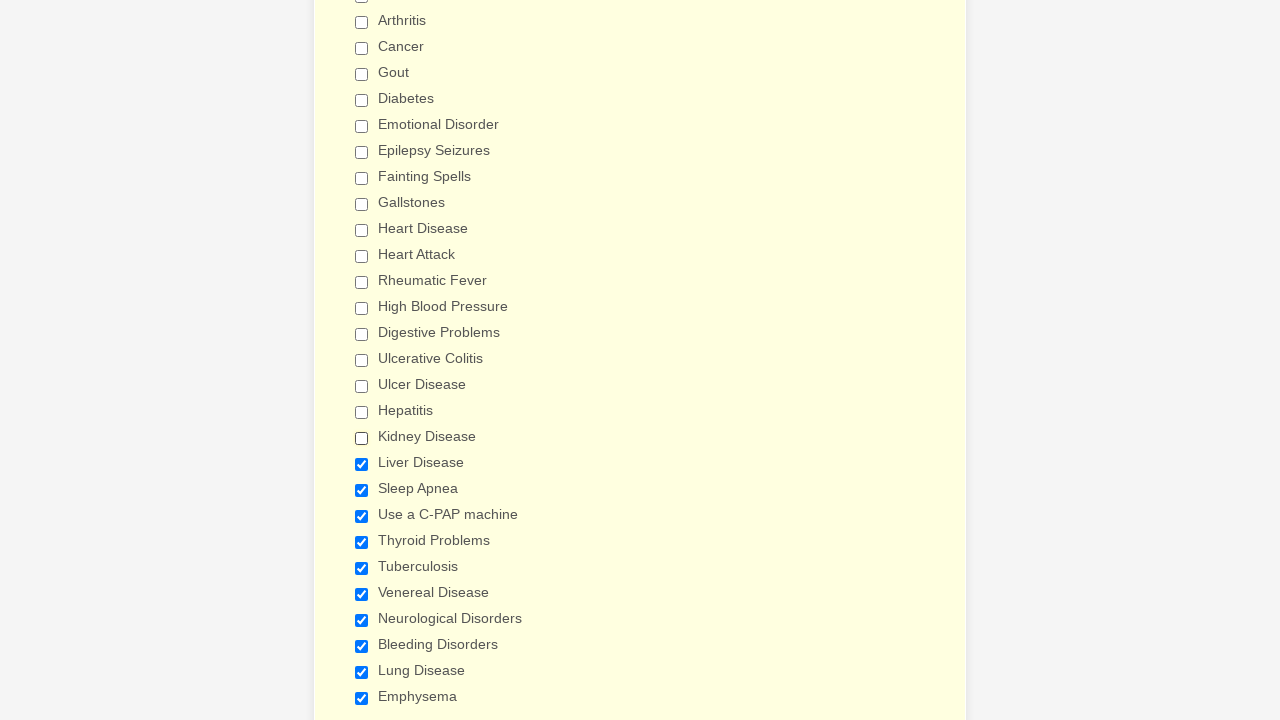

Clicked checkbox 20 to deselect it at (362, 464) on xpath=//input[@type='checkbox'] >> nth=19
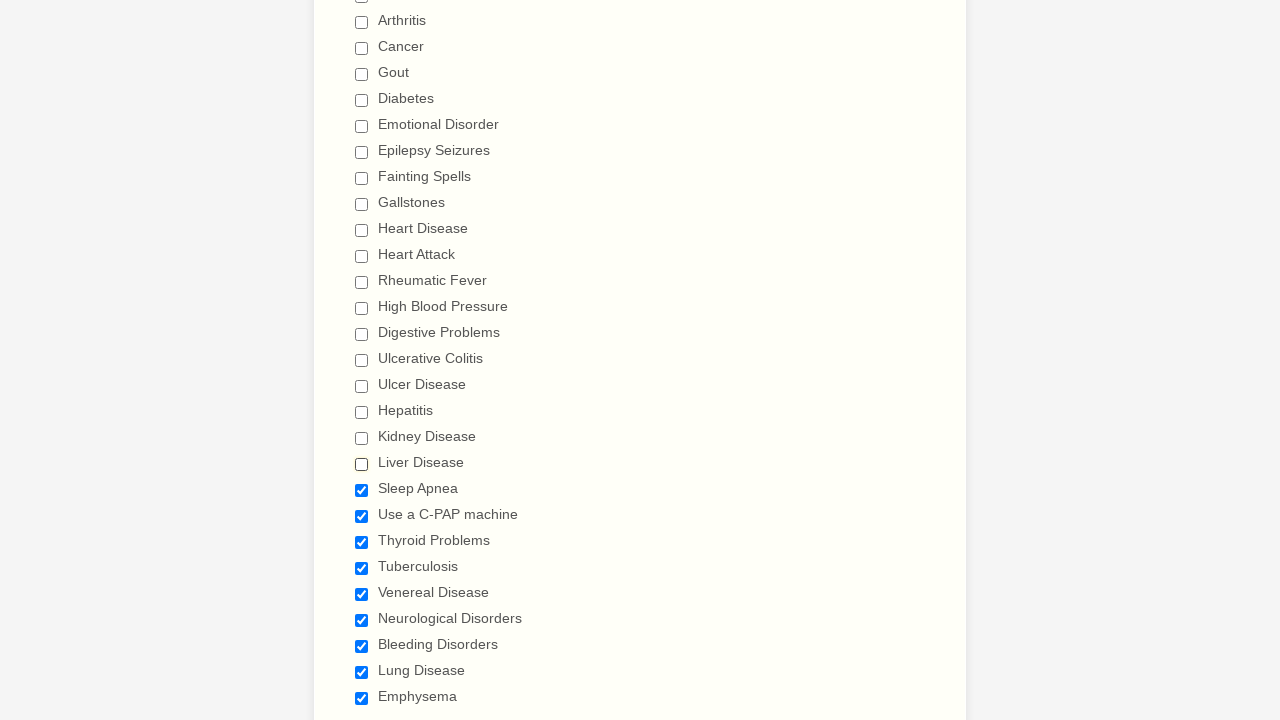

Verified checkbox 20 is deselected
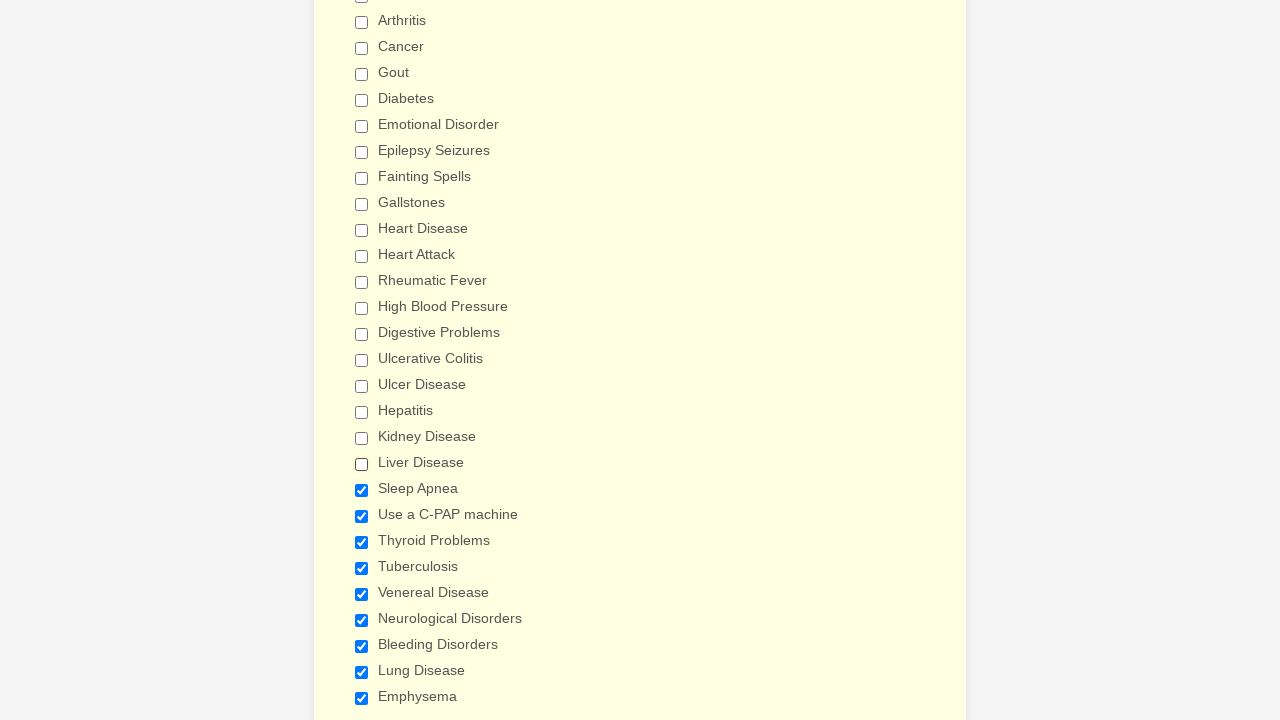

Clicked checkbox 21 to deselect it at (362, 490) on xpath=//input[@type='checkbox'] >> nth=20
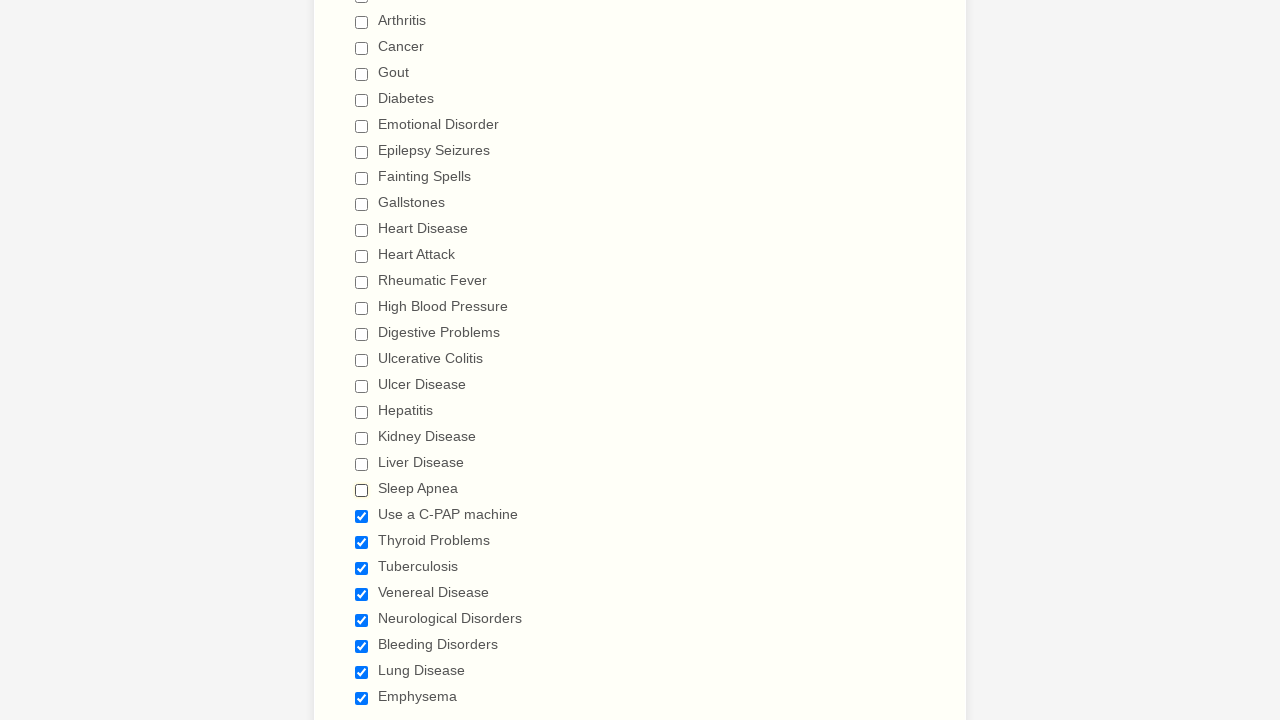

Verified checkbox 21 is deselected
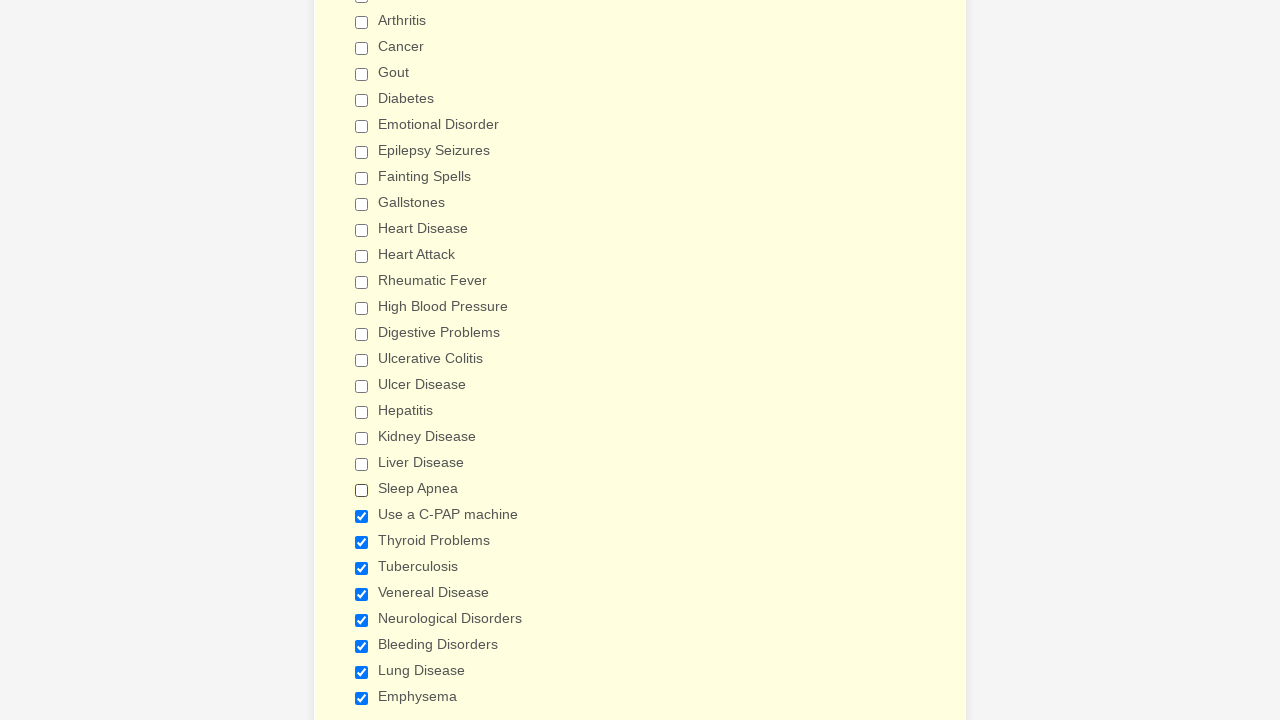

Clicked checkbox 22 to deselect it at (362, 516) on xpath=//input[@type='checkbox'] >> nth=21
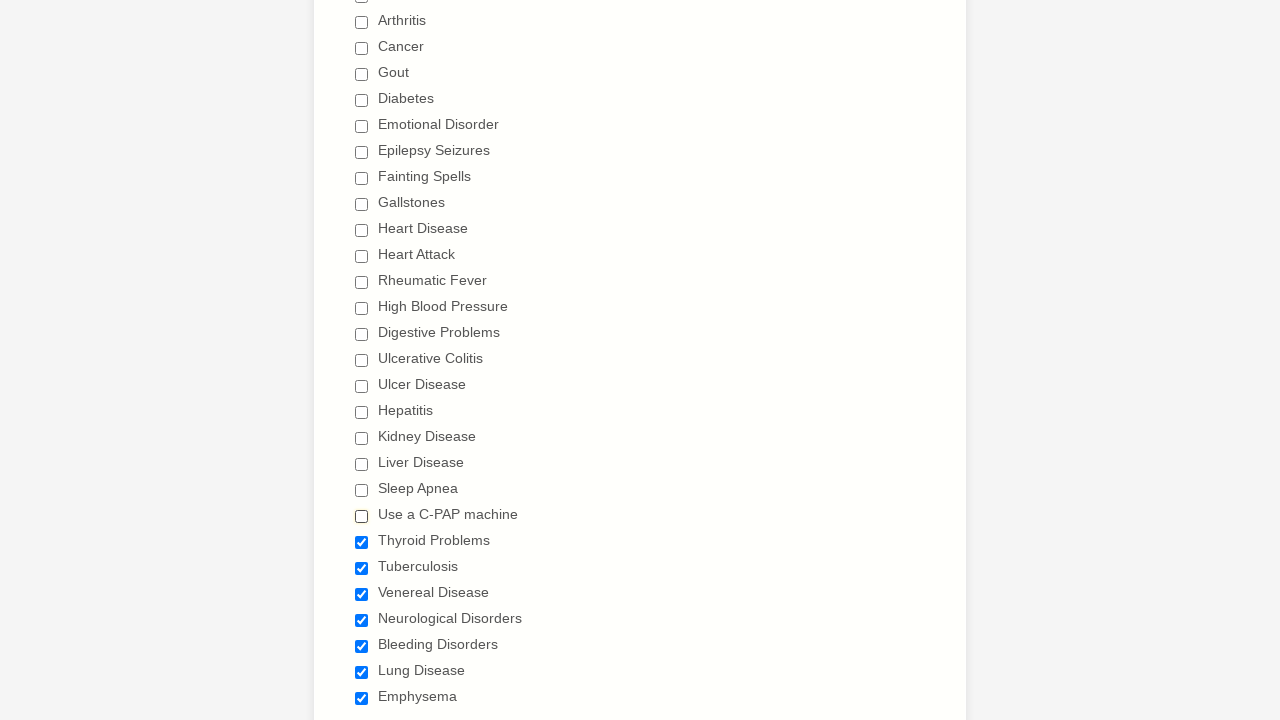

Verified checkbox 22 is deselected
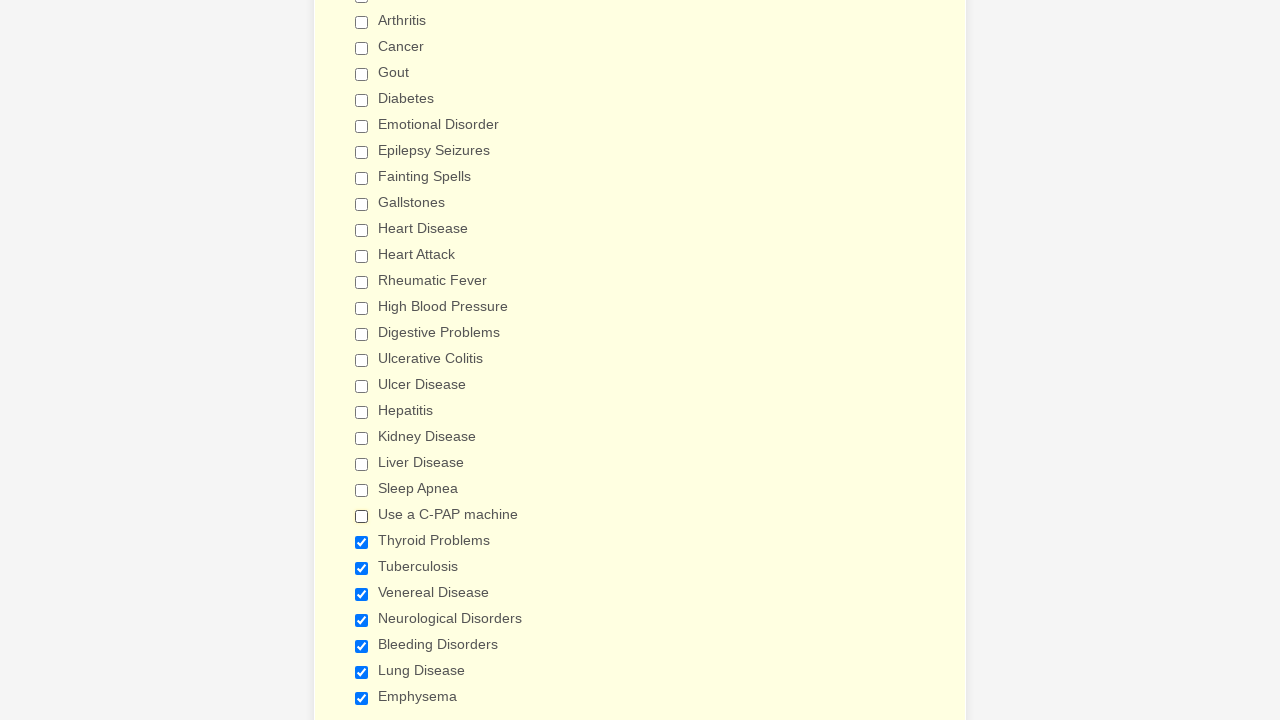

Clicked checkbox 23 to deselect it at (362, 542) on xpath=//input[@type='checkbox'] >> nth=22
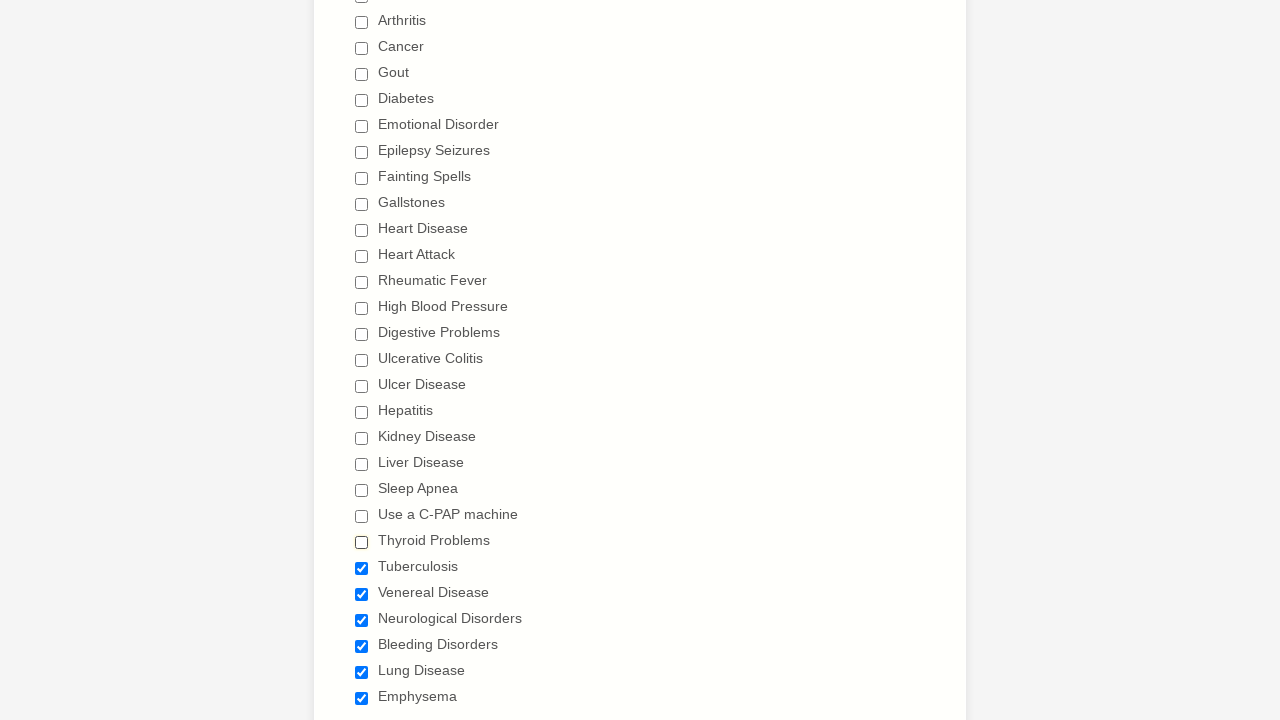

Verified checkbox 23 is deselected
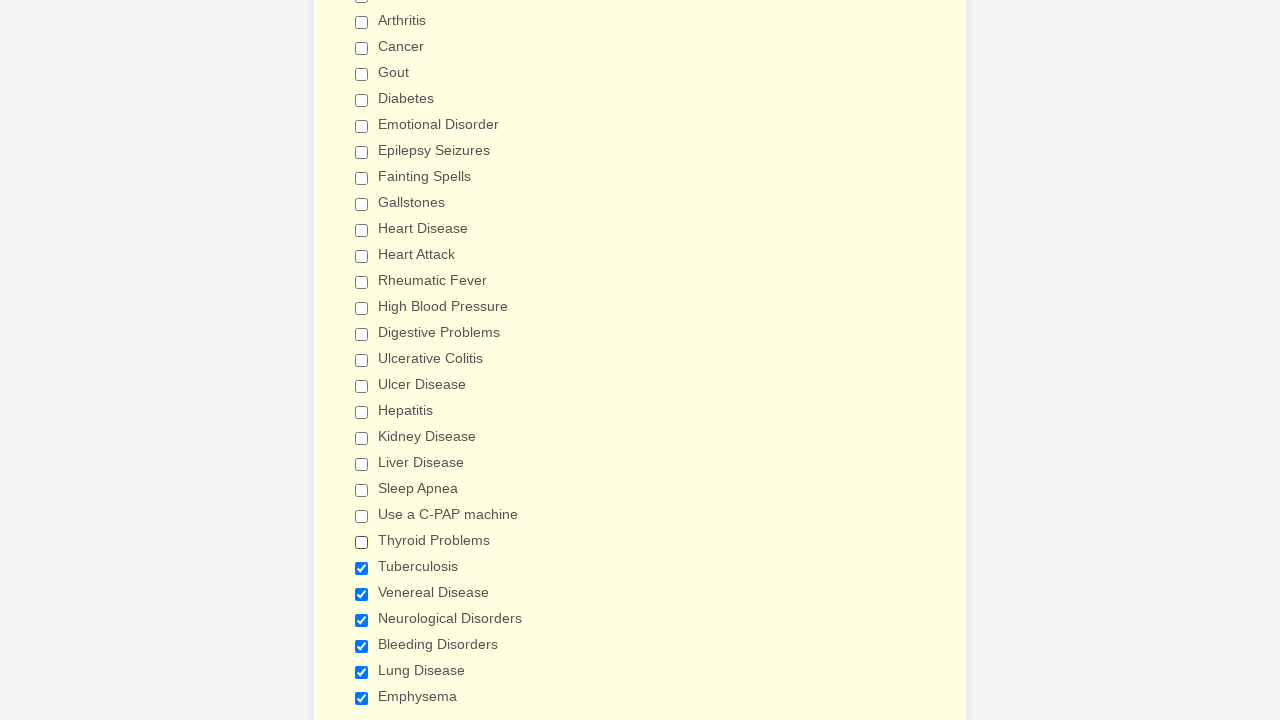

Clicked checkbox 24 to deselect it at (362, 568) on xpath=//input[@type='checkbox'] >> nth=23
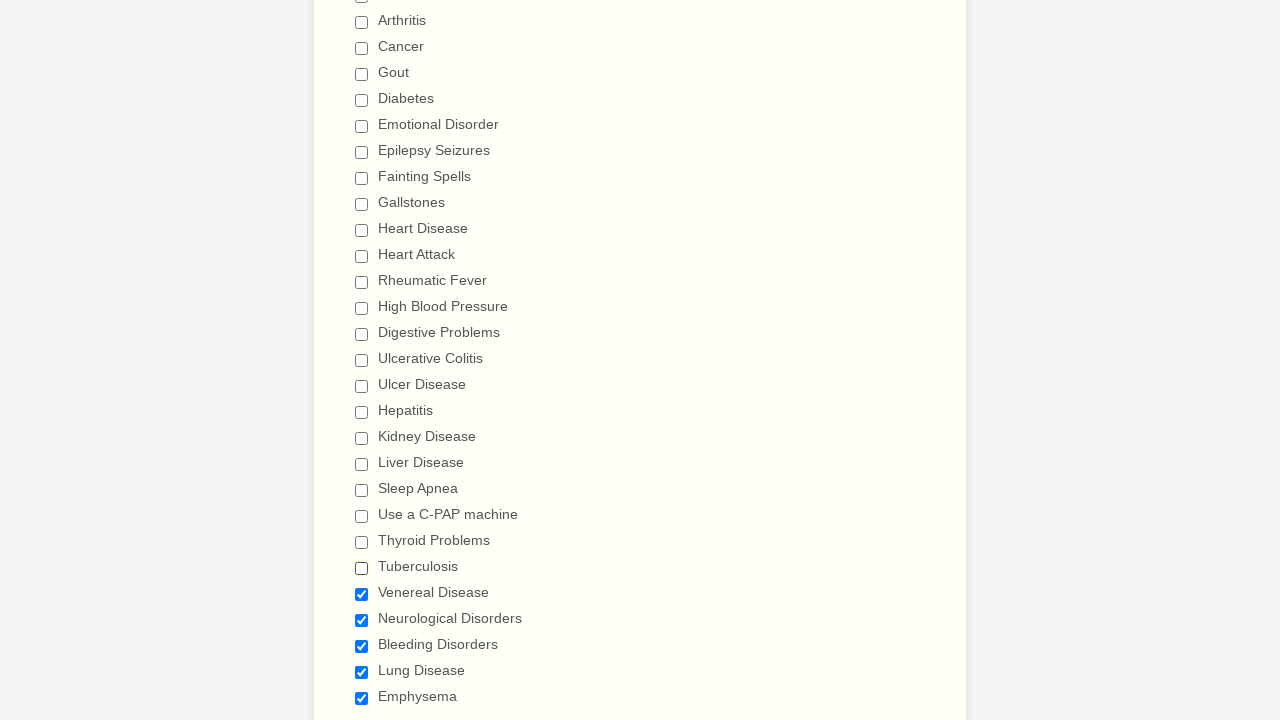

Verified checkbox 24 is deselected
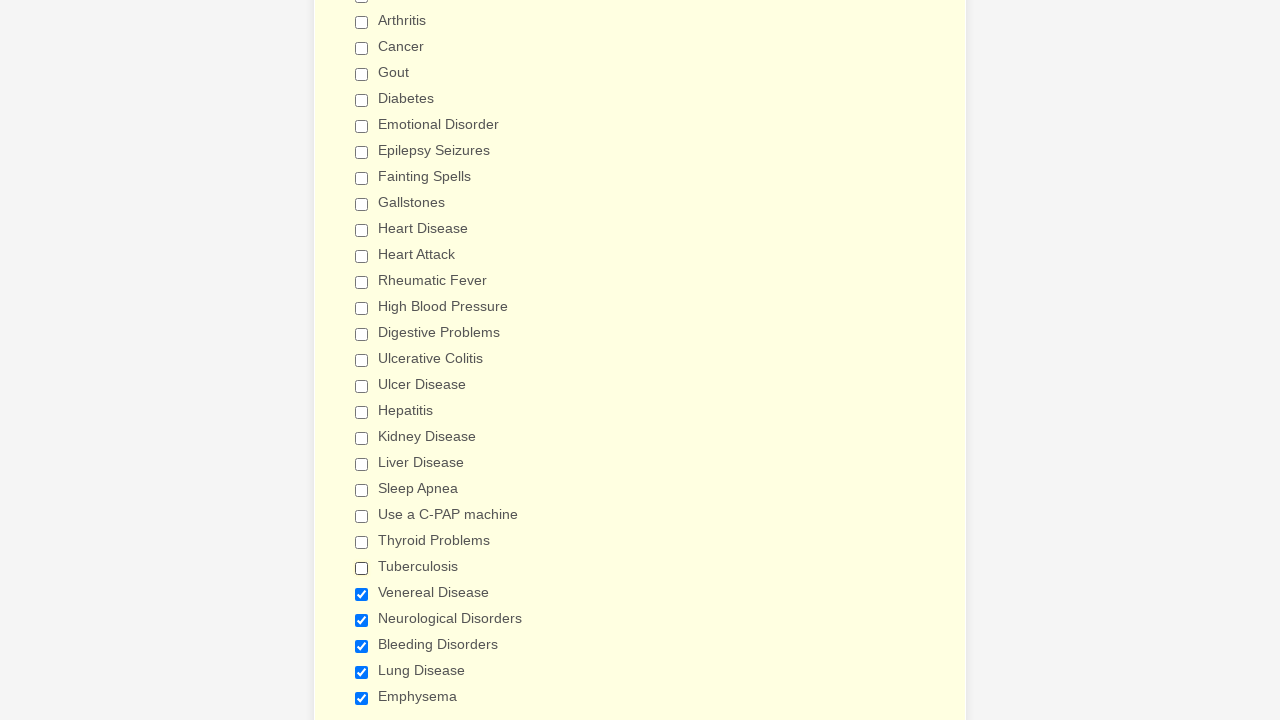

Clicked checkbox 25 to deselect it at (362, 594) on xpath=//input[@type='checkbox'] >> nth=24
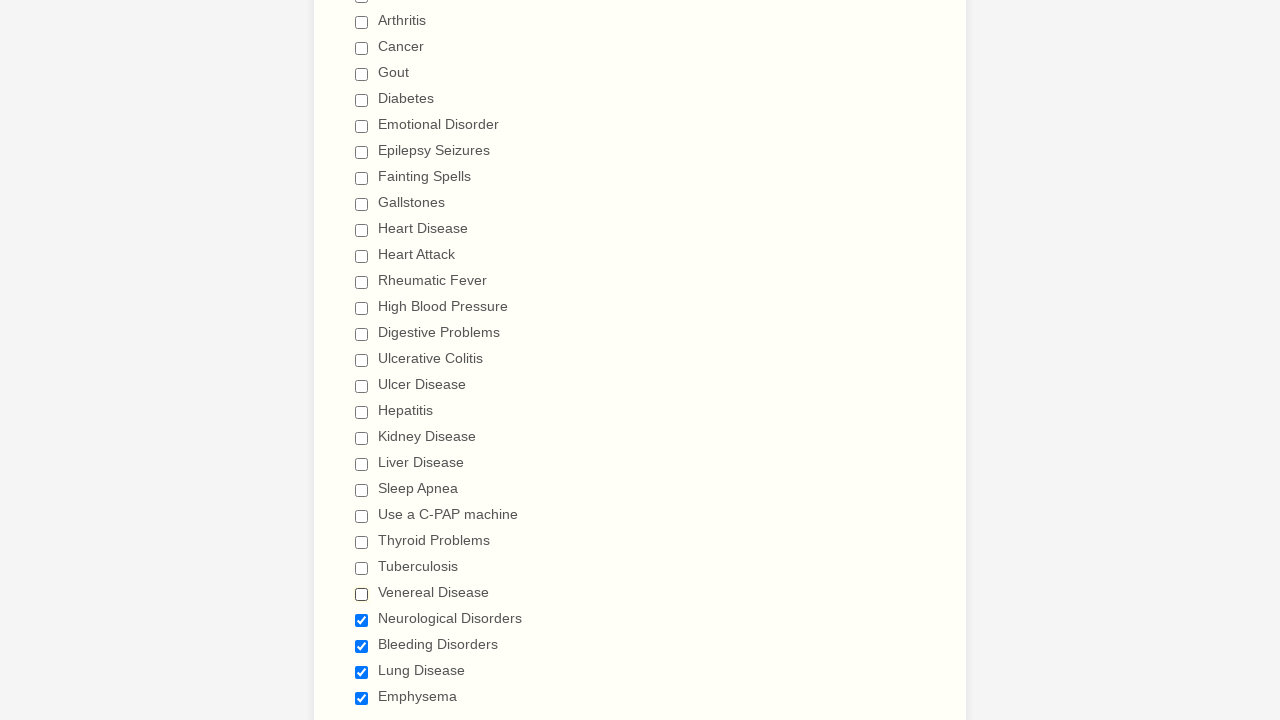

Verified checkbox 25 is deselected
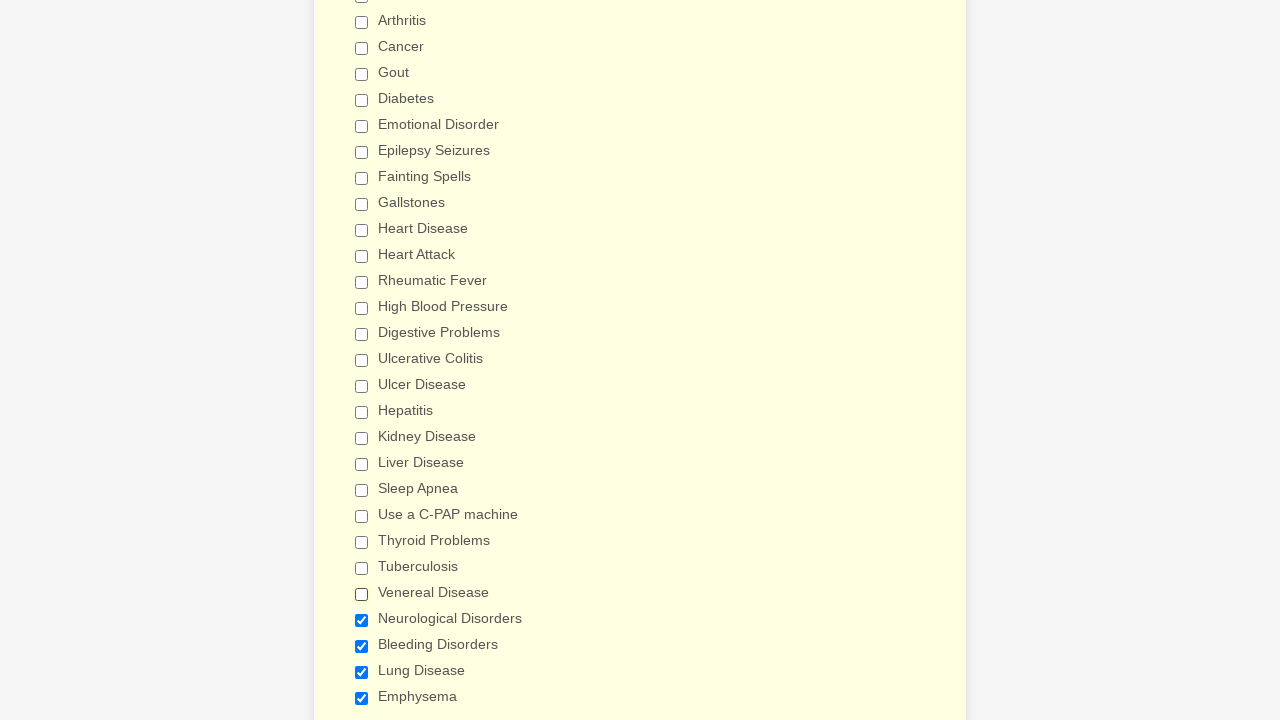

Clicked checkbox 26 to deselect it at (362, 620) on xpath=//input[@type='checkbox'] >> nth=25
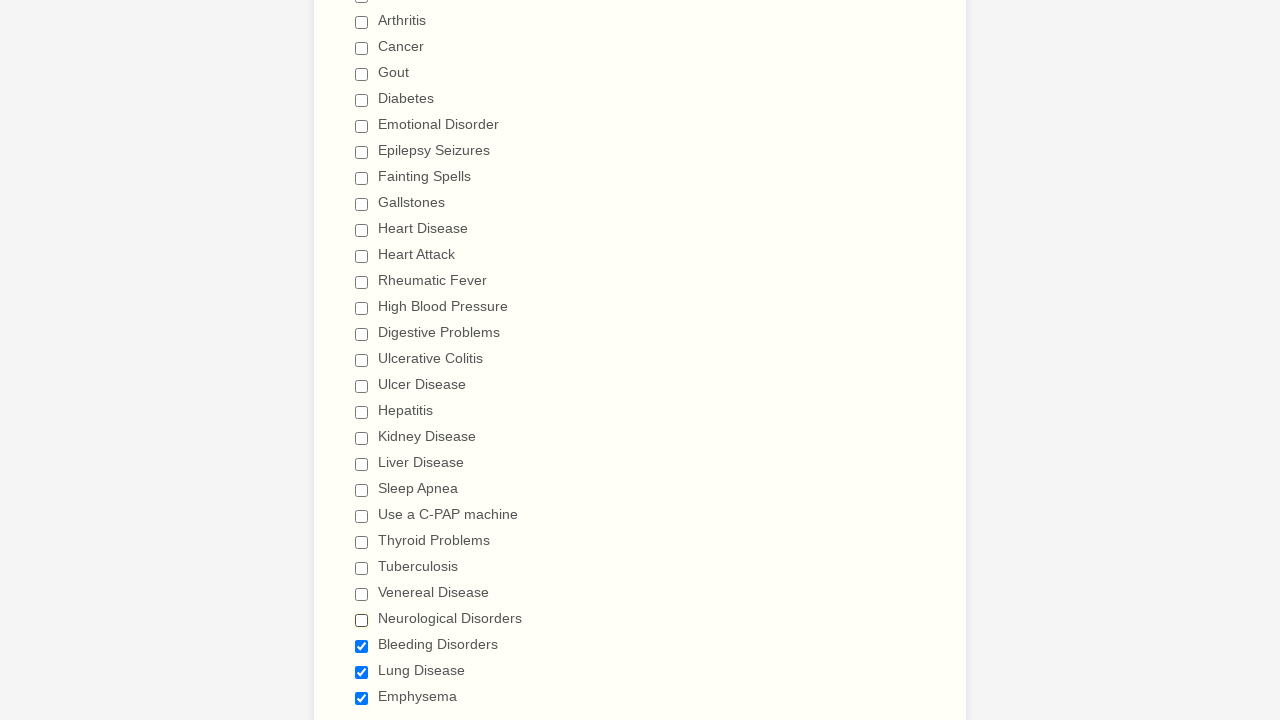

Verified checkbox 26 is deselected
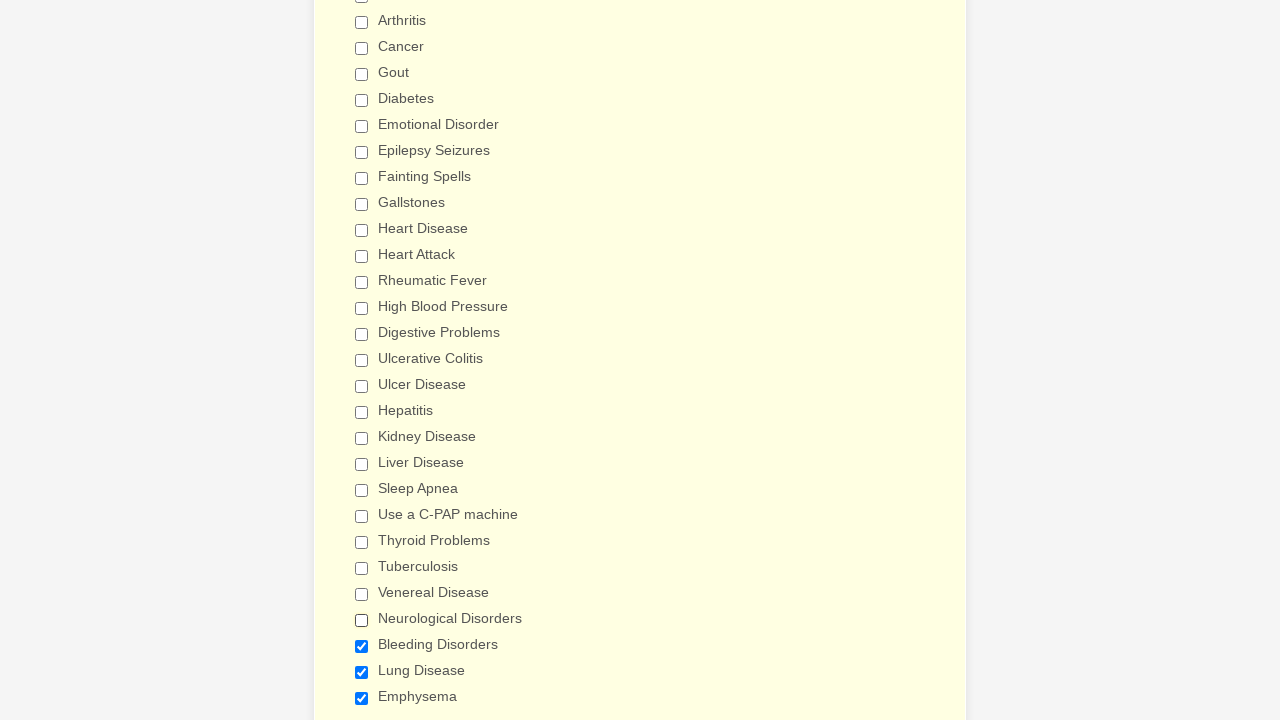

Clicked checkbox 27 to deselect it at (362, 646) on xpath=//input[@type='checkbox'] >> nth=26
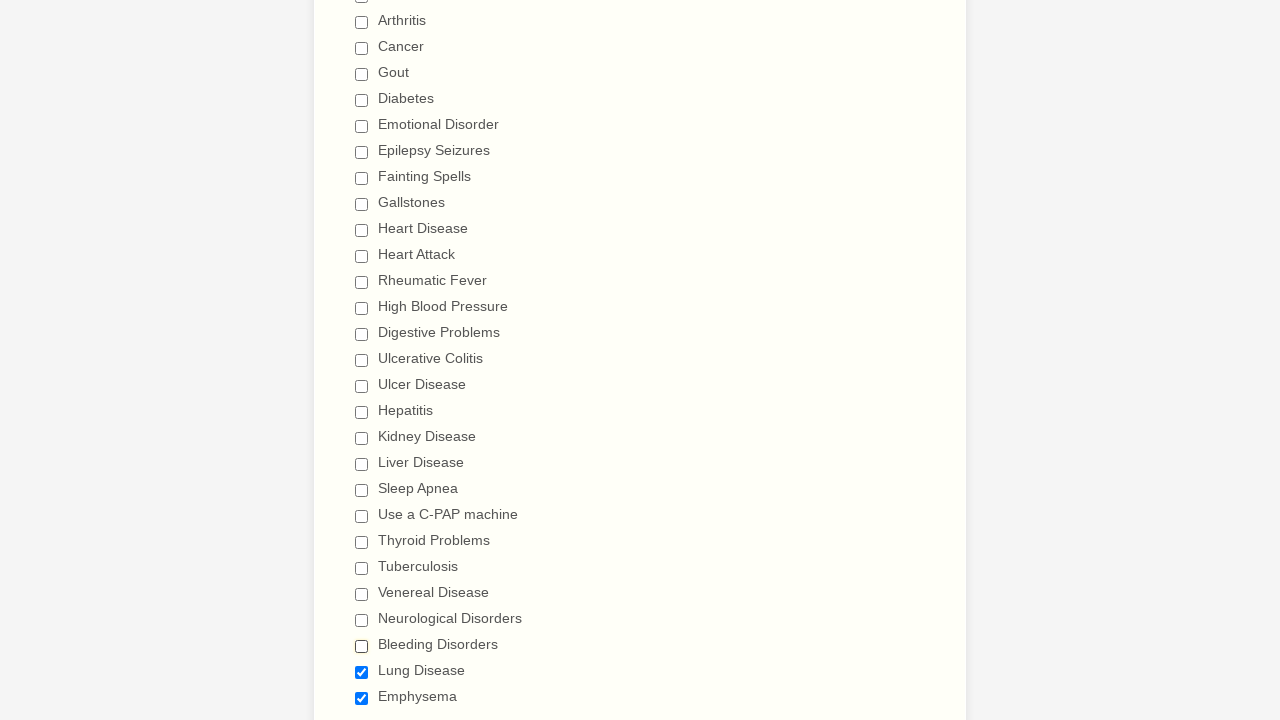

Verified checkbox 27 is deselected
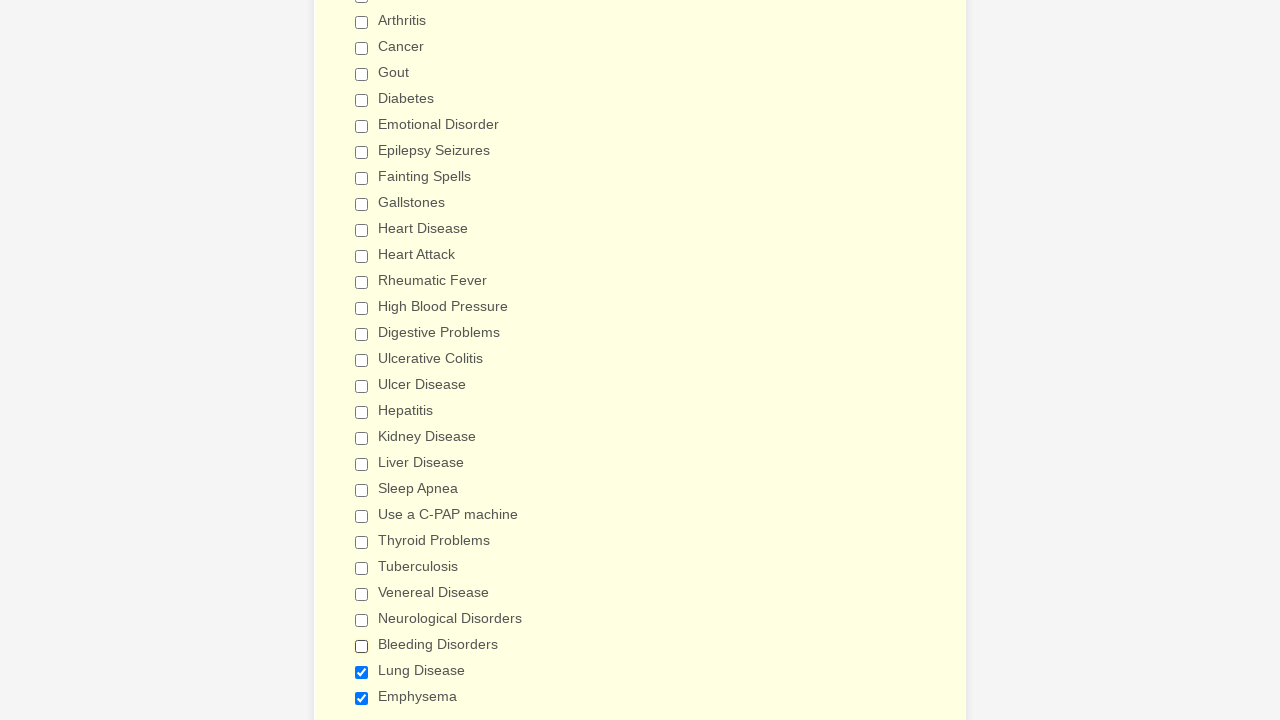

Clicked checkbox 28 to deselect it at (362, 672) on xpath=//input[@type='checkbox'] >> nth=27
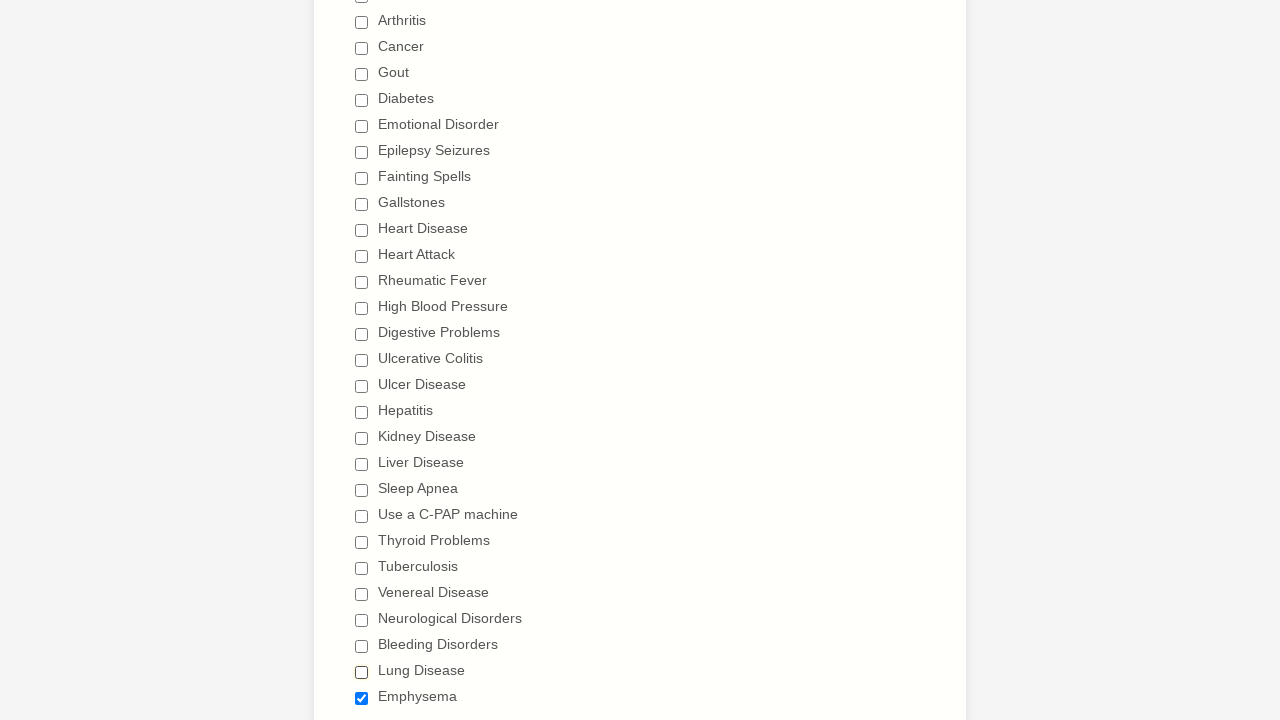

Verified checkbox 28 is deselected
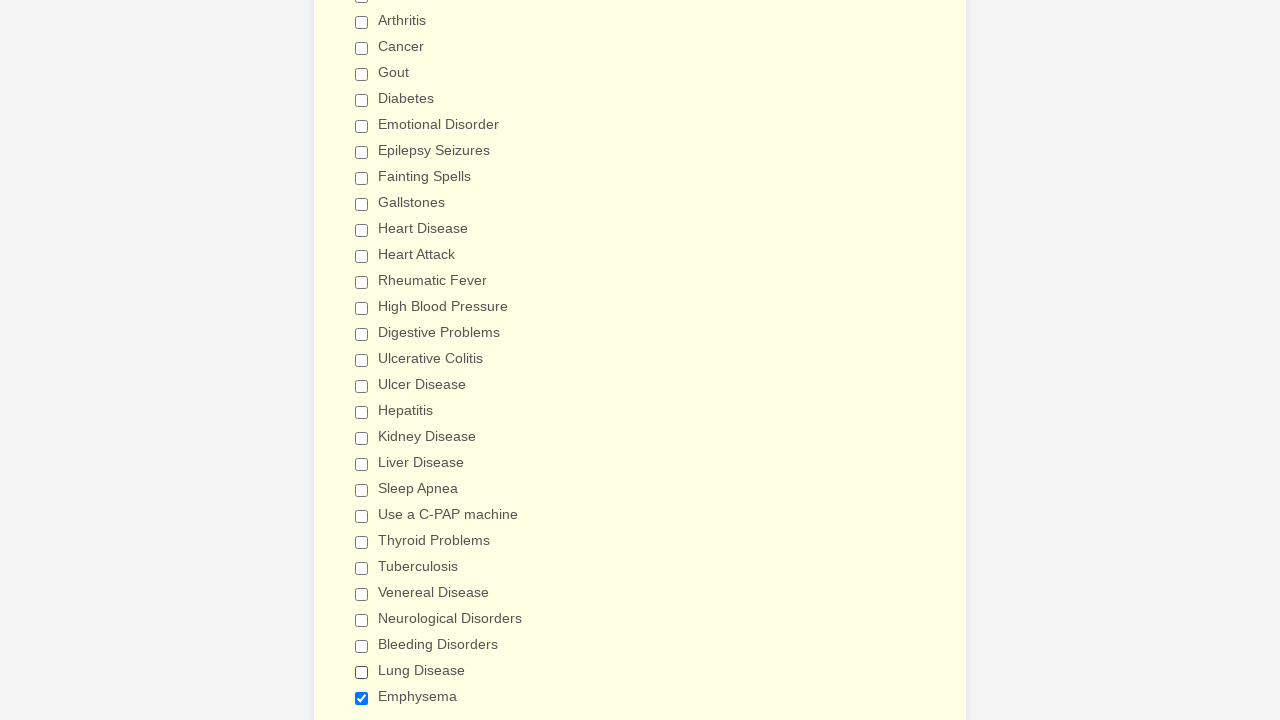

Clicked checkbox 29 to deselect it at (362, 698) on xpath=//input[@type='checkbox'] >> nth=28
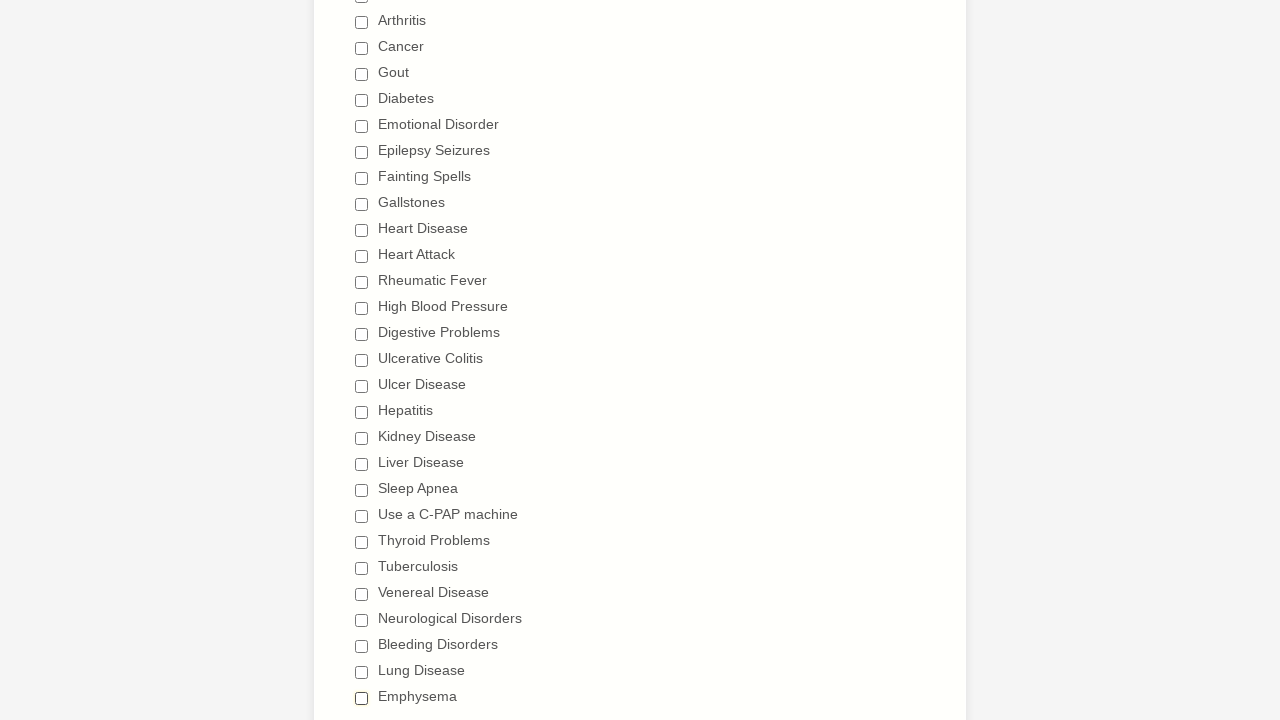

Verified checkbox 29 is deselected
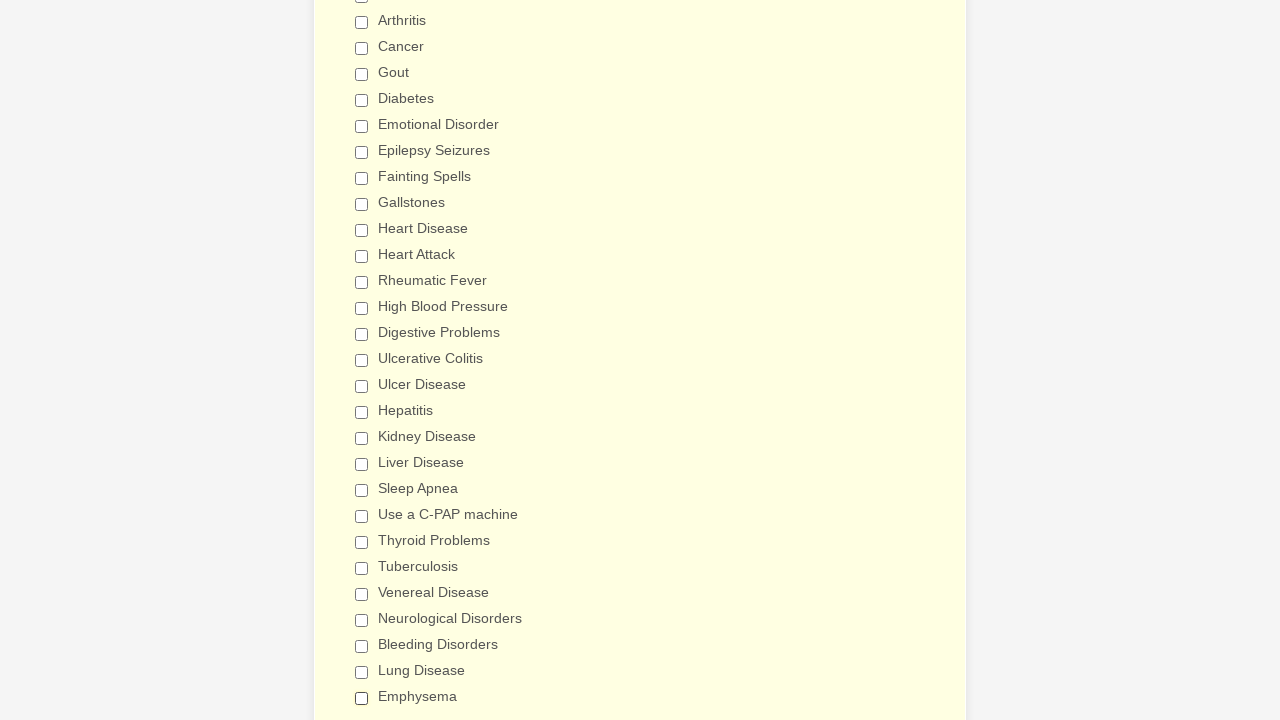

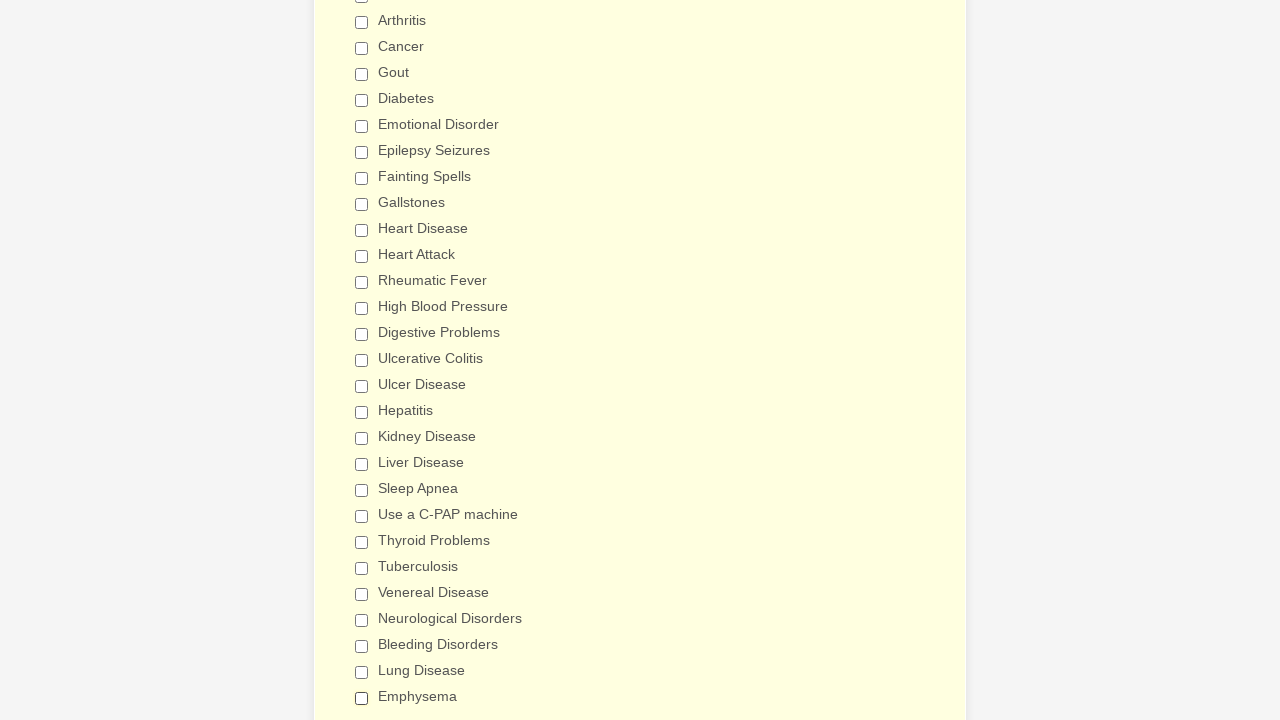